Navigates to a bookstore website, clicks on product thumbnails to view product details pages

Starting URL: https://books.toscrape.com/

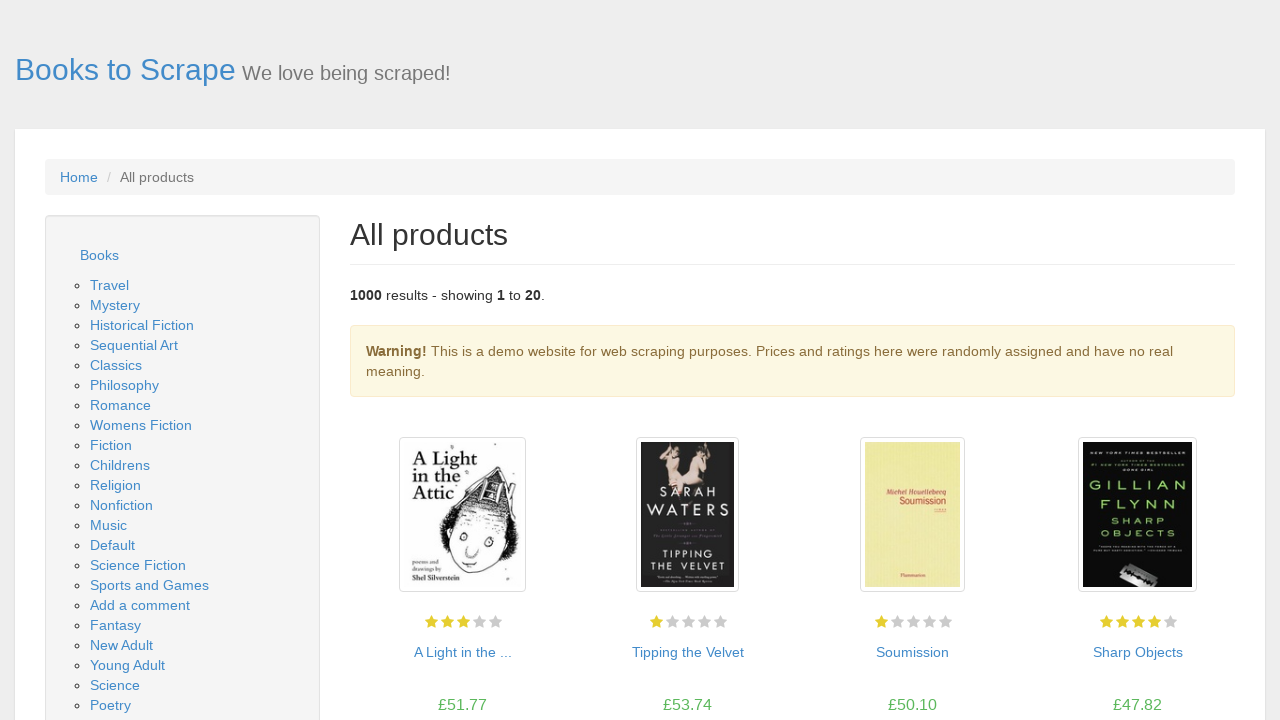

Found all product thumbnails on bookstore homepage
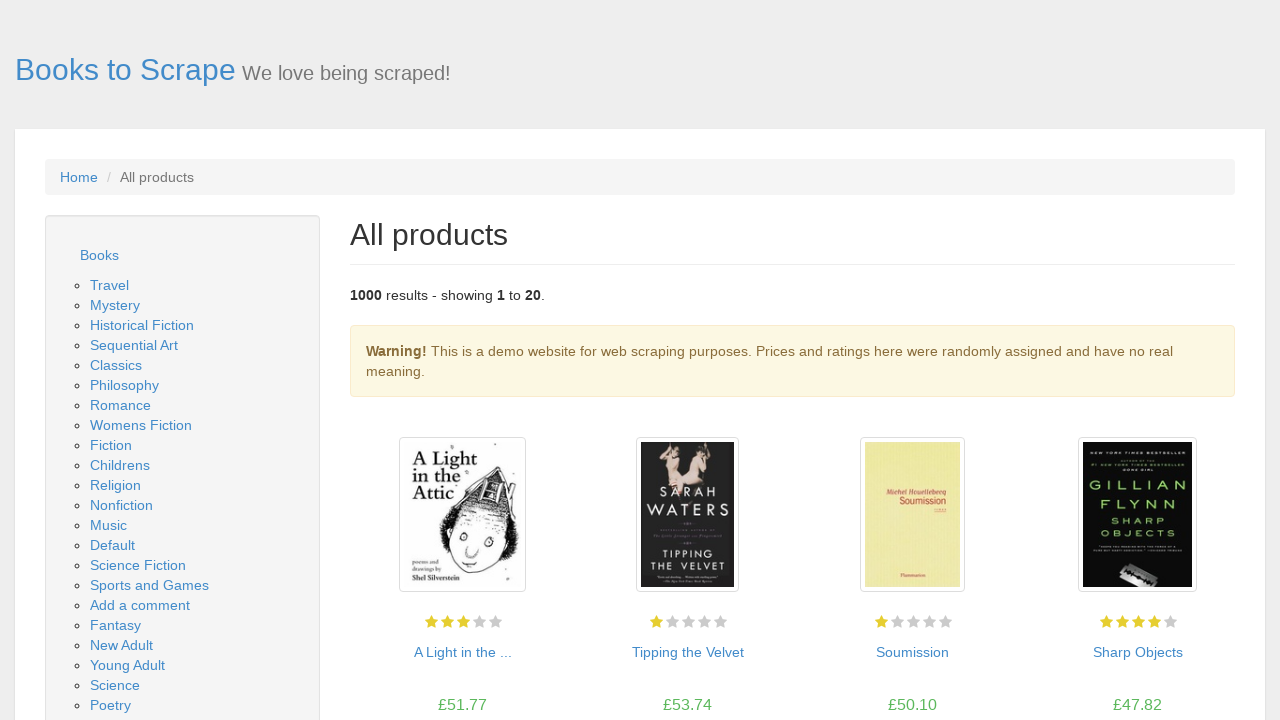

Re-queried product thumbnails for iteration 1
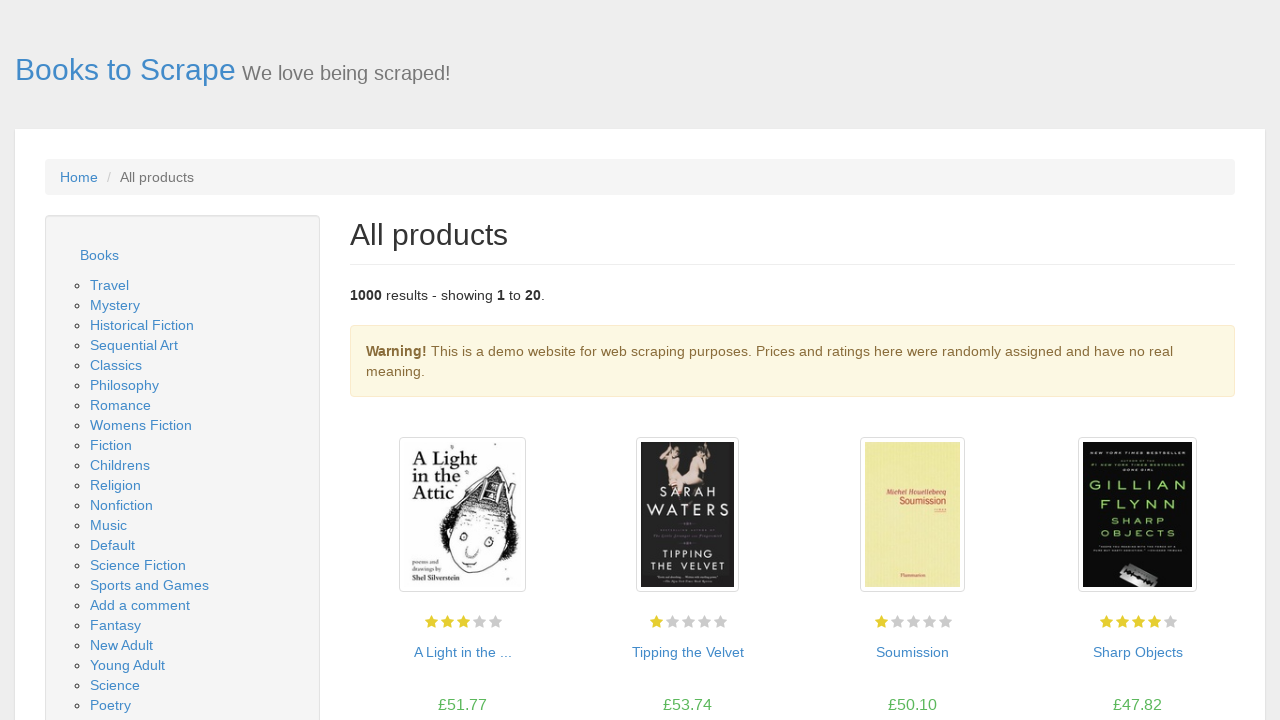

Clicked on product thumbnail 1
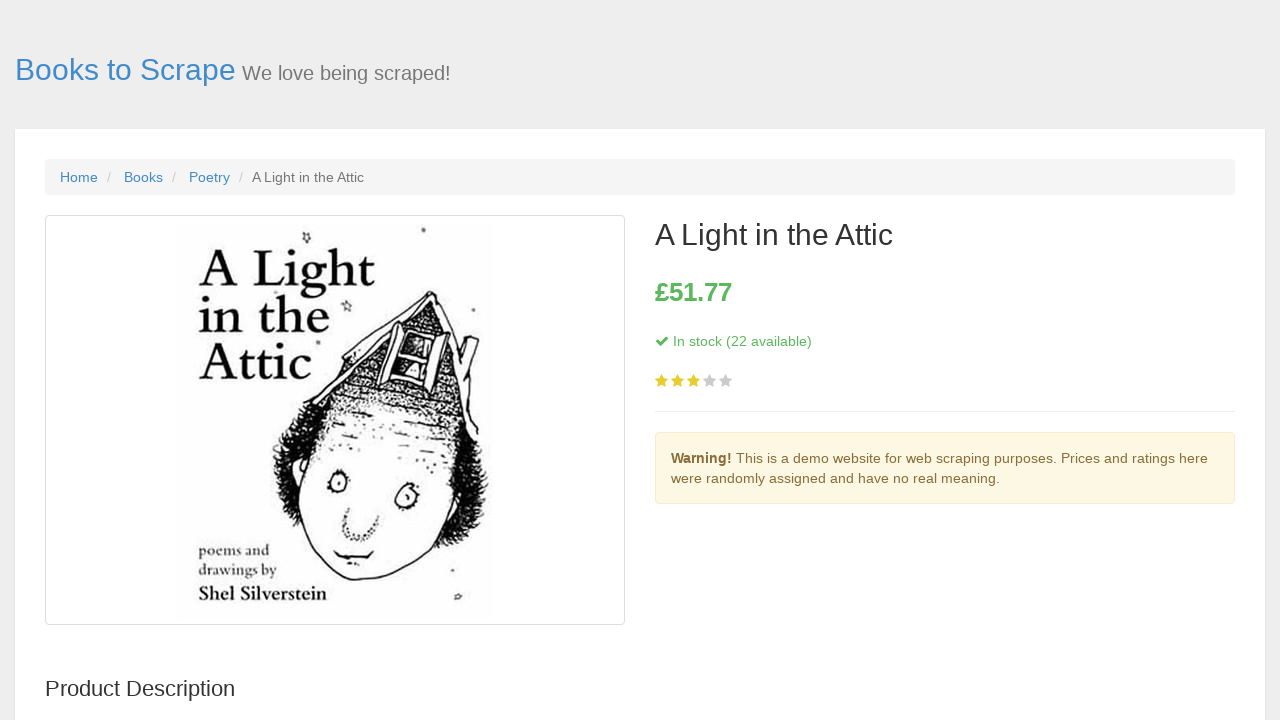

Product detail page loaded for product 1
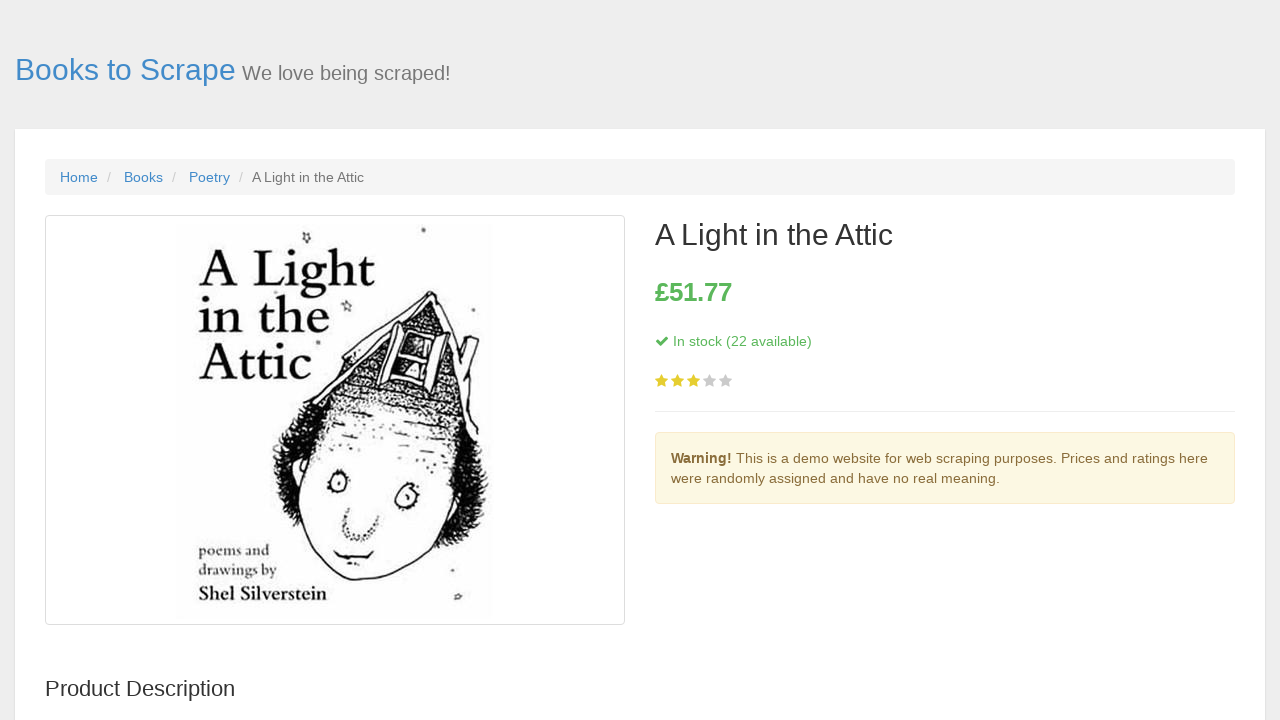

Navigated back to bookstore homepage
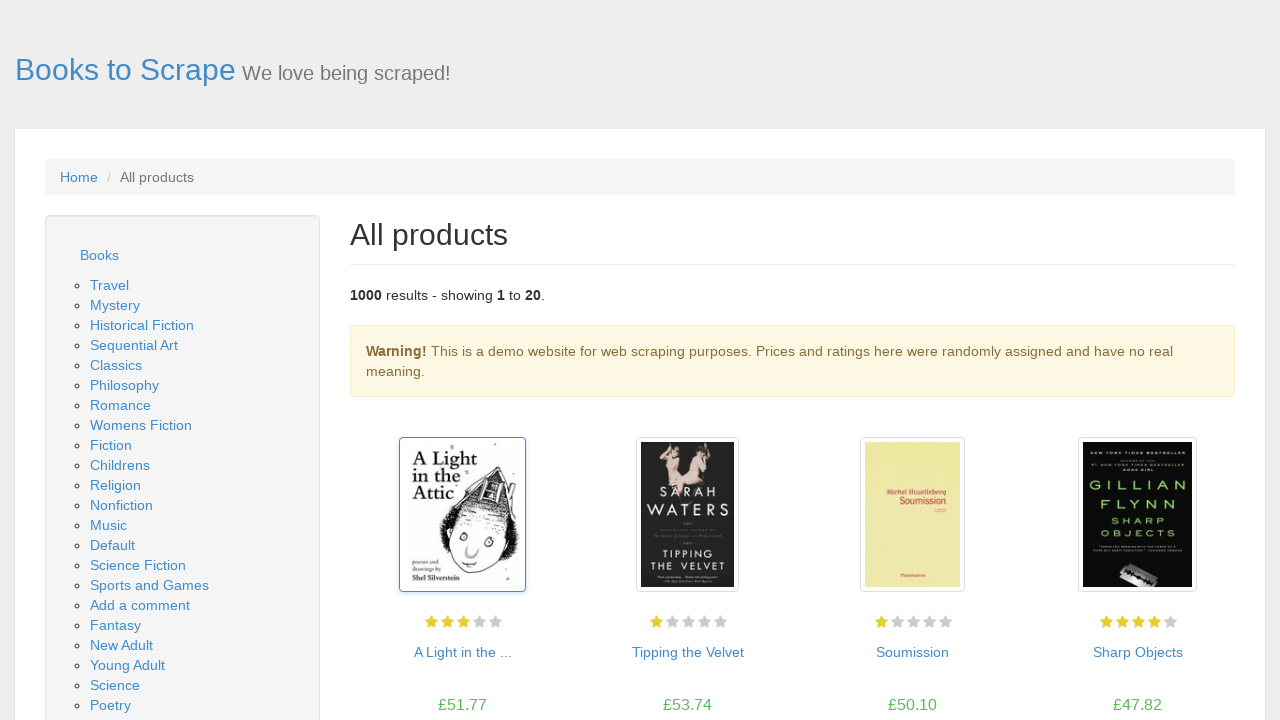

Bookstore homepage reloaded with product thumbnails visible
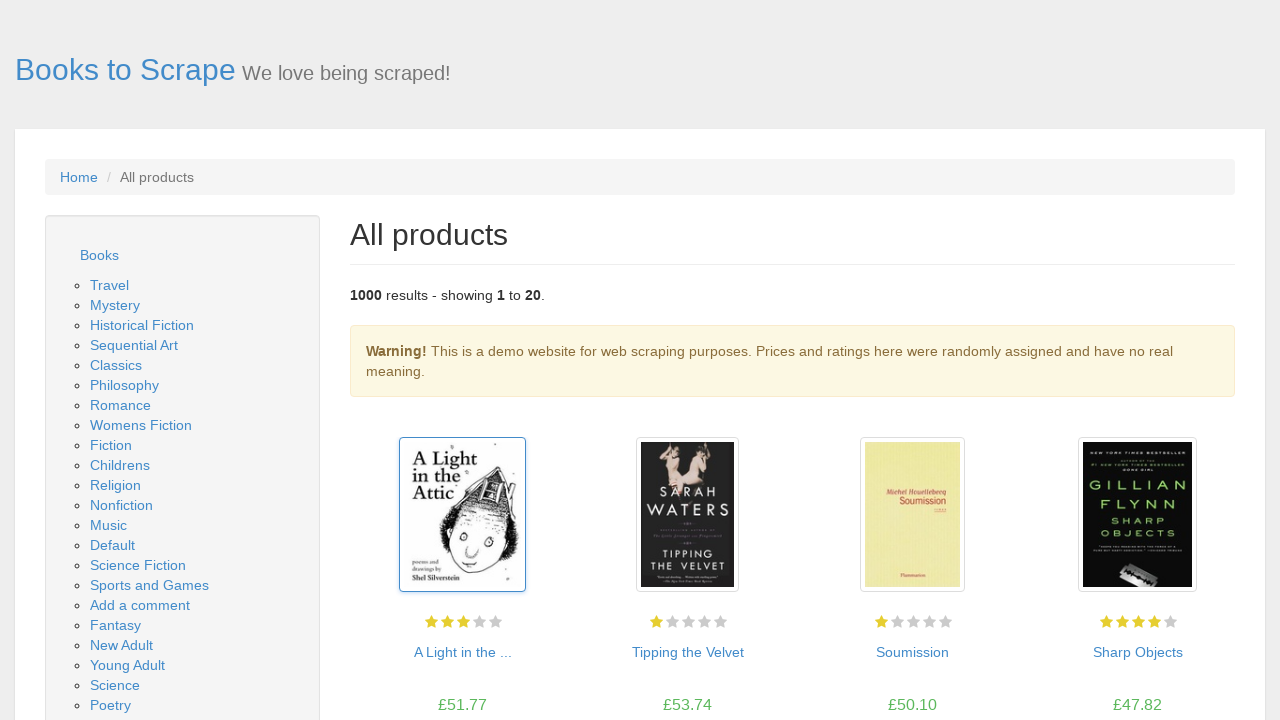

Re-queried product thumbnails for iteration 2
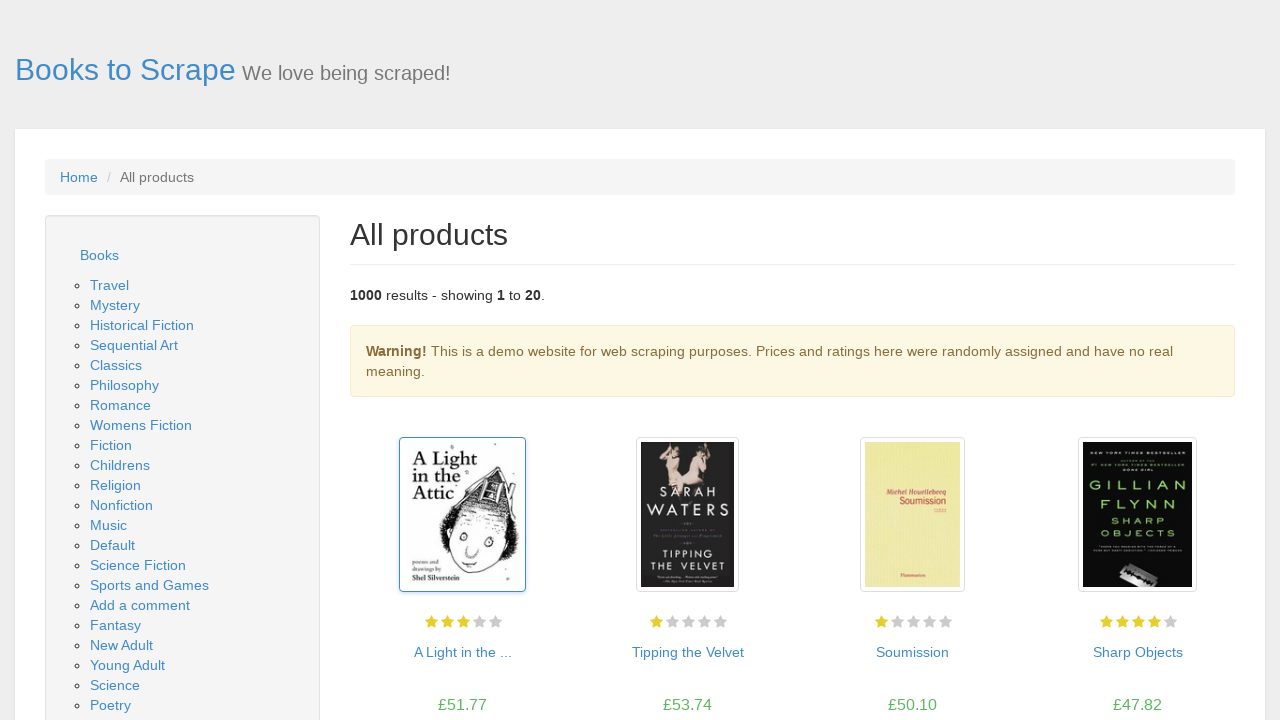

Clicked on product thumbnail 2
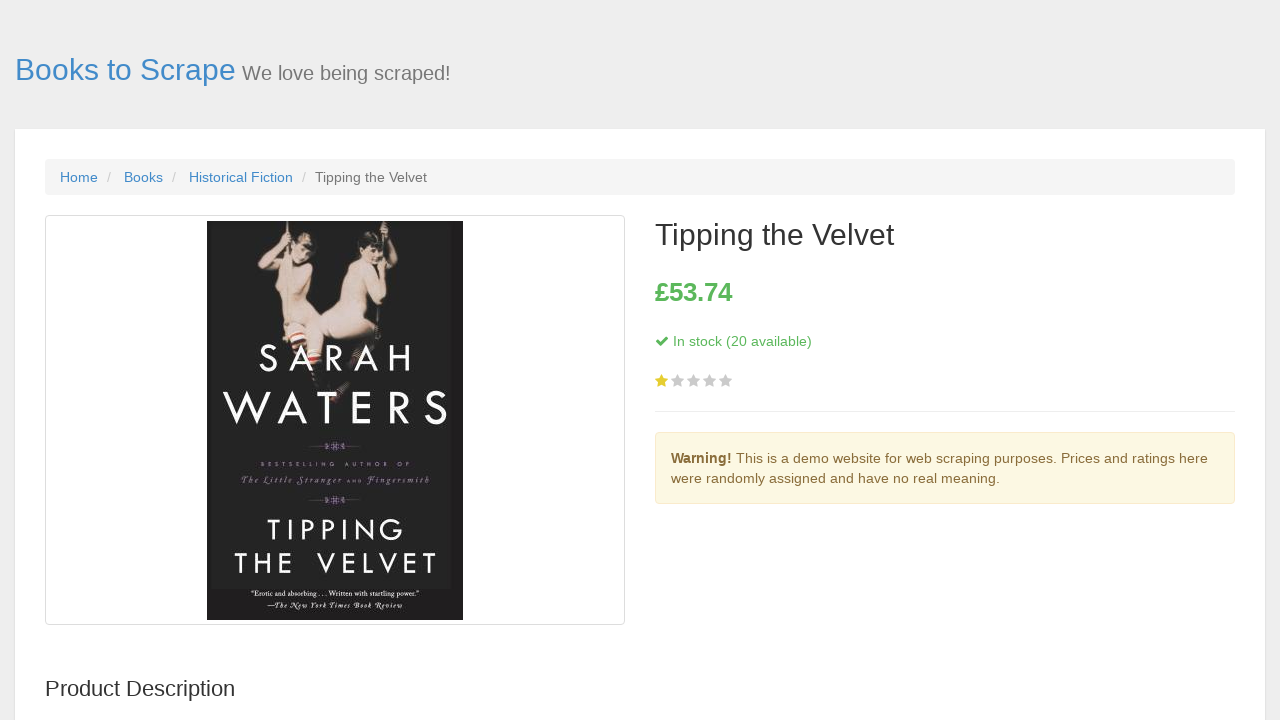

Product detail page loaded for product 2
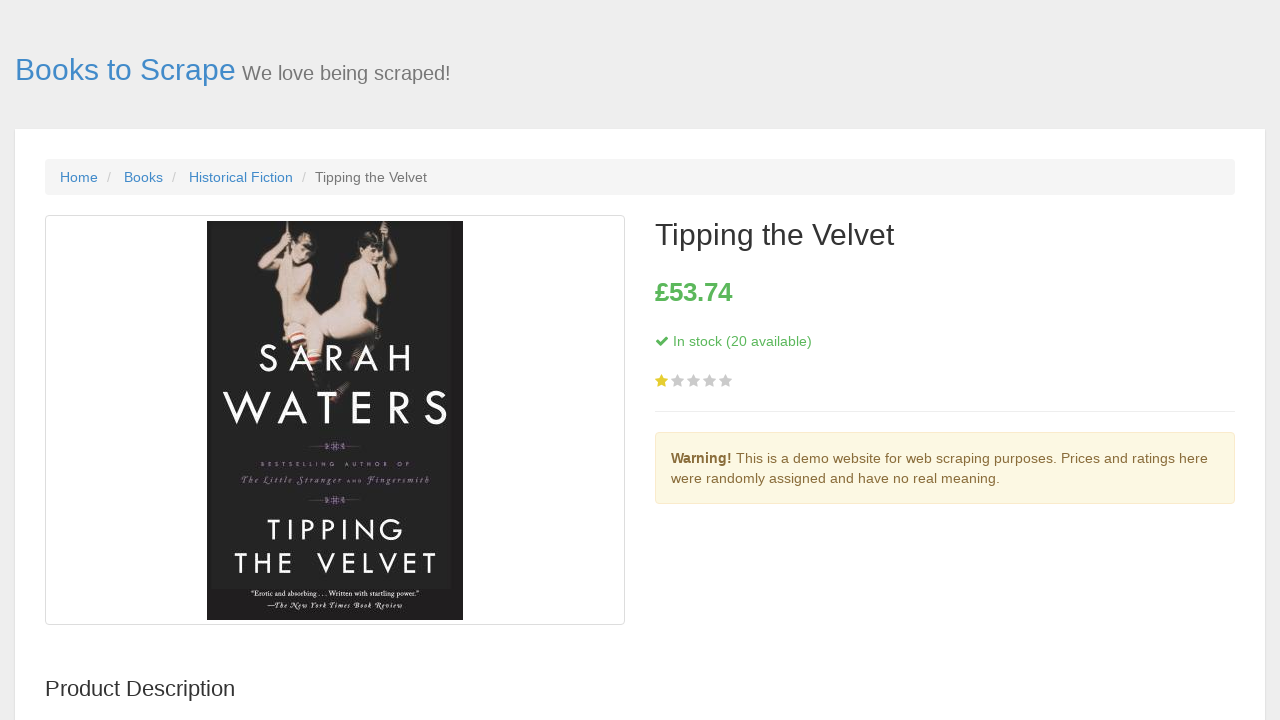

Navigated back to bookstore homepage
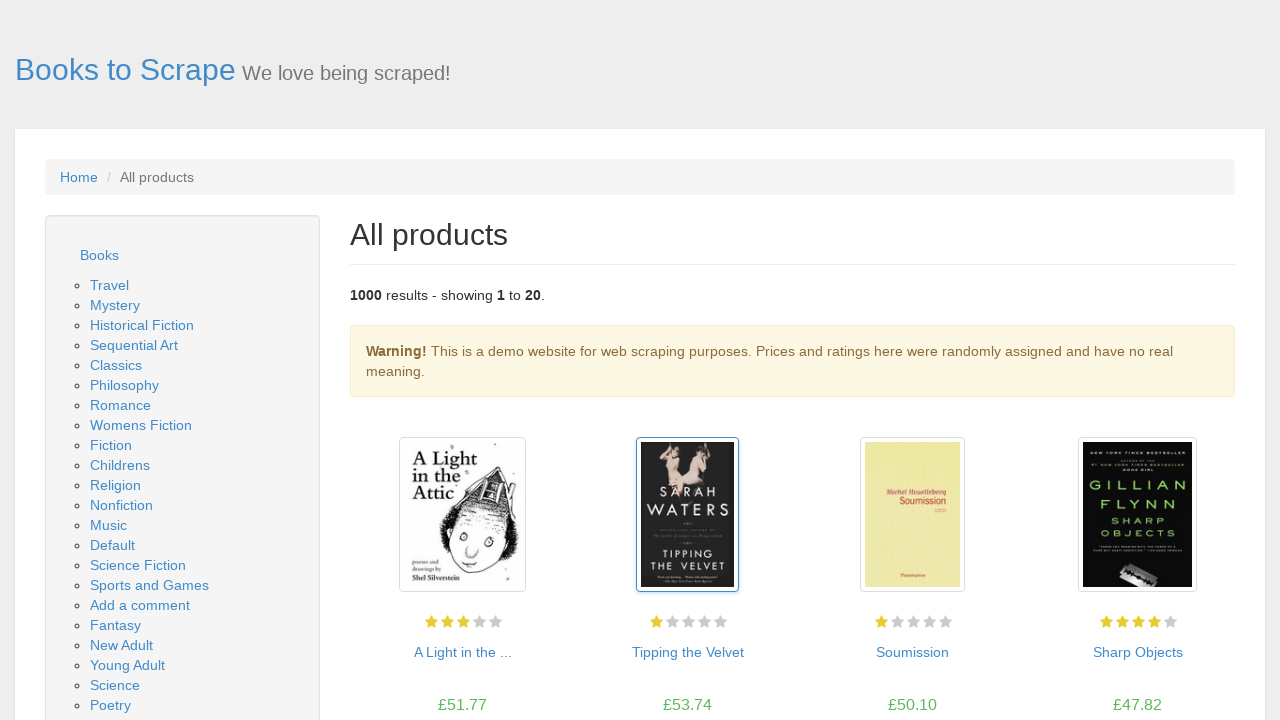

Bookstore homepage reloaded with product thumbnails visible
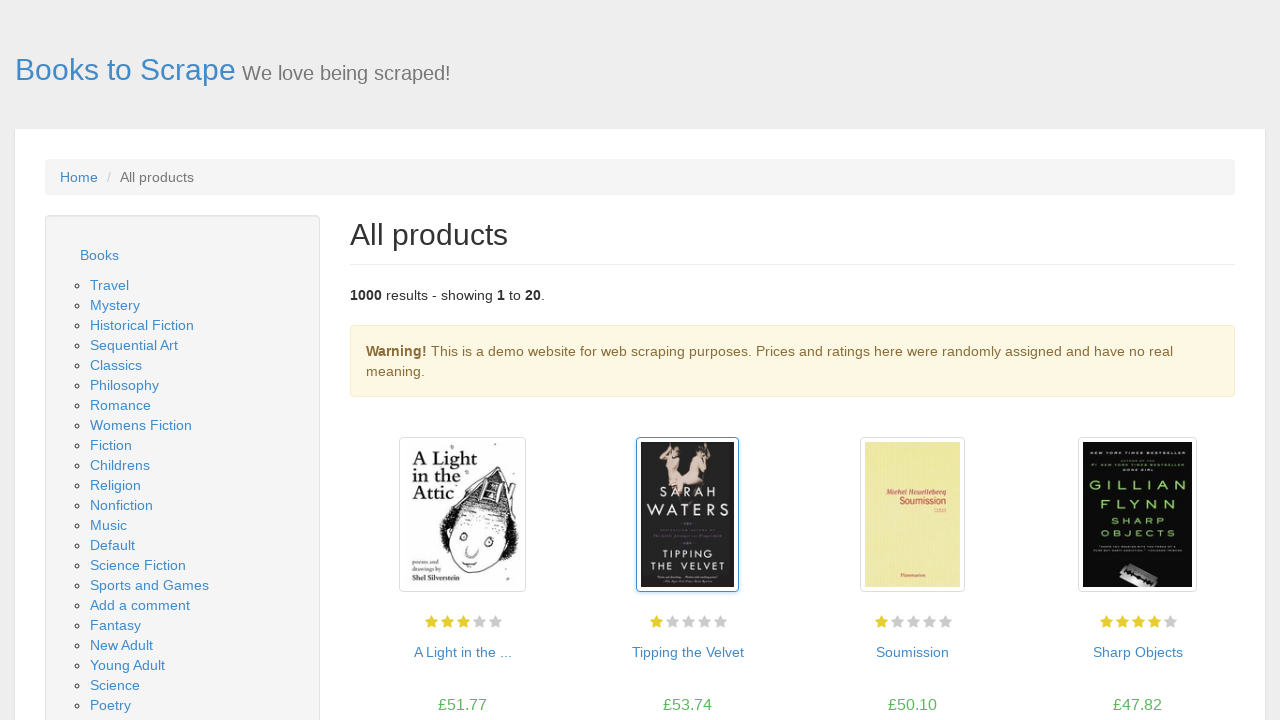

Re-queried product thumbnails for iteration 3
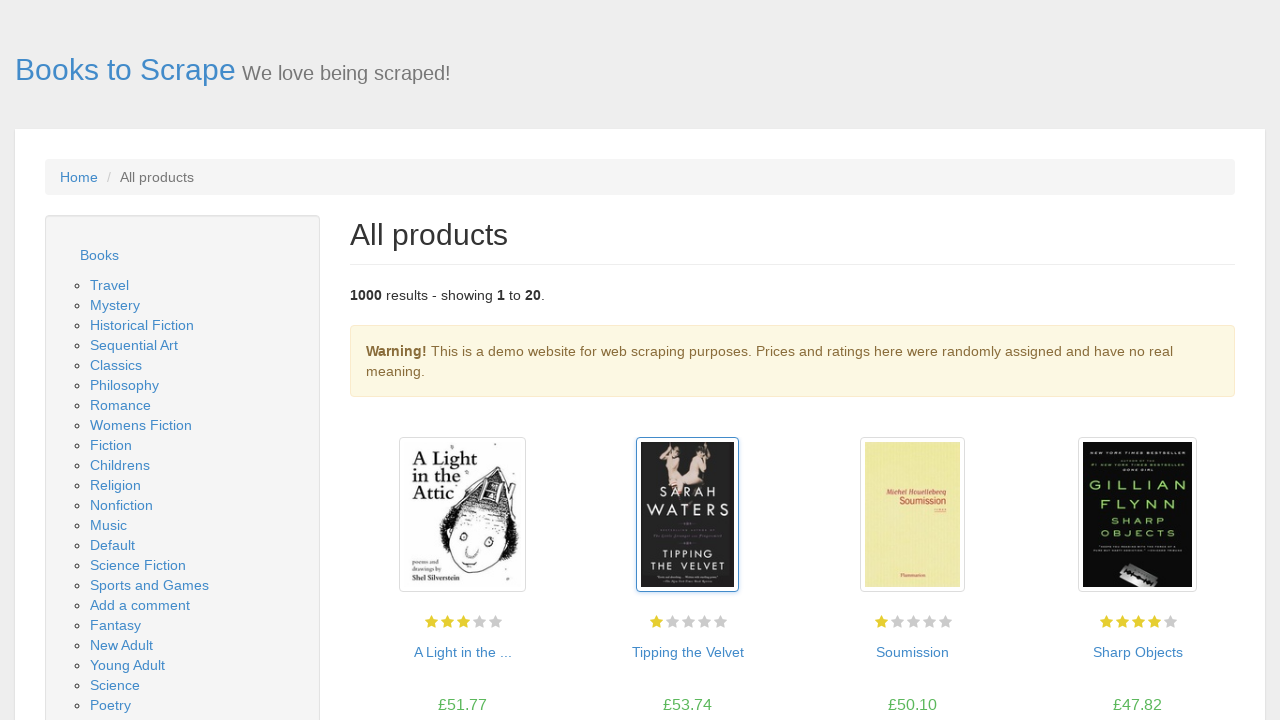

Clicked on product thumbnail 3
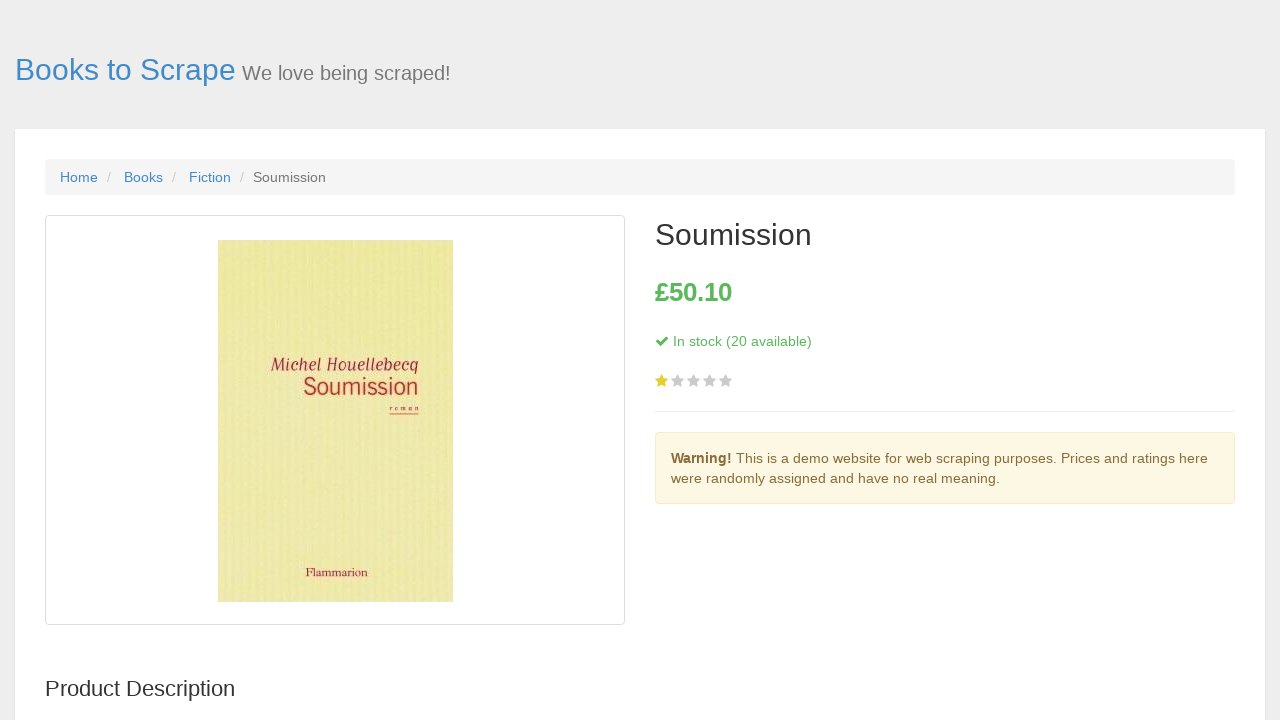

Product detail page loaded for product 3
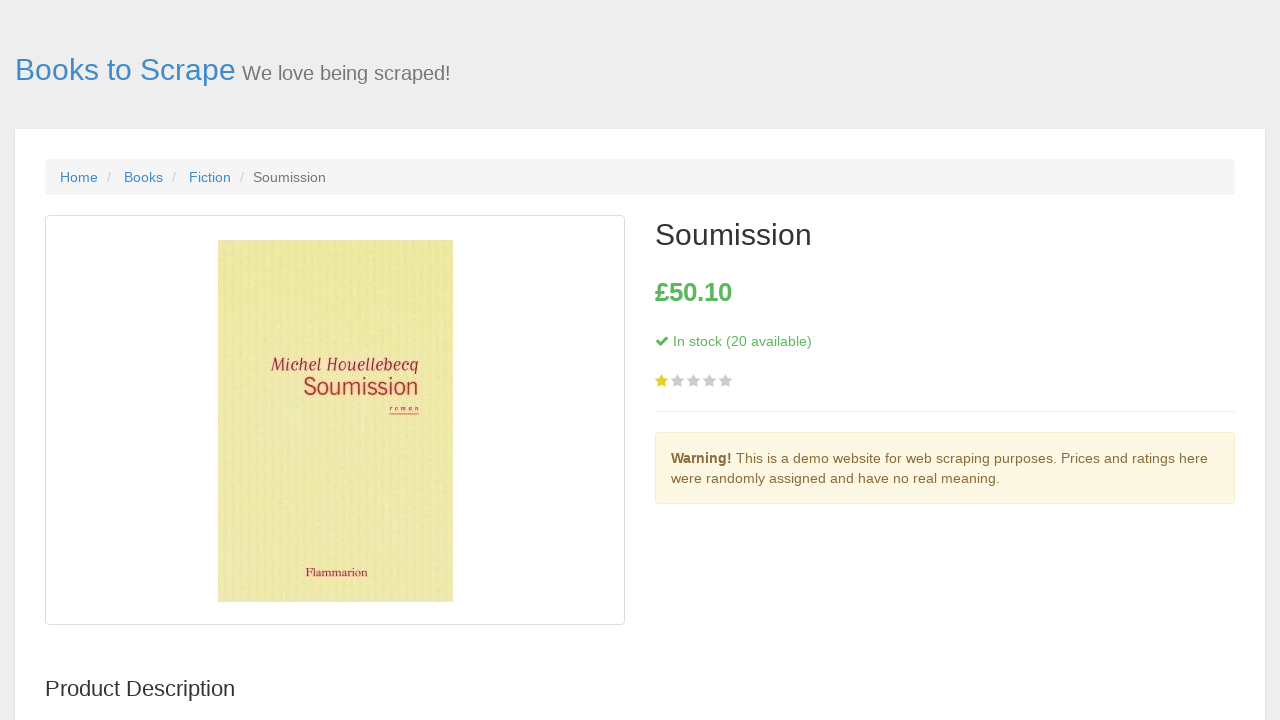

Navigated back to bookstore homepage
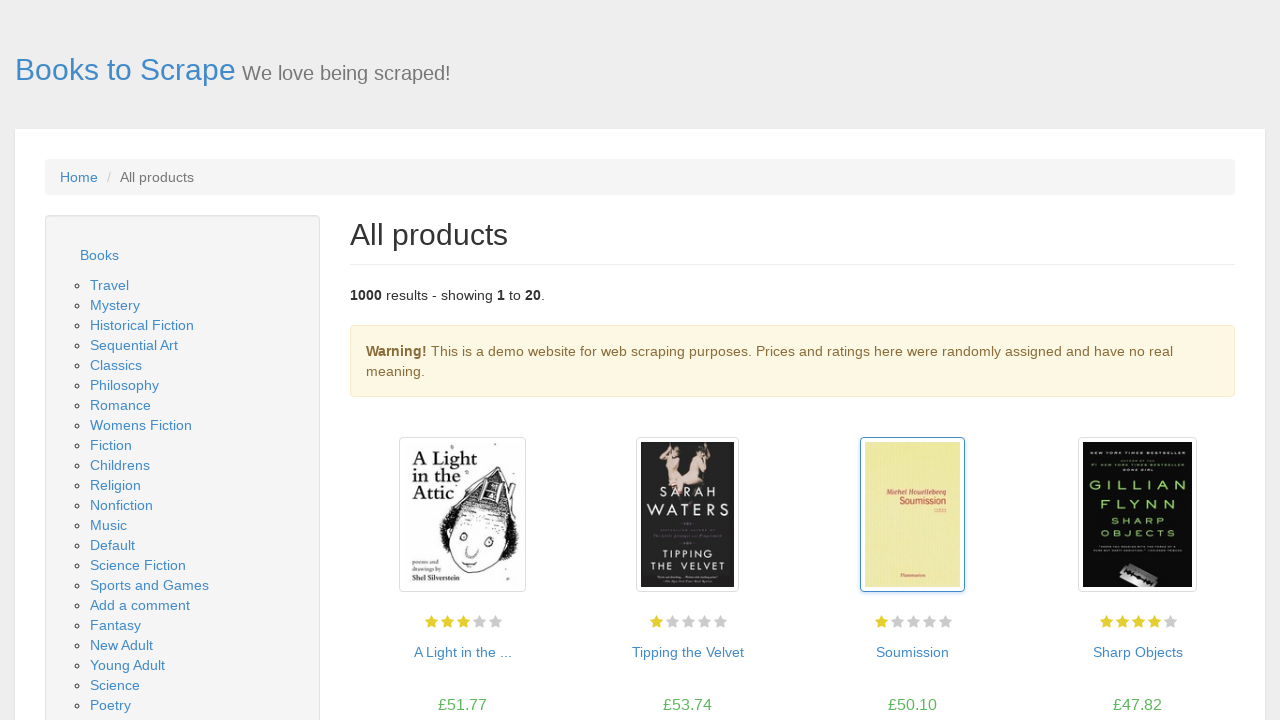

Bookstore homepage reloaded with product thumbnails visible
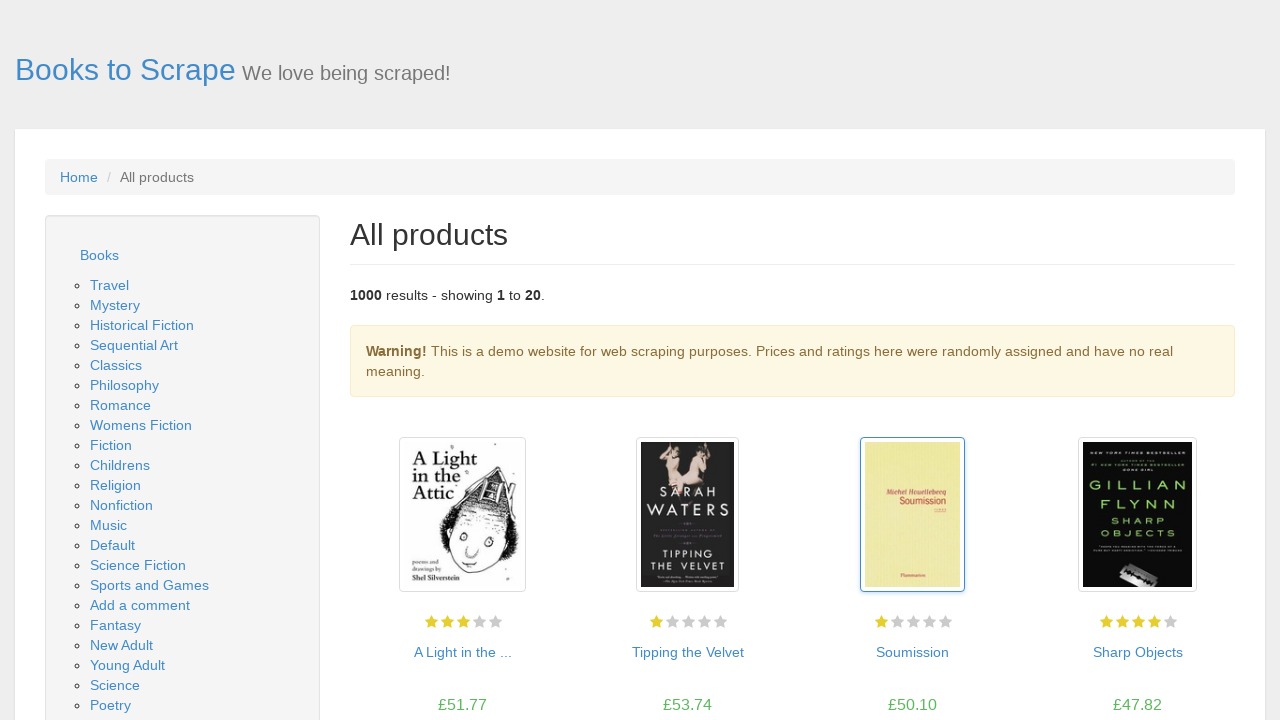

Re-queried product thumbnails for iteration 4
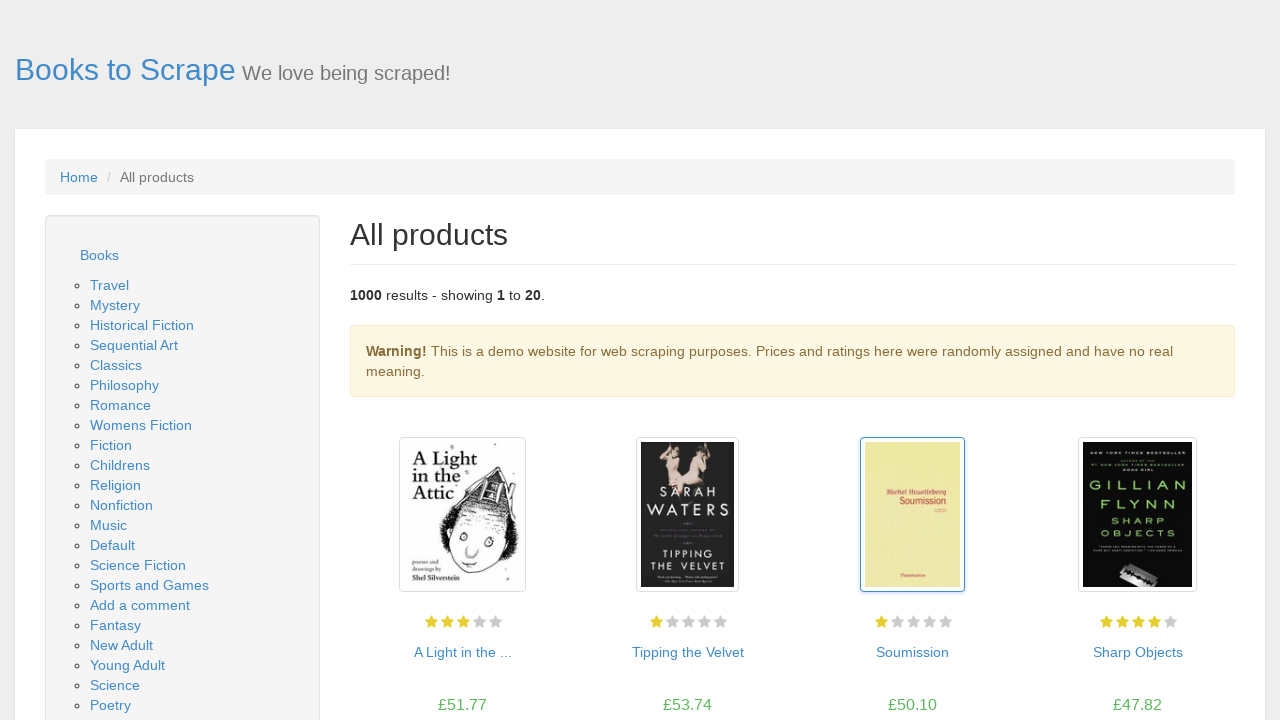

Clicked on product thumbnail 4
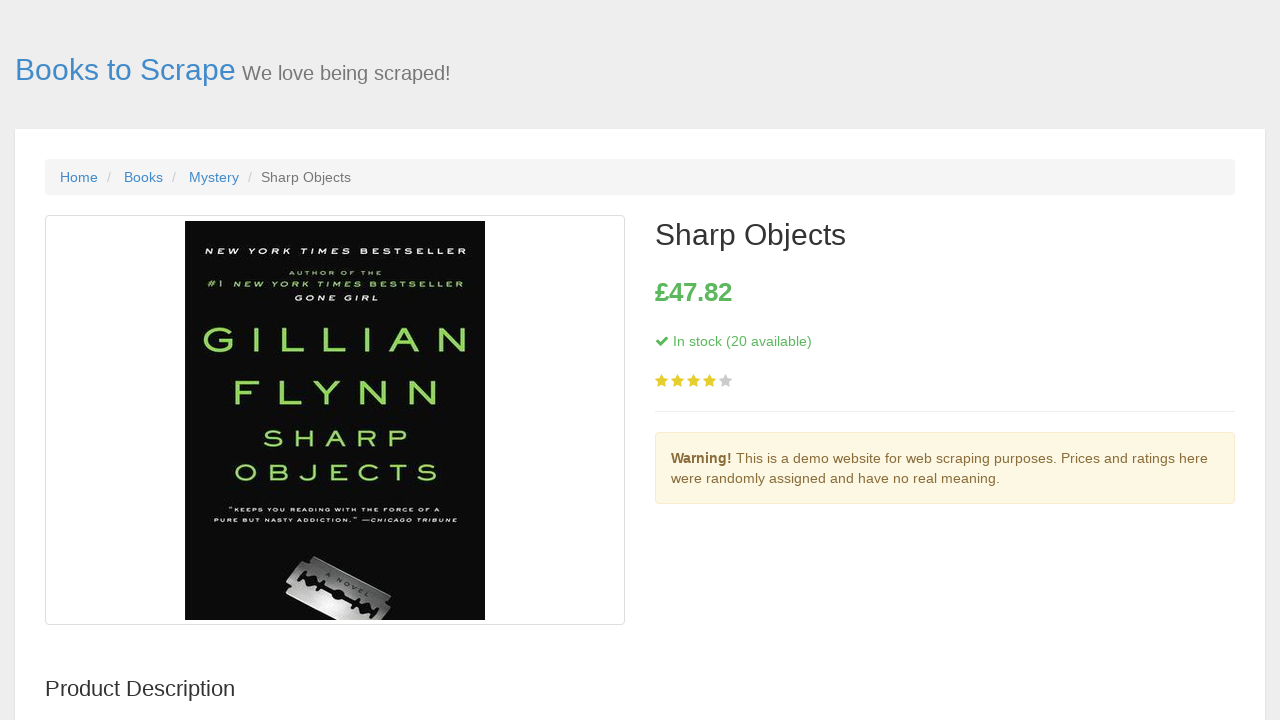

Product detail page loaded for product 4
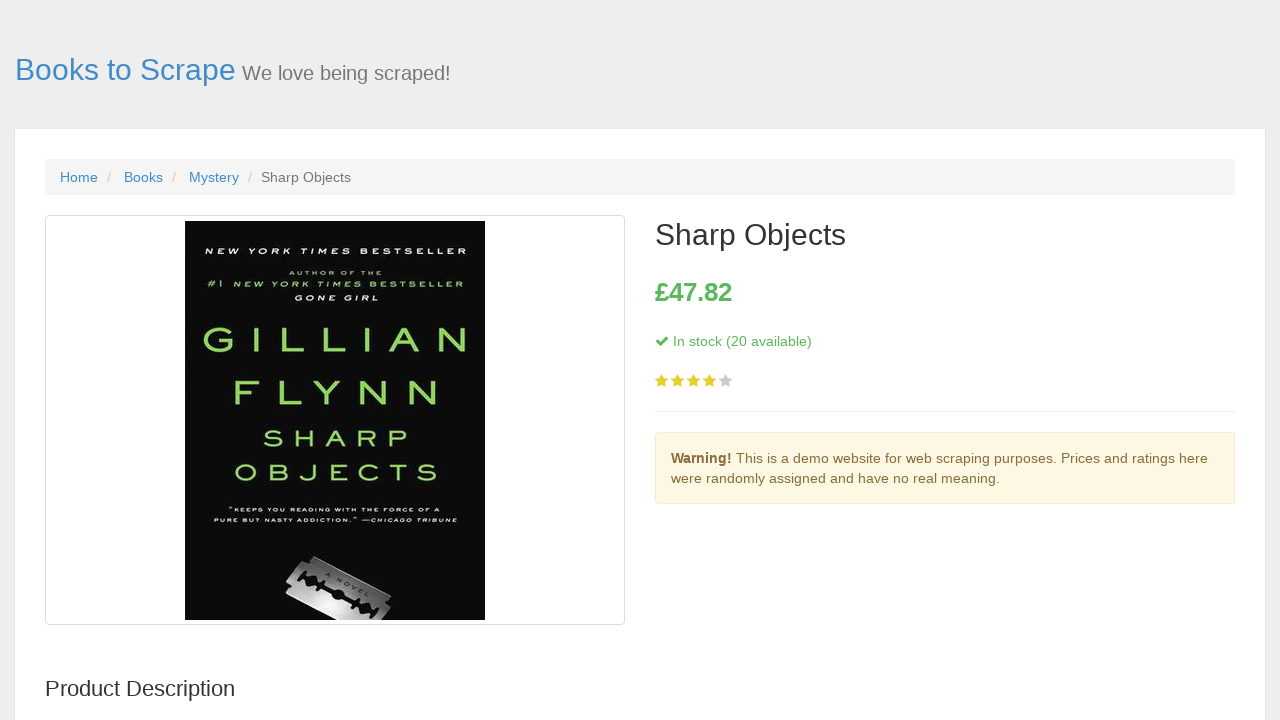

Navigated back to bookstore homepage
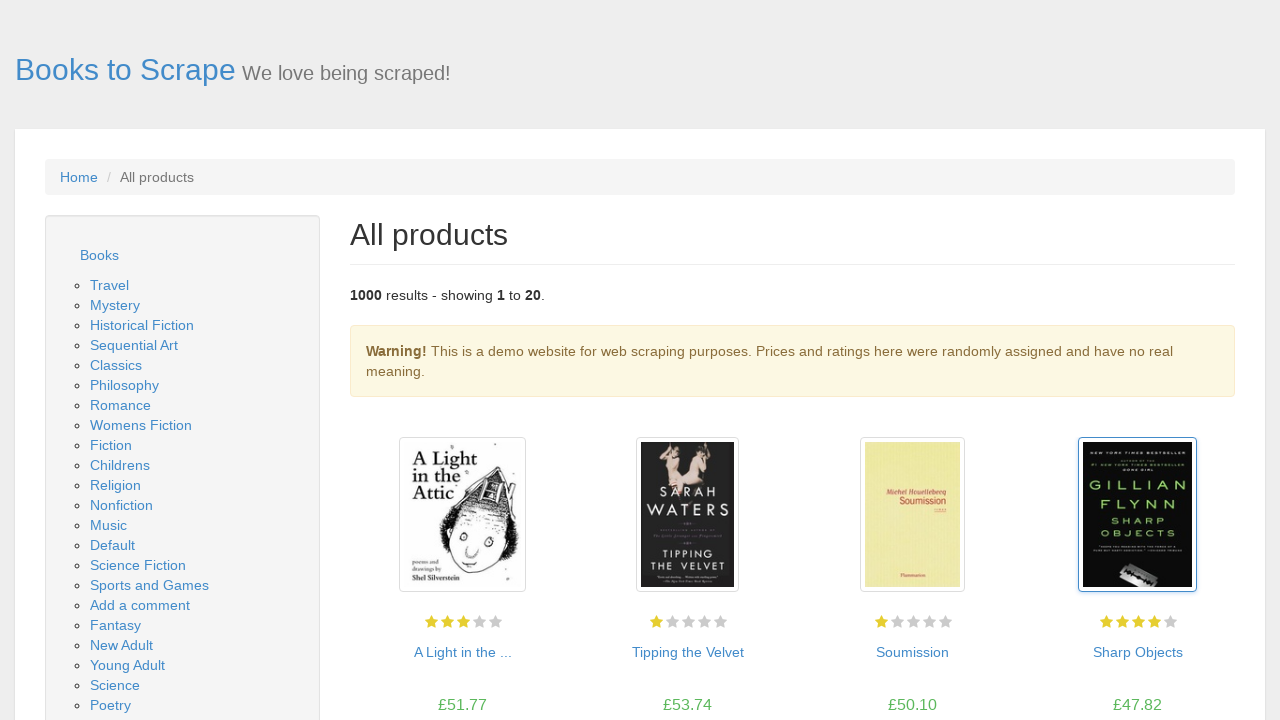

Bookstore homepage reloaded with product thumbnails visible
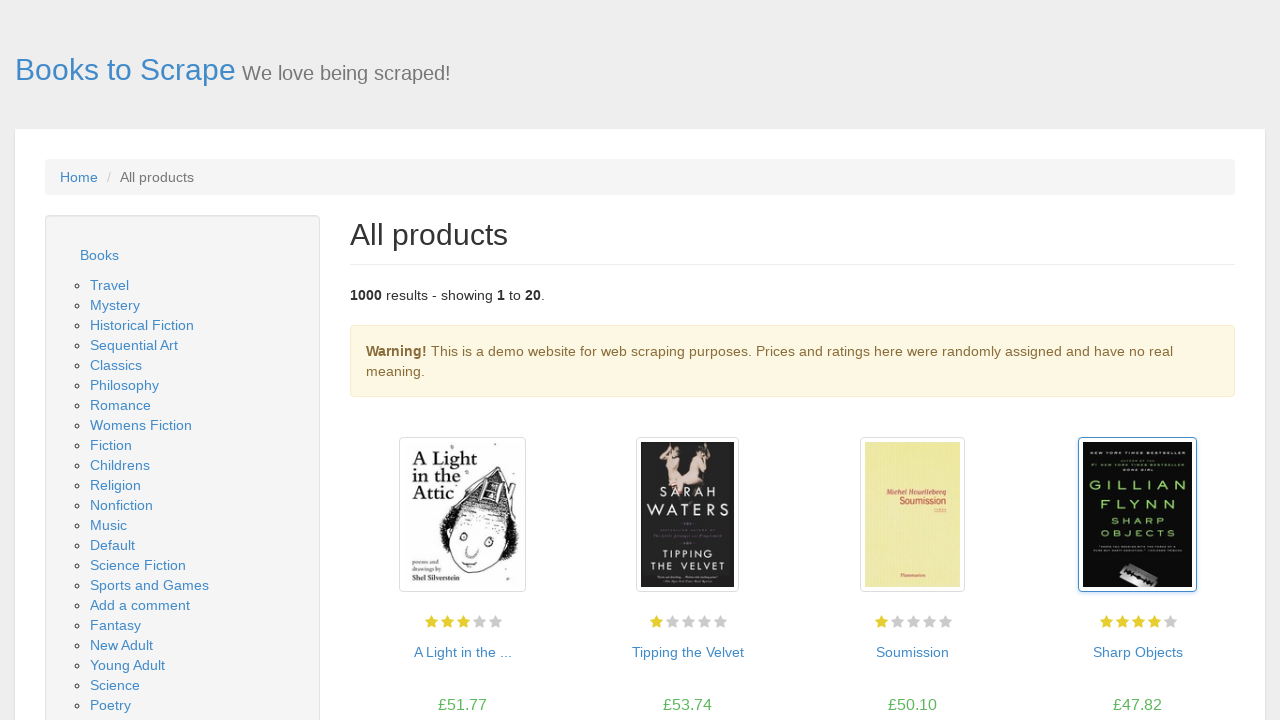

Re-queried product thumbnails for iteration 5
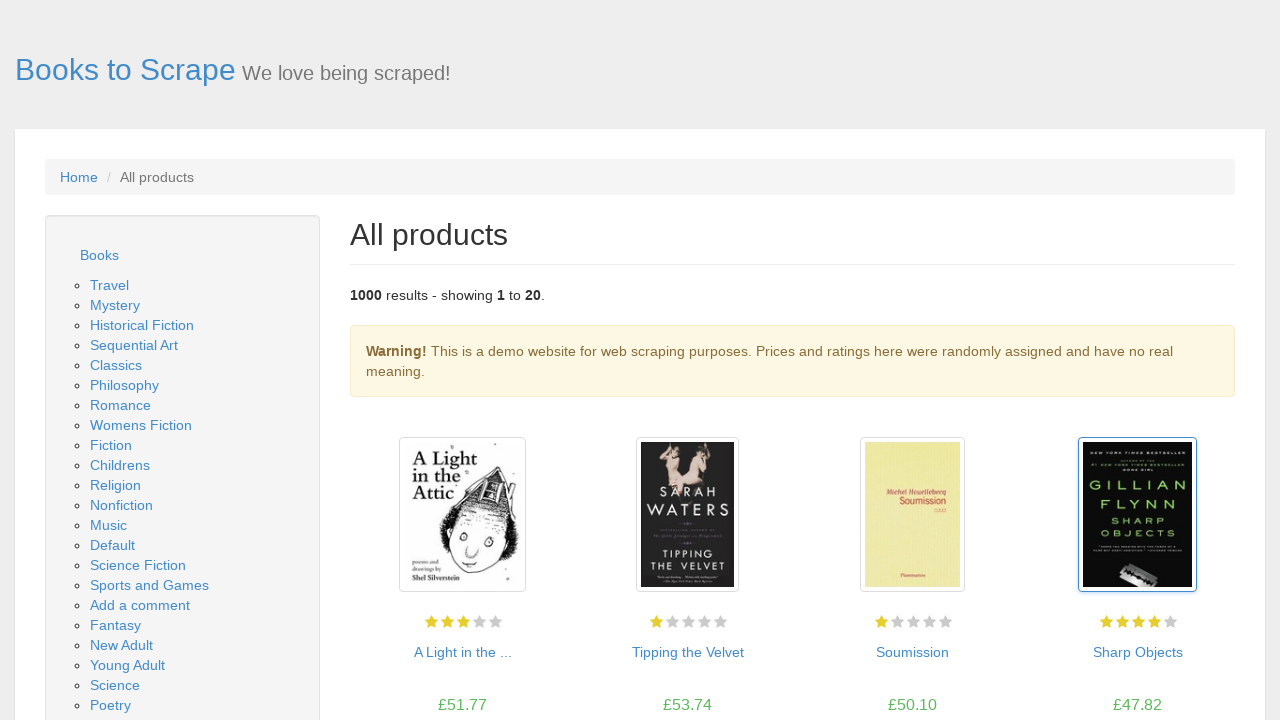

Clicked on product thumbnail 5
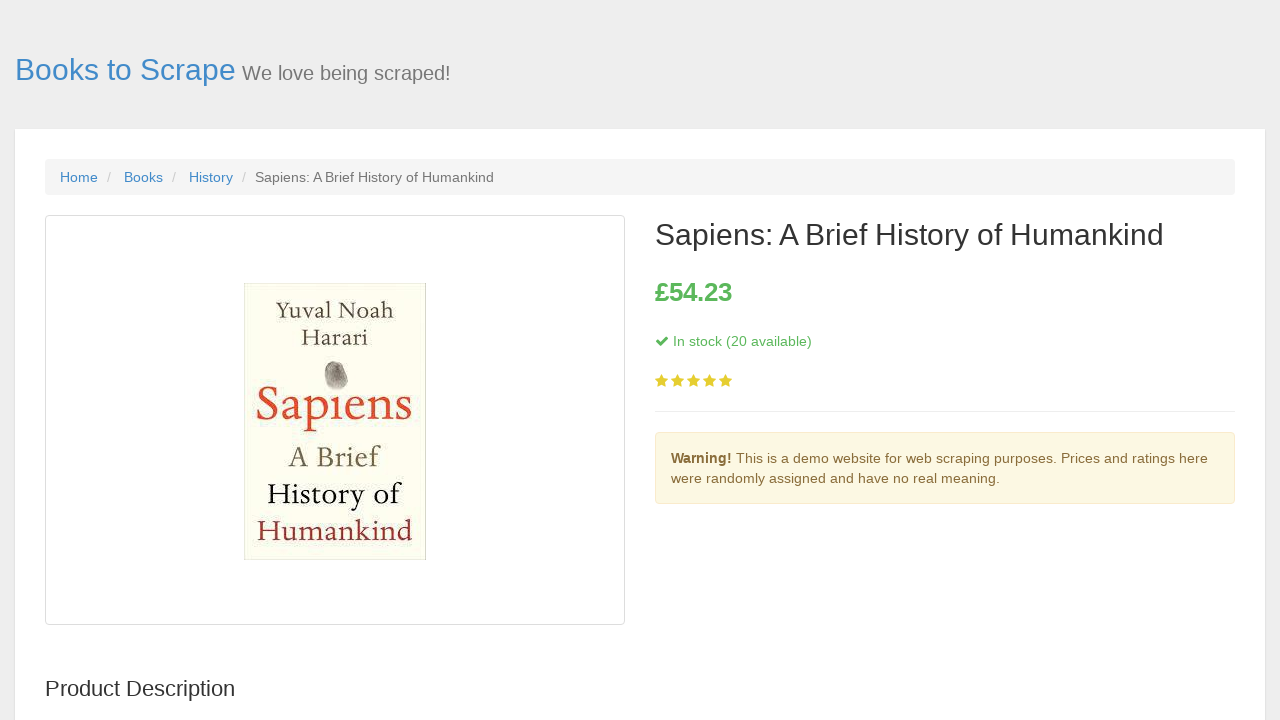

Product detail page loaded for product 5
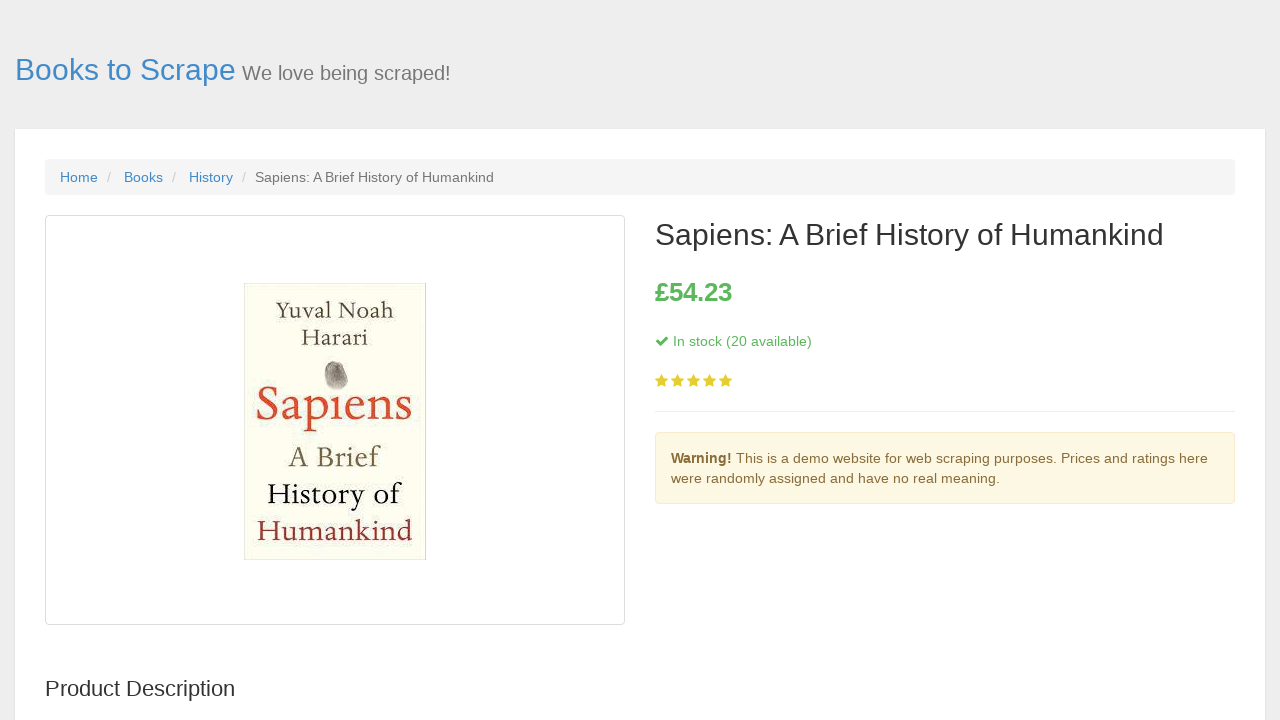

Navigated back to bookstore homepage
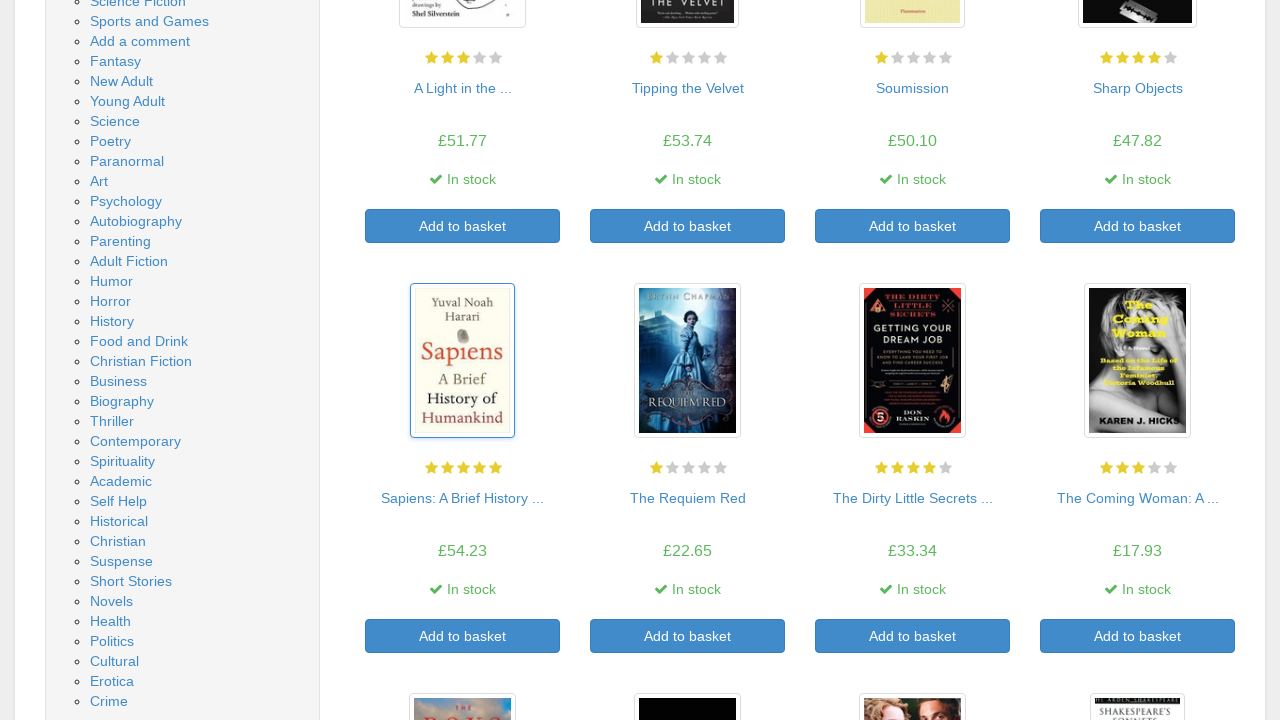

Bookstore homepage reloaded with product thumbnails visible
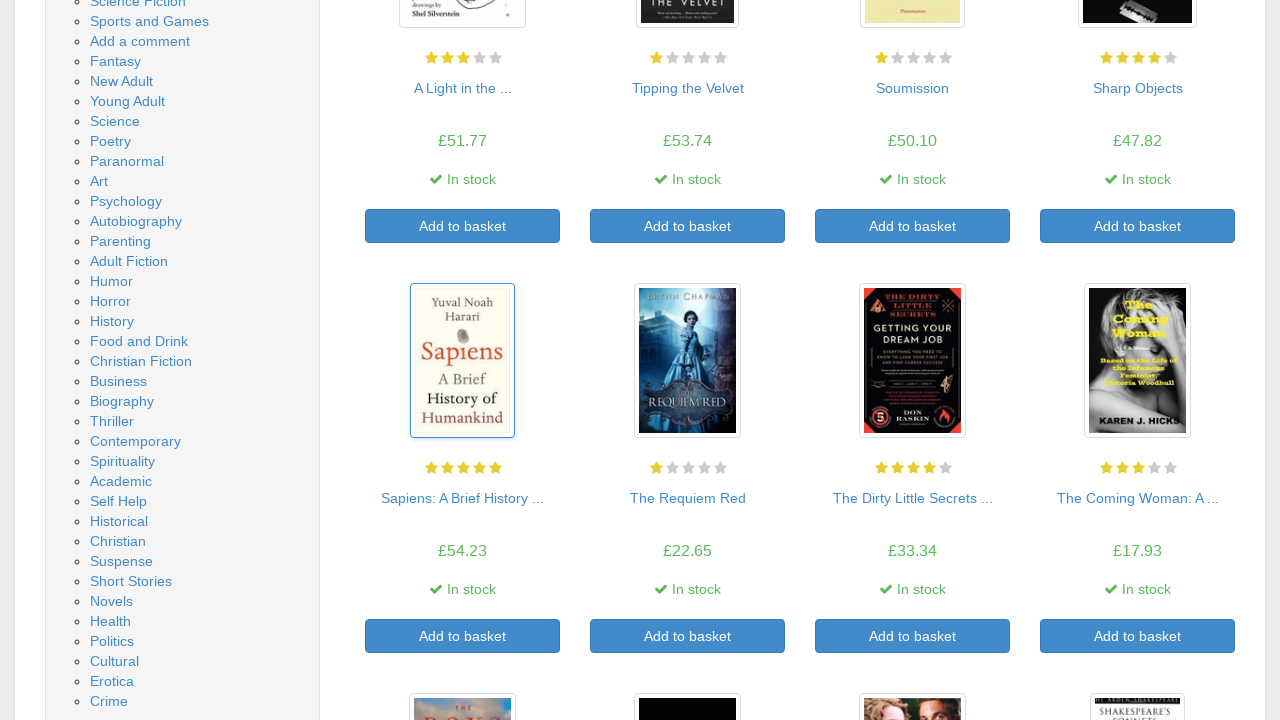

Re-queried product thumbnails for iteration 6
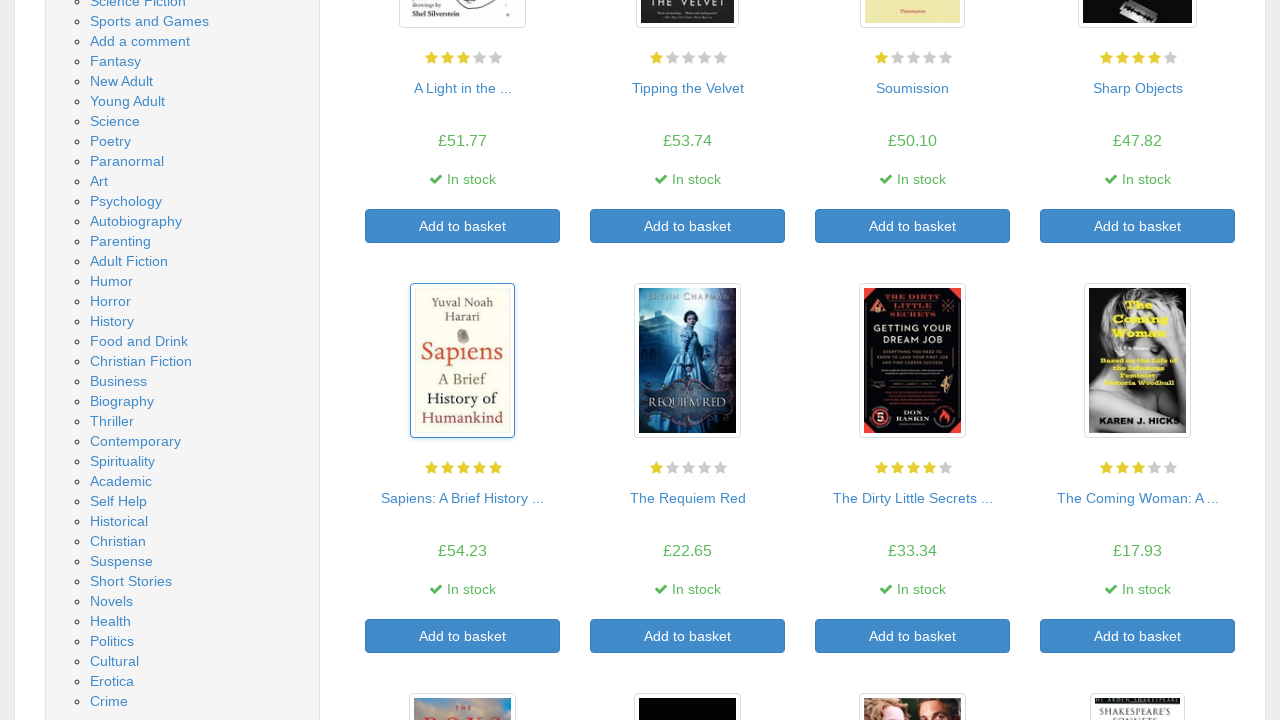

Clicked on product thumbnail 6
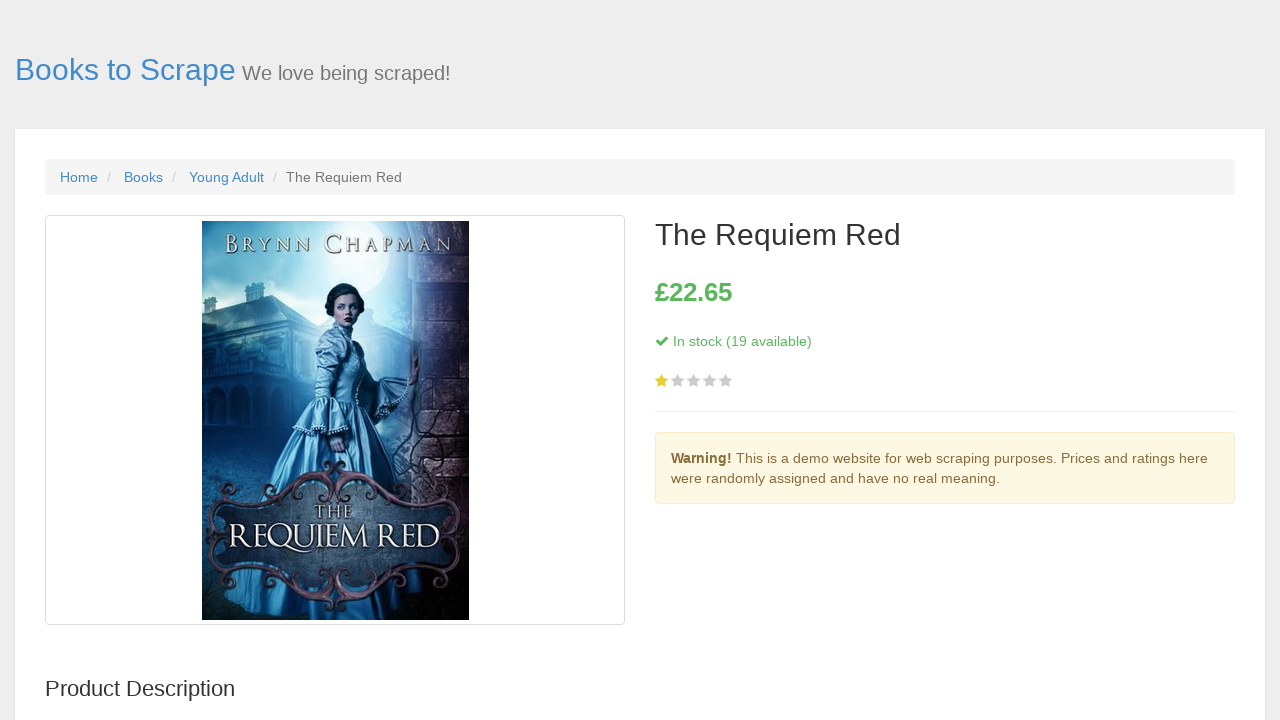

Product detail page loaded for product 6
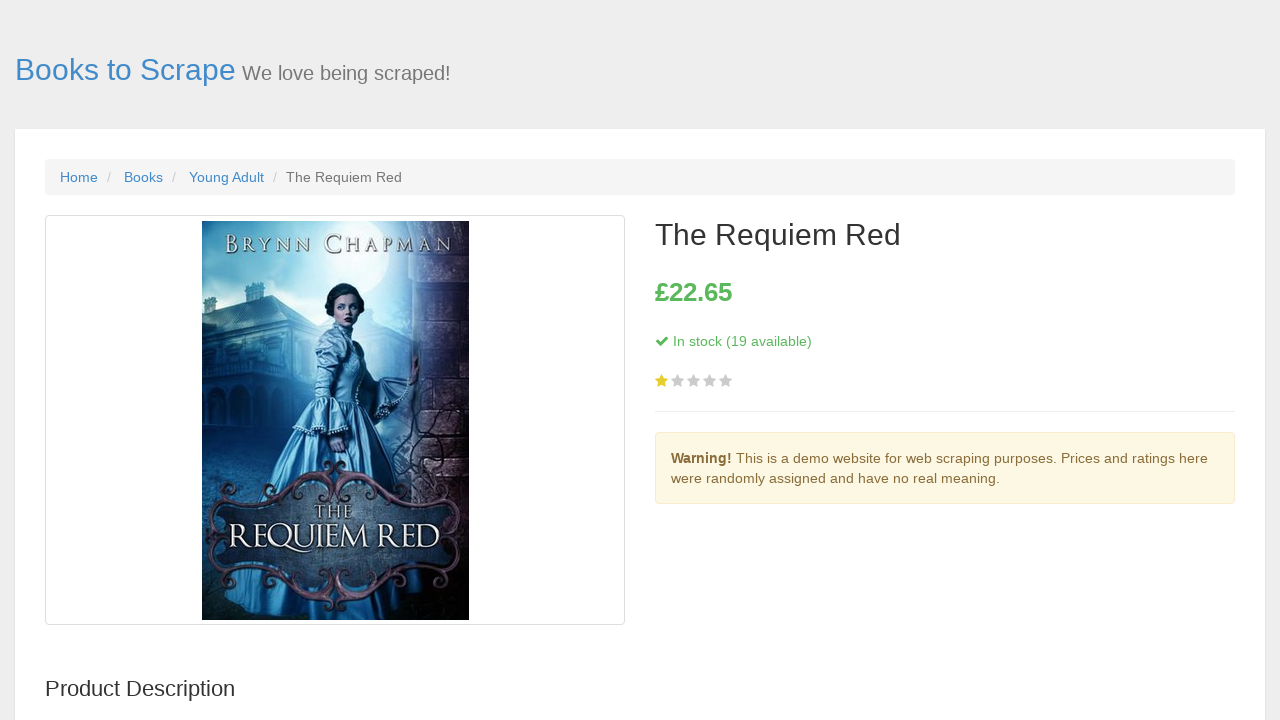

Navigated back to bookstore homepage
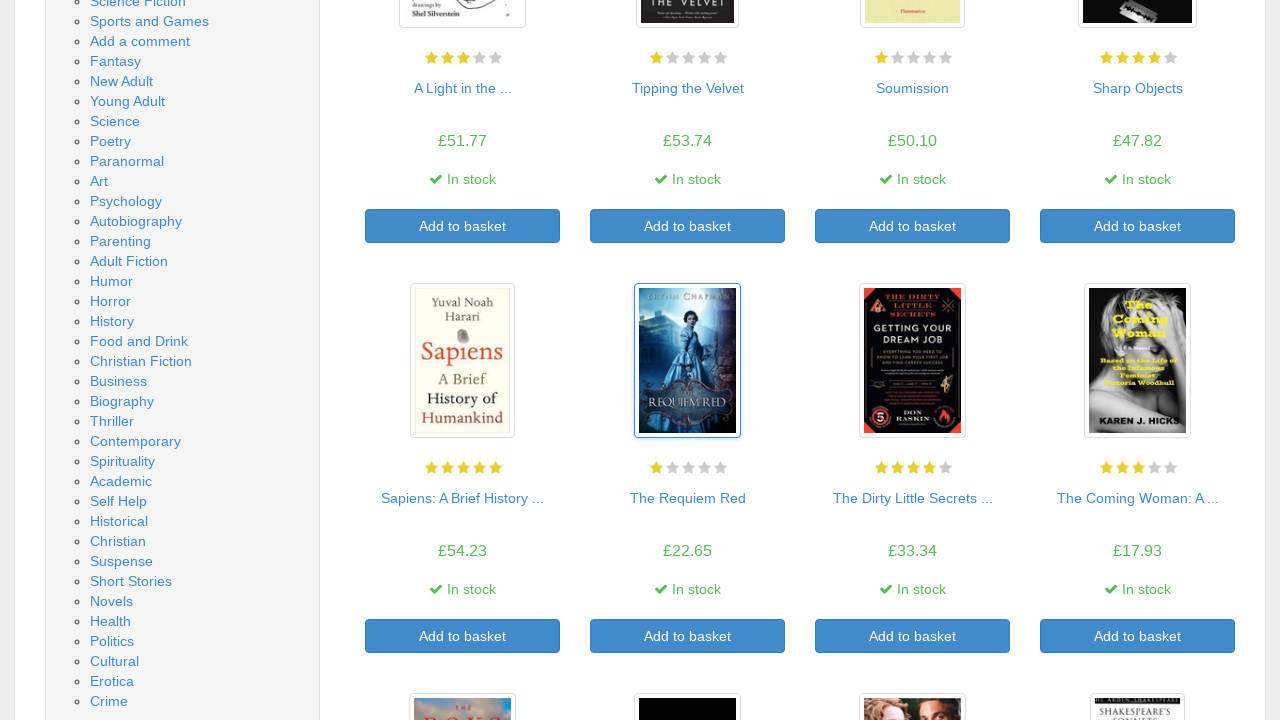

Bookstore homepage reloaded with product thumbnails visible
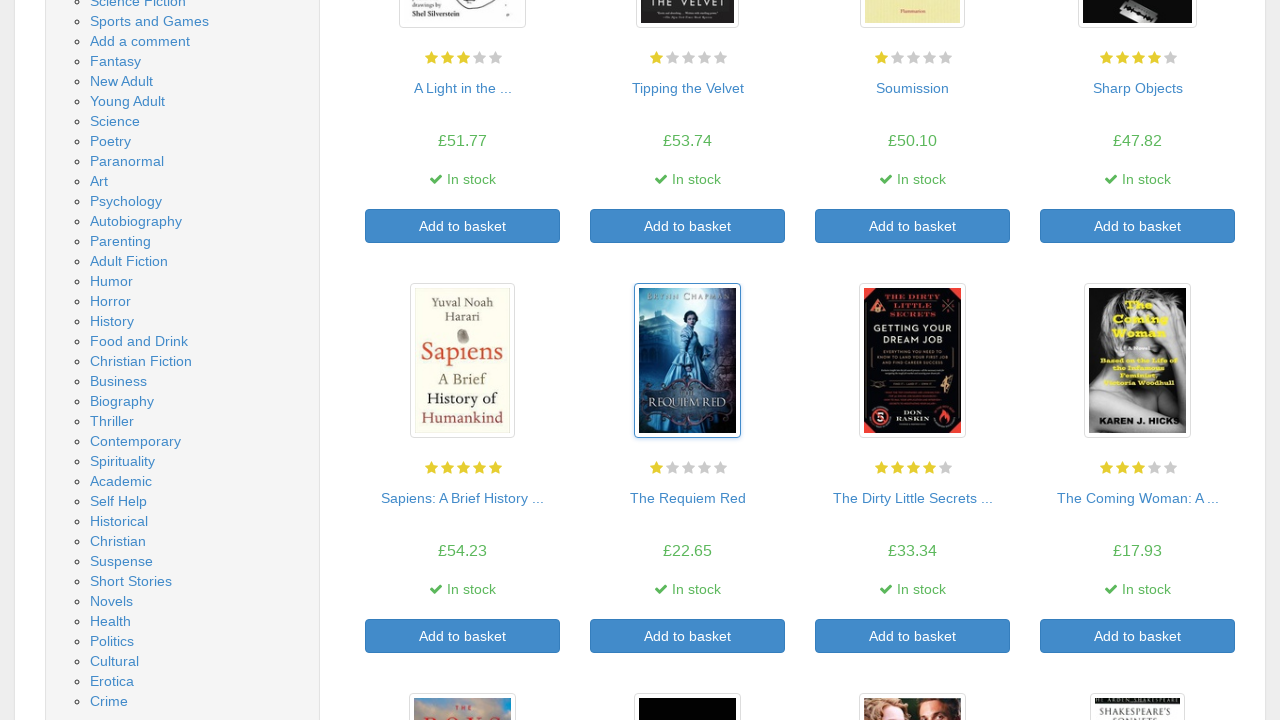

Re-queried product thumbnails for iteration 7
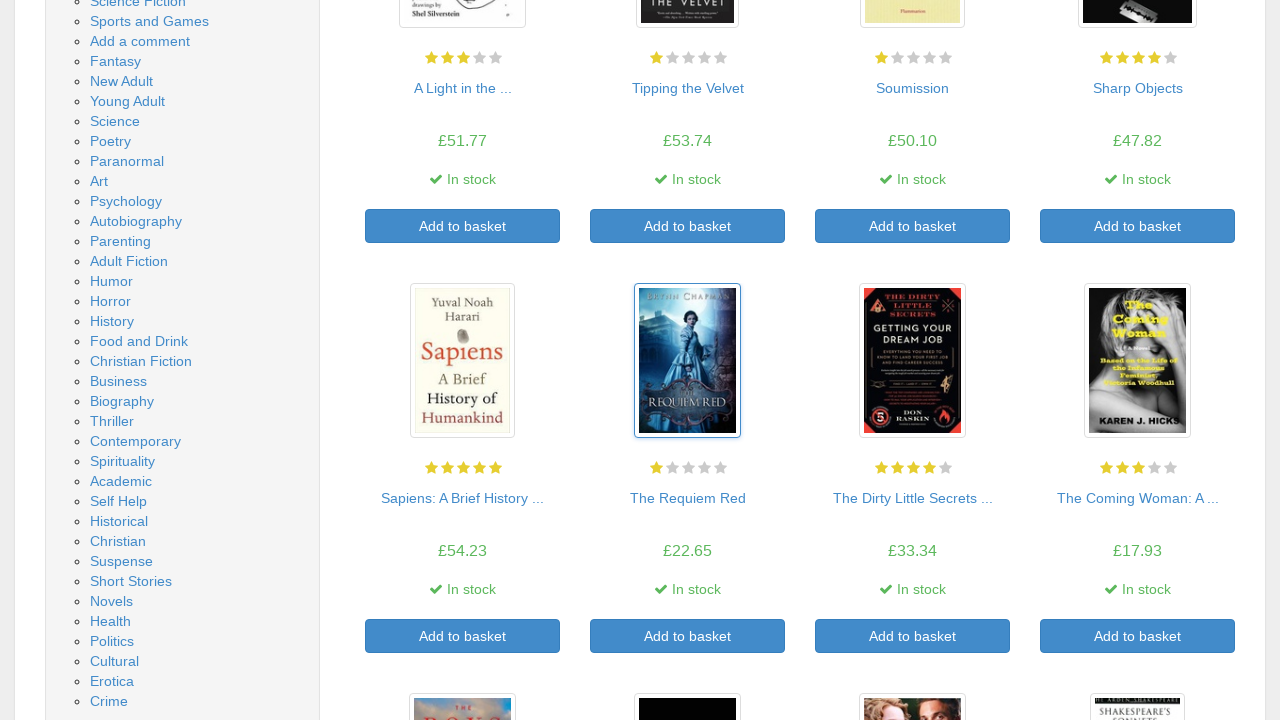

Clicked on product thumbnail 7
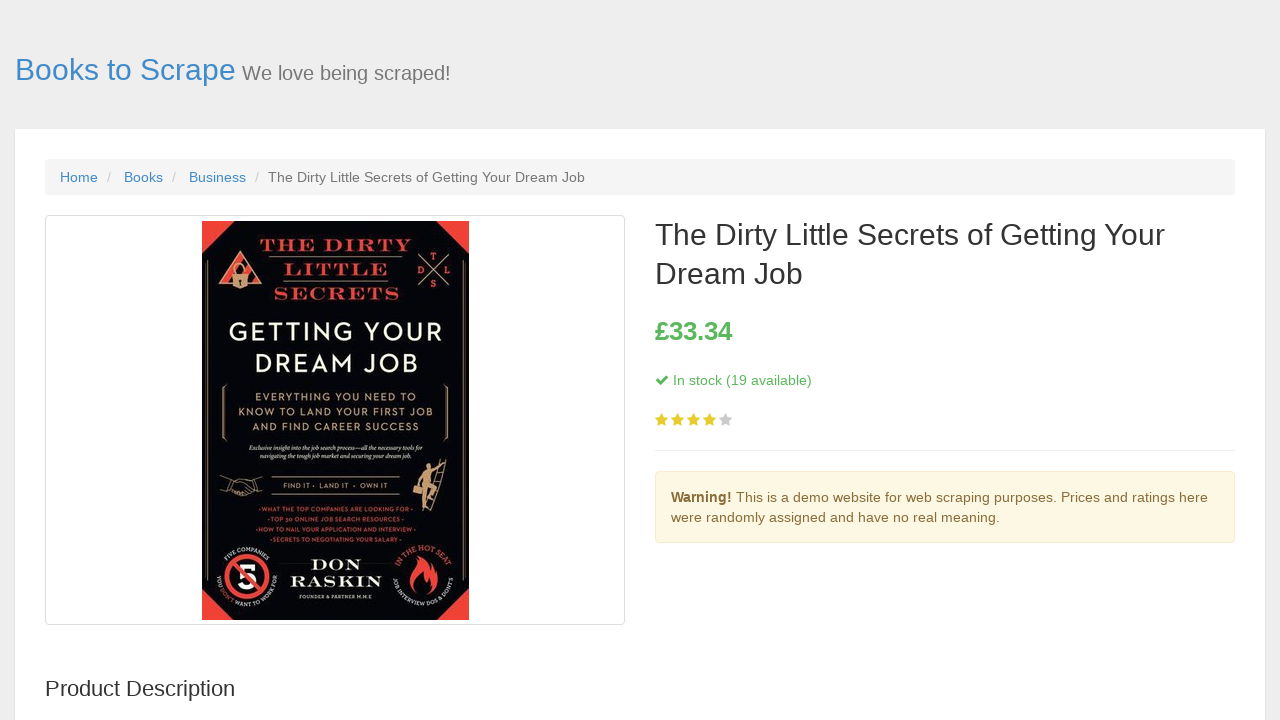

Product detail page loaded for product 7
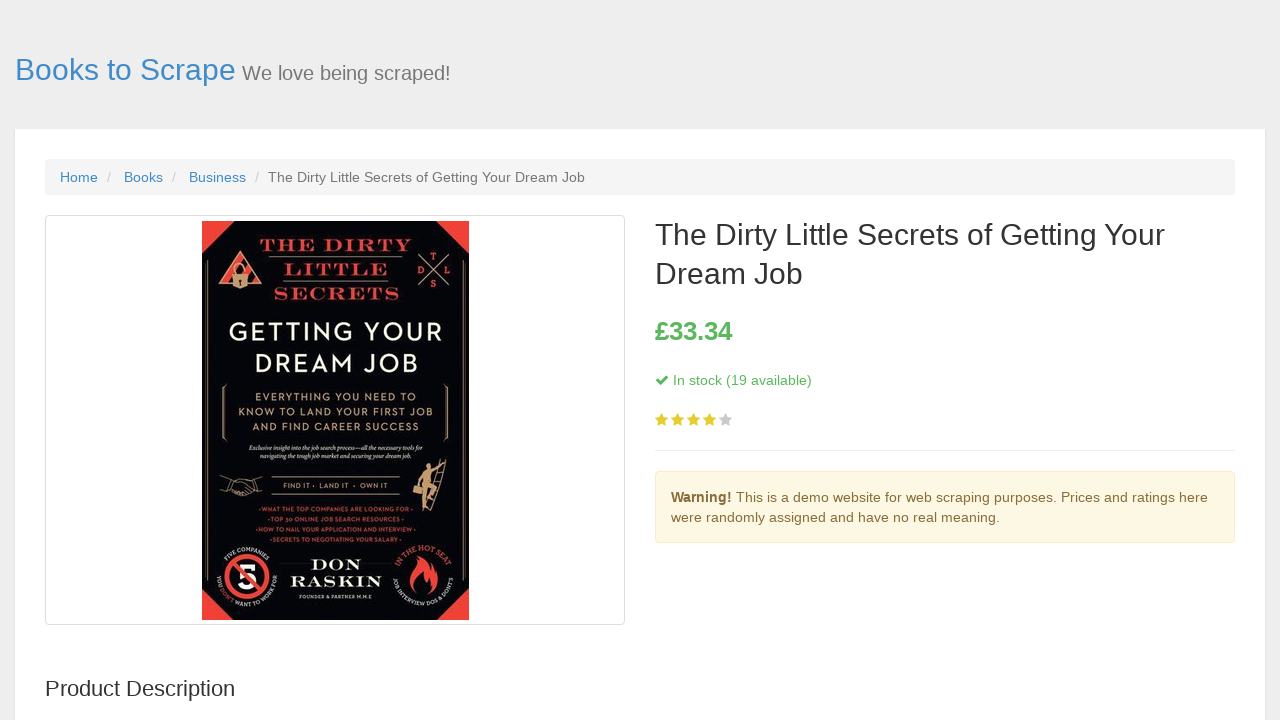

Navigated back to bookstore homepage
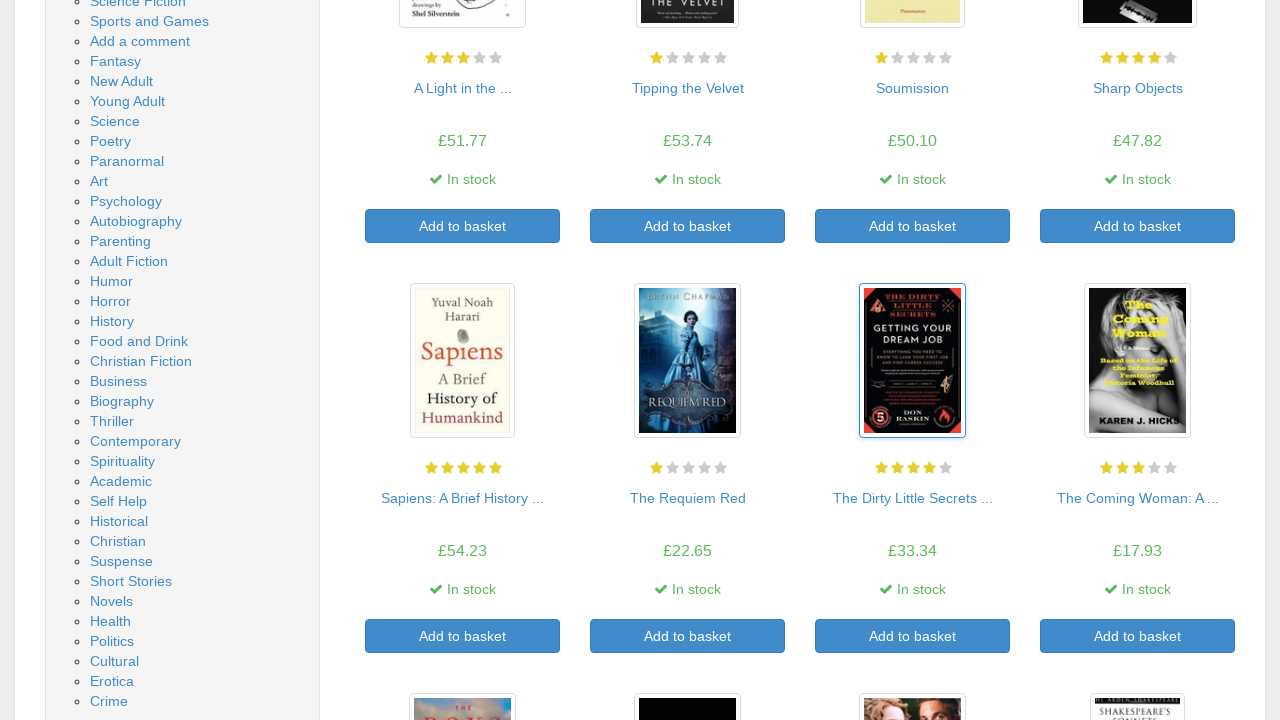

Bookstore homepage reloaded with product thumbnails visible
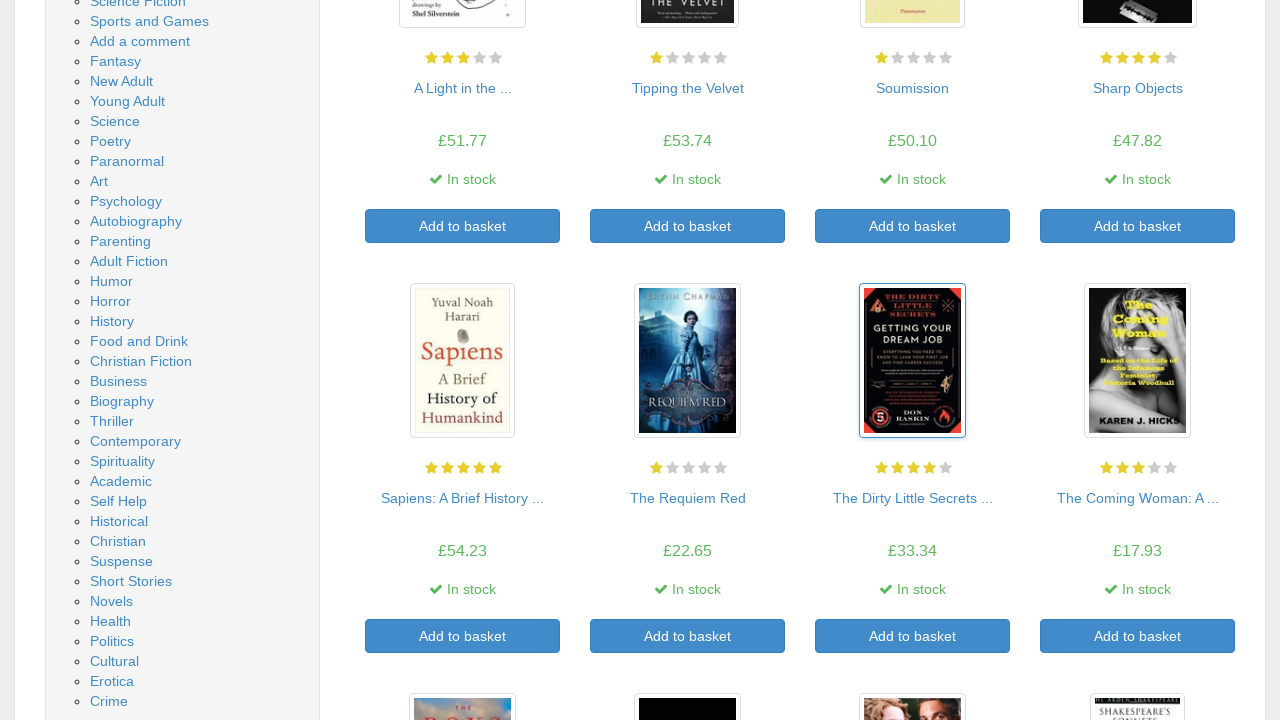

Re-queried product thumbnails for iteration 8
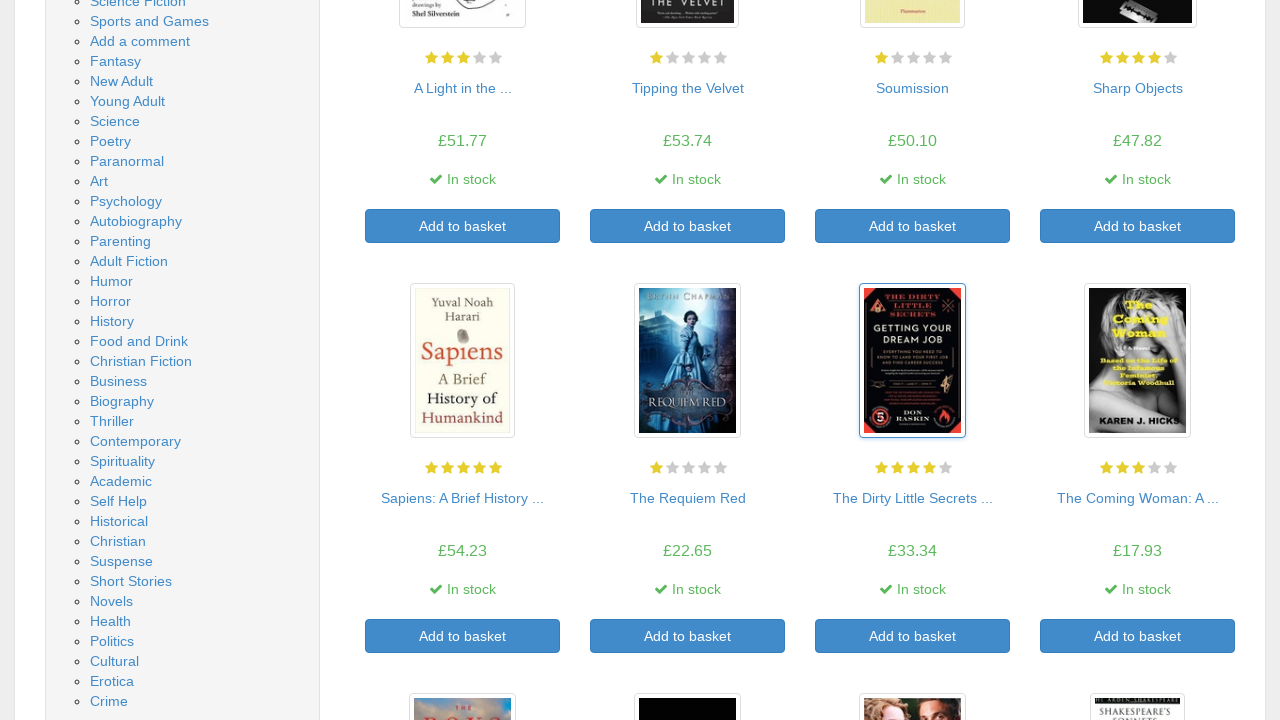

Clicked on product thumbnail 8
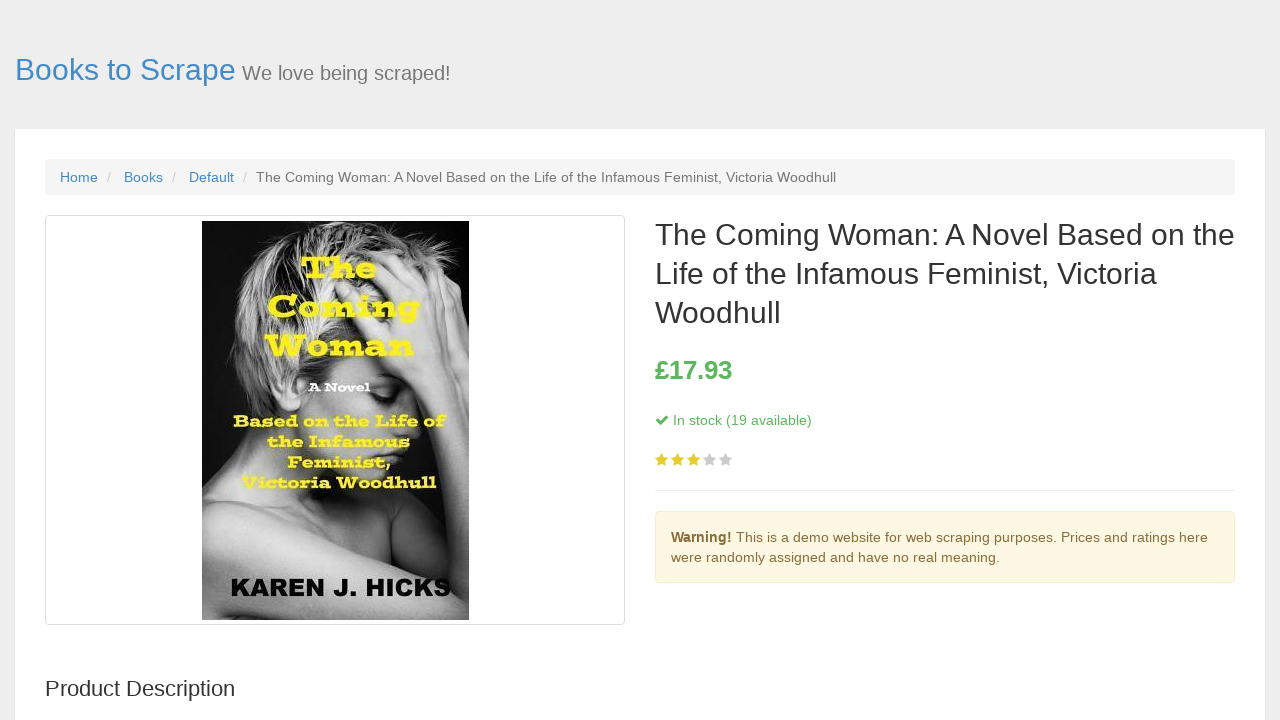

Product detail page loaded for product 8
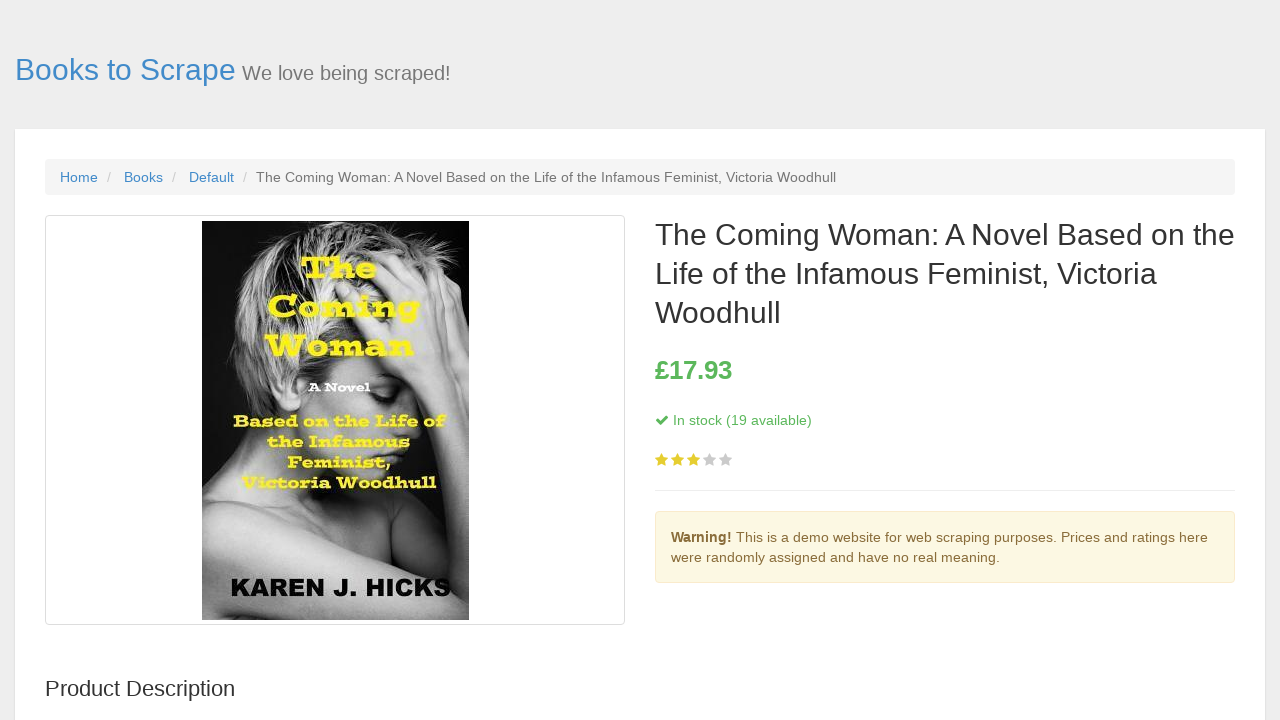

Navigated back to bookstore homepage
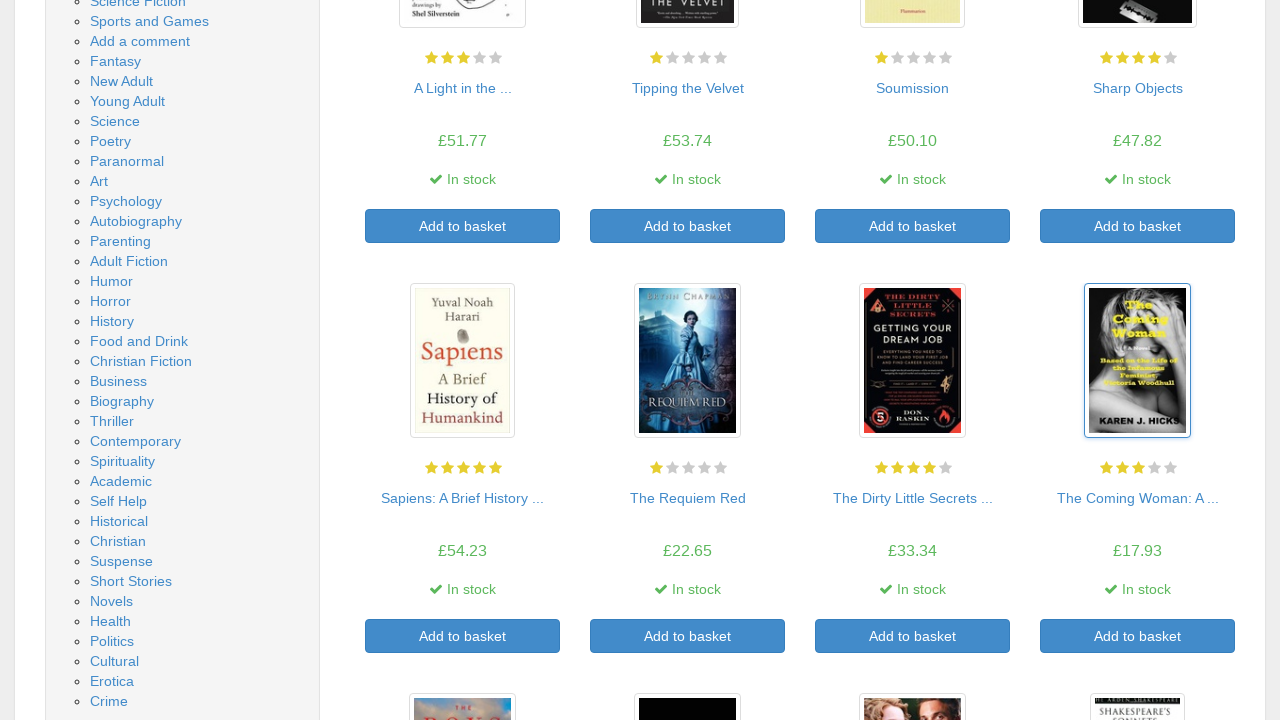

Bookstore homepage reloaded with product thumbnails visible
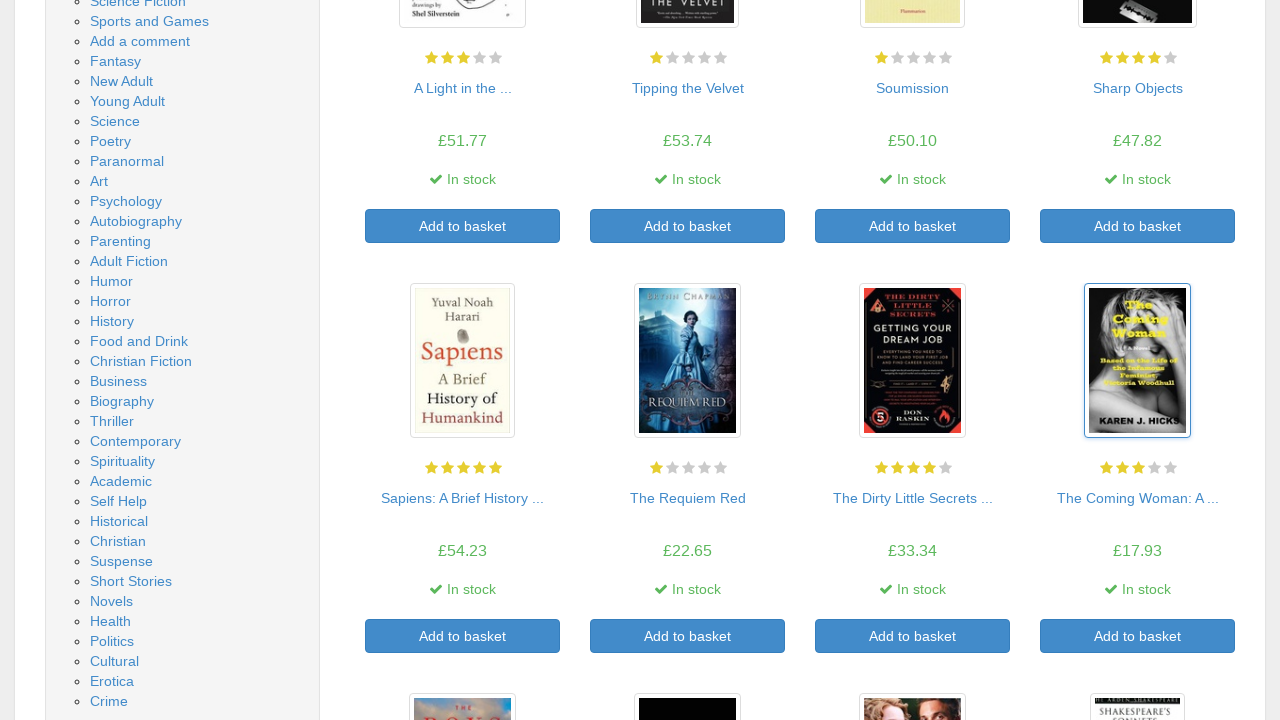

Re-queried product thumbnails for iteration 9
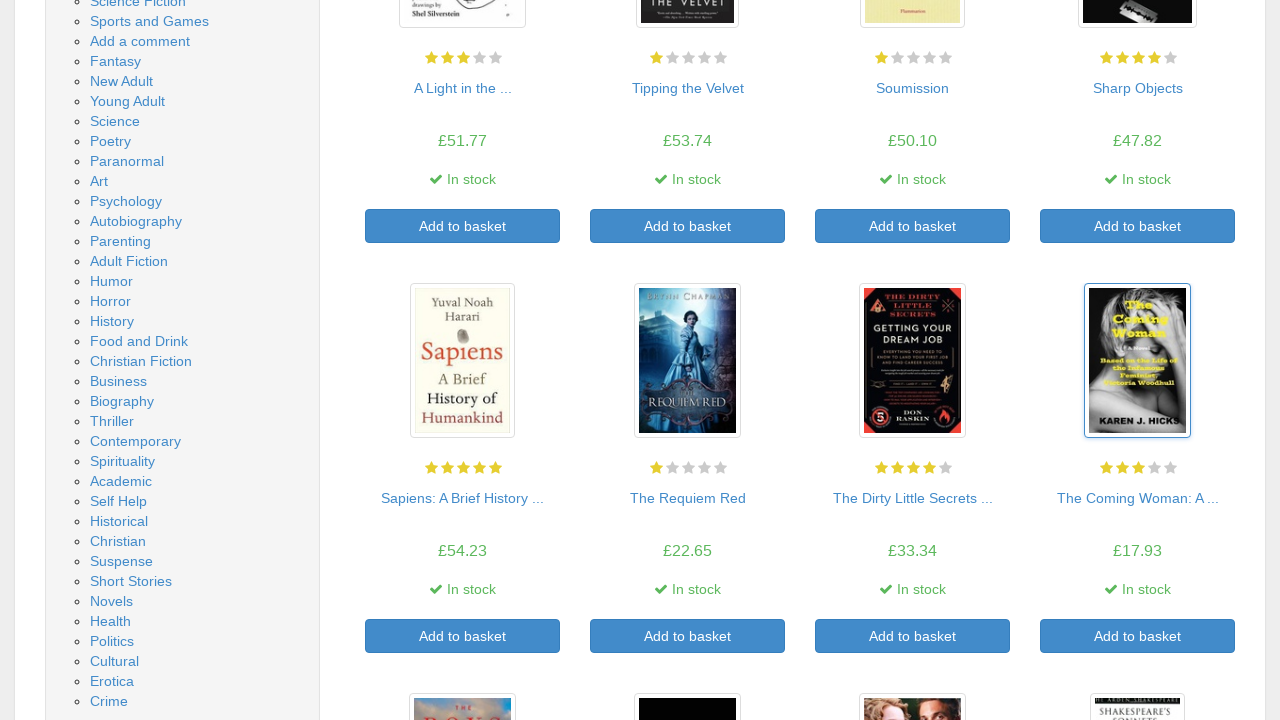

Clicked on product thumbnail 9
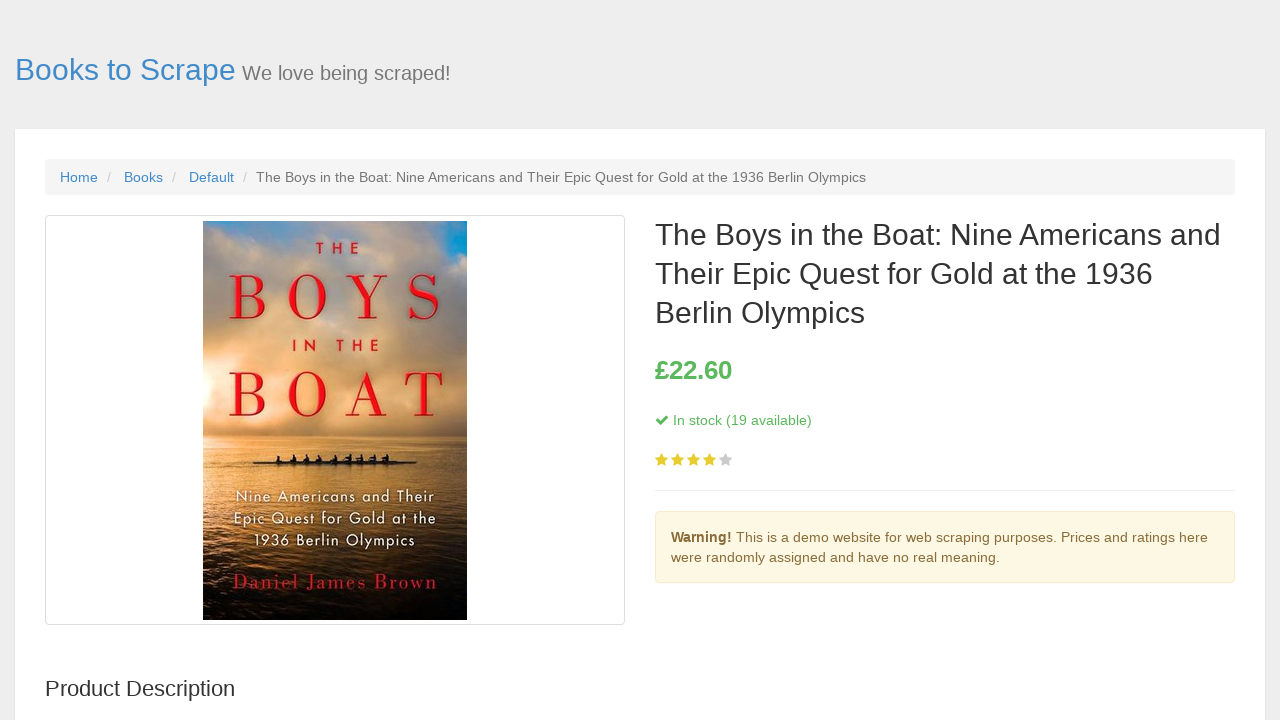

Product detail page loaded for product 9
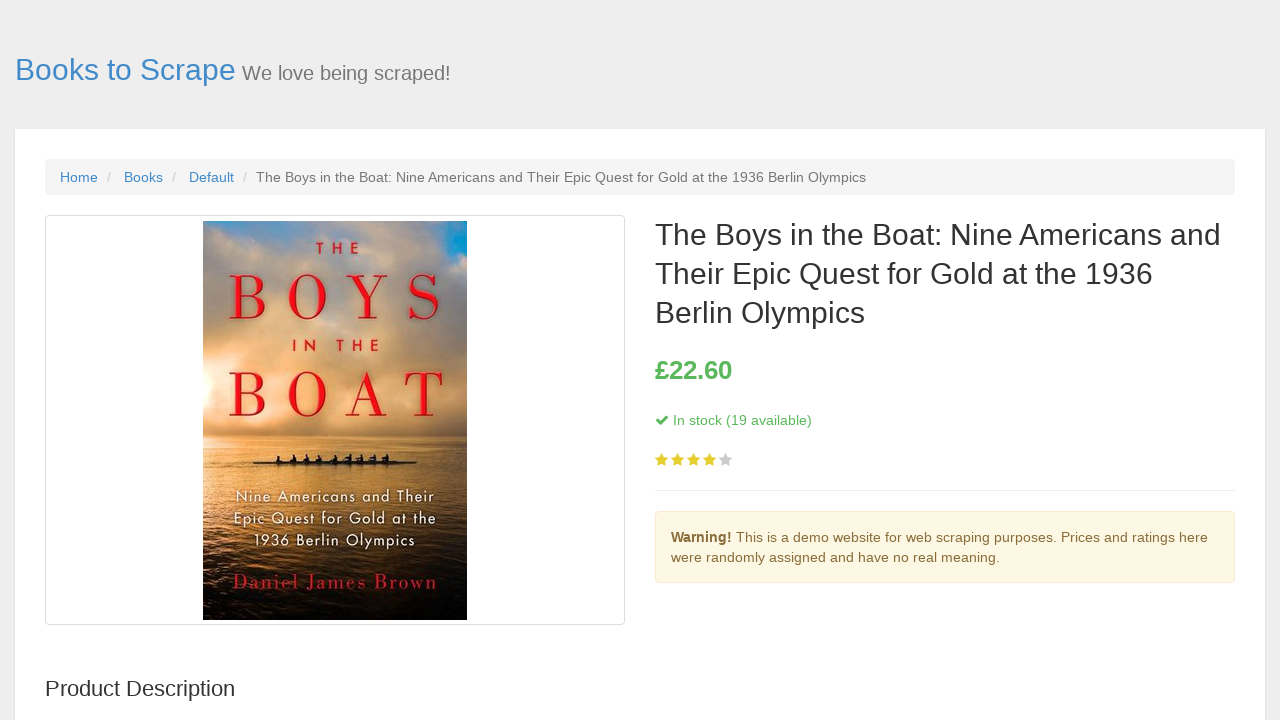

Navigated back to bookstore homepage
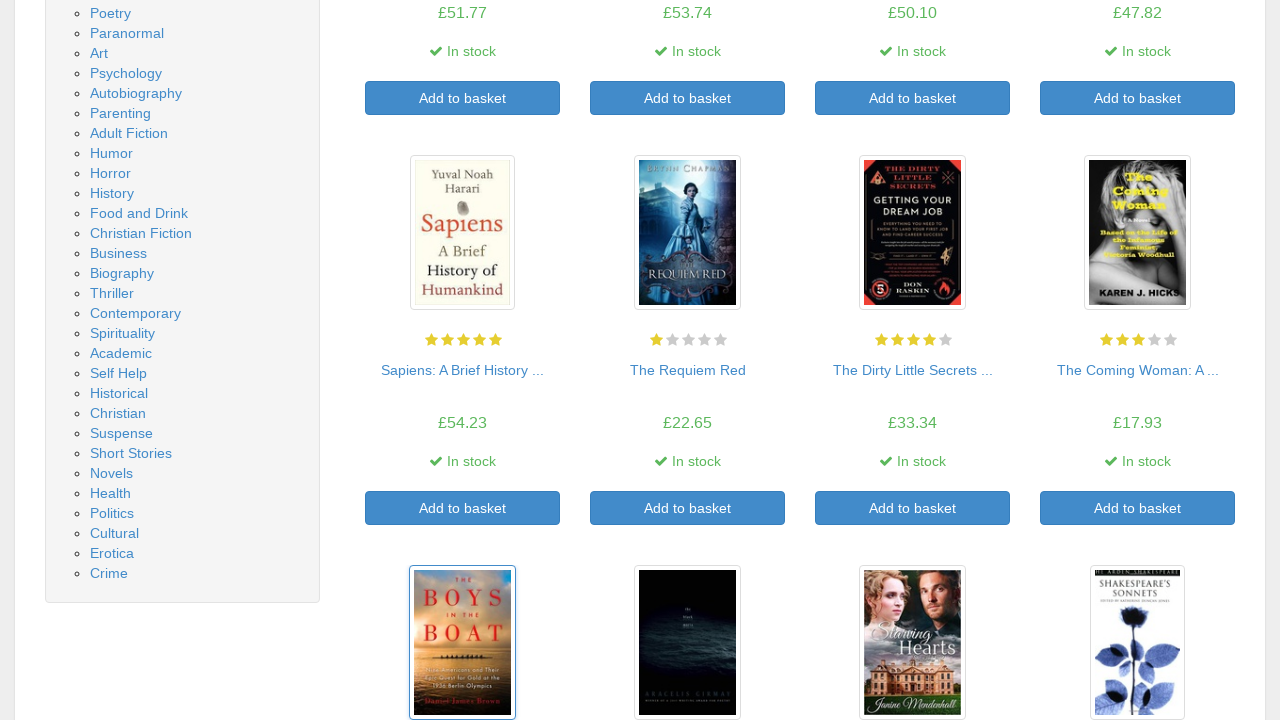

Bookstore homepage reloaded with product thumbnails visible
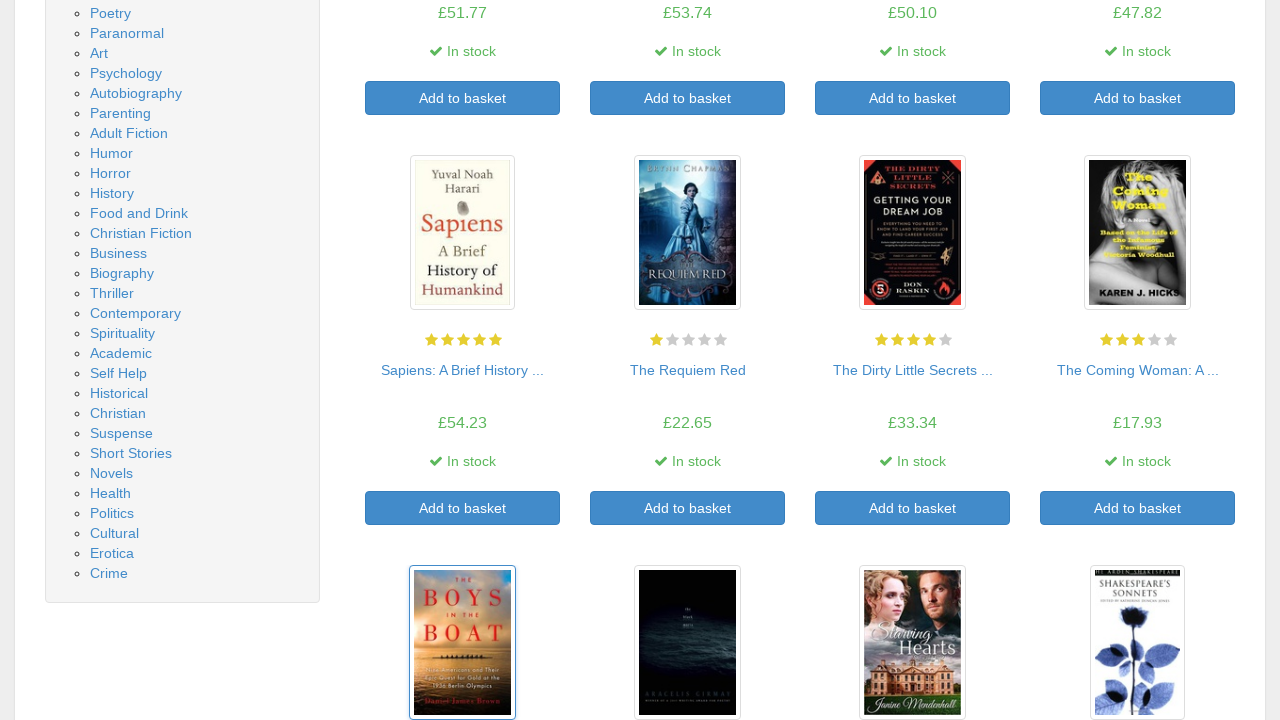

Re-queried product thumbnails for iteration 10
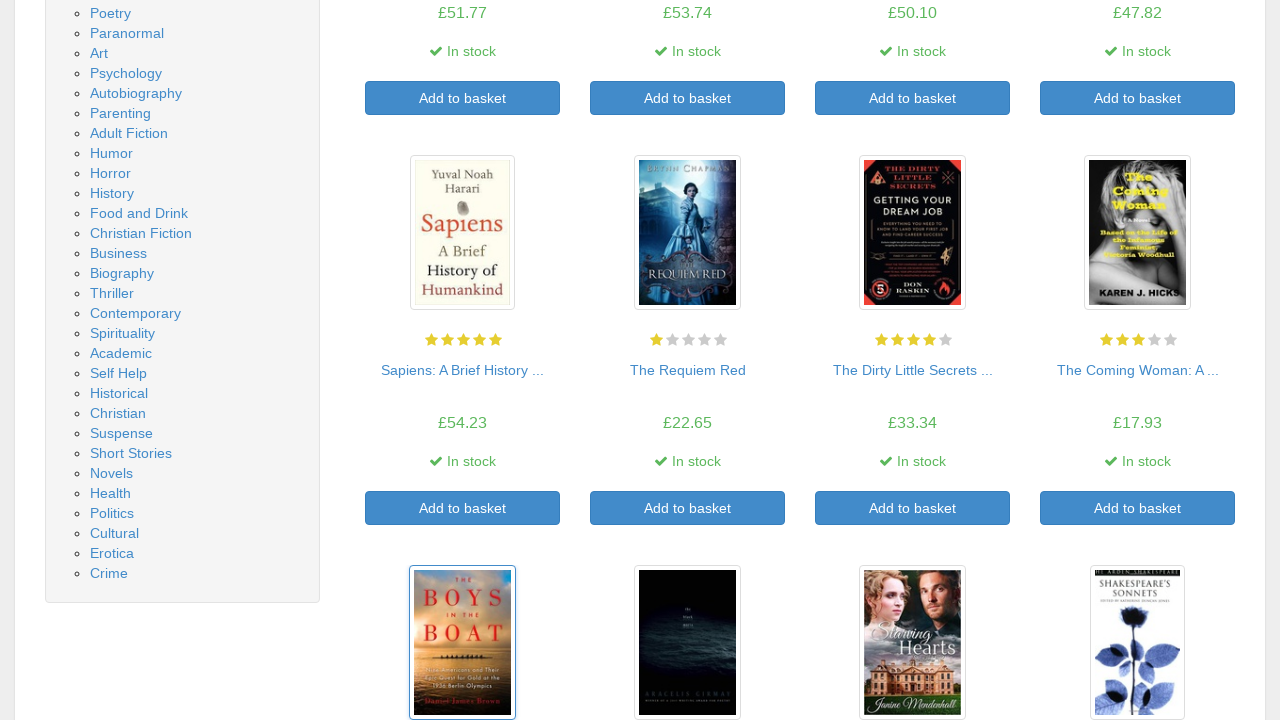

Clicked on product thumbnail 10
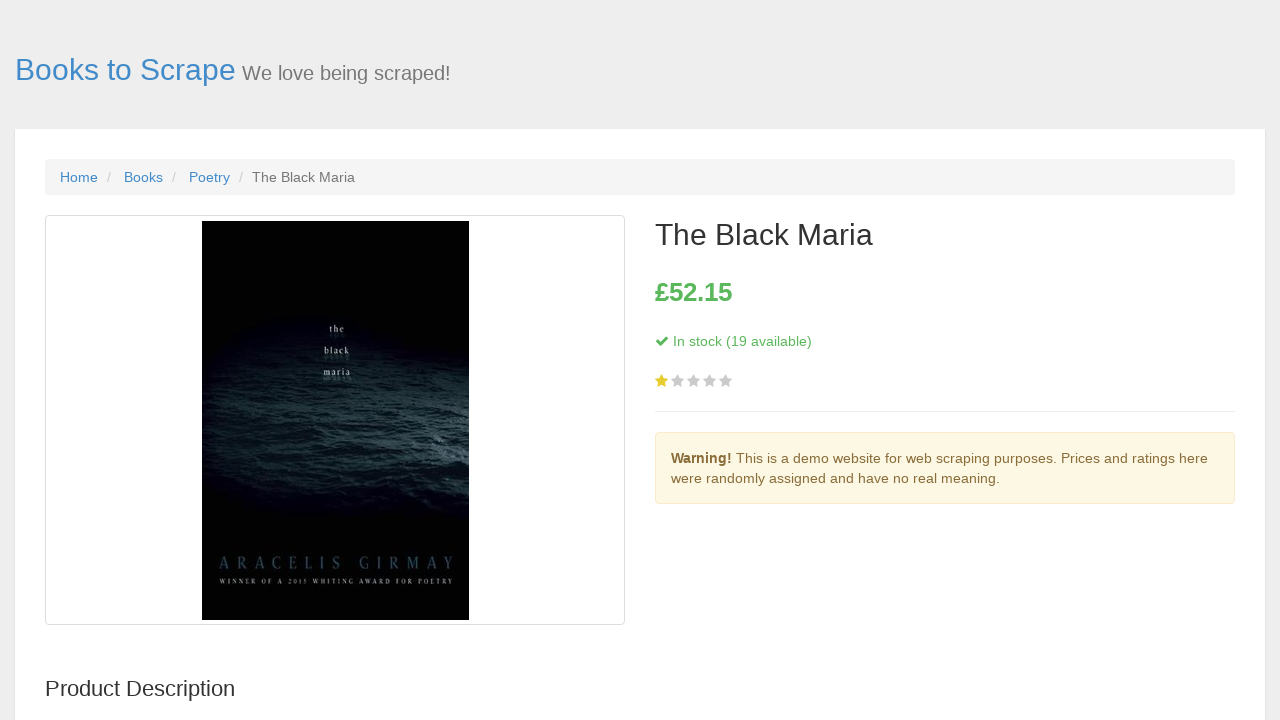

Product detail page loaded for product 10
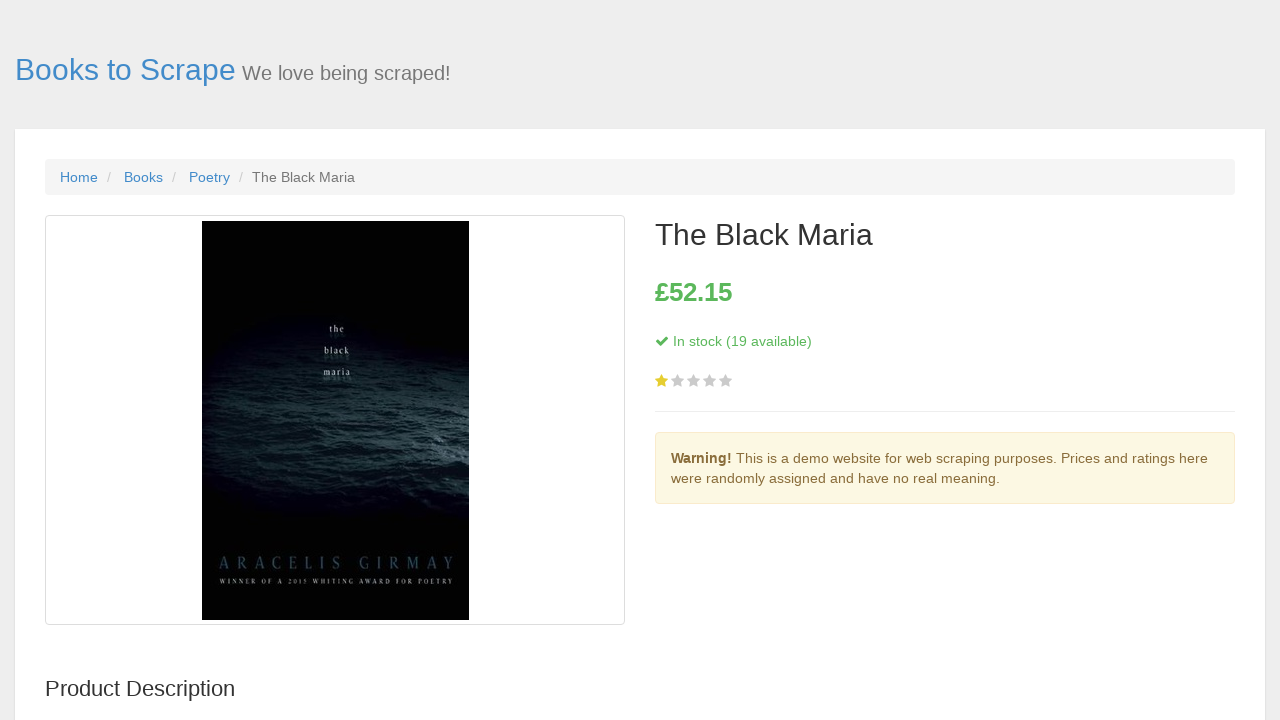

Navigated back to bookstore homepage
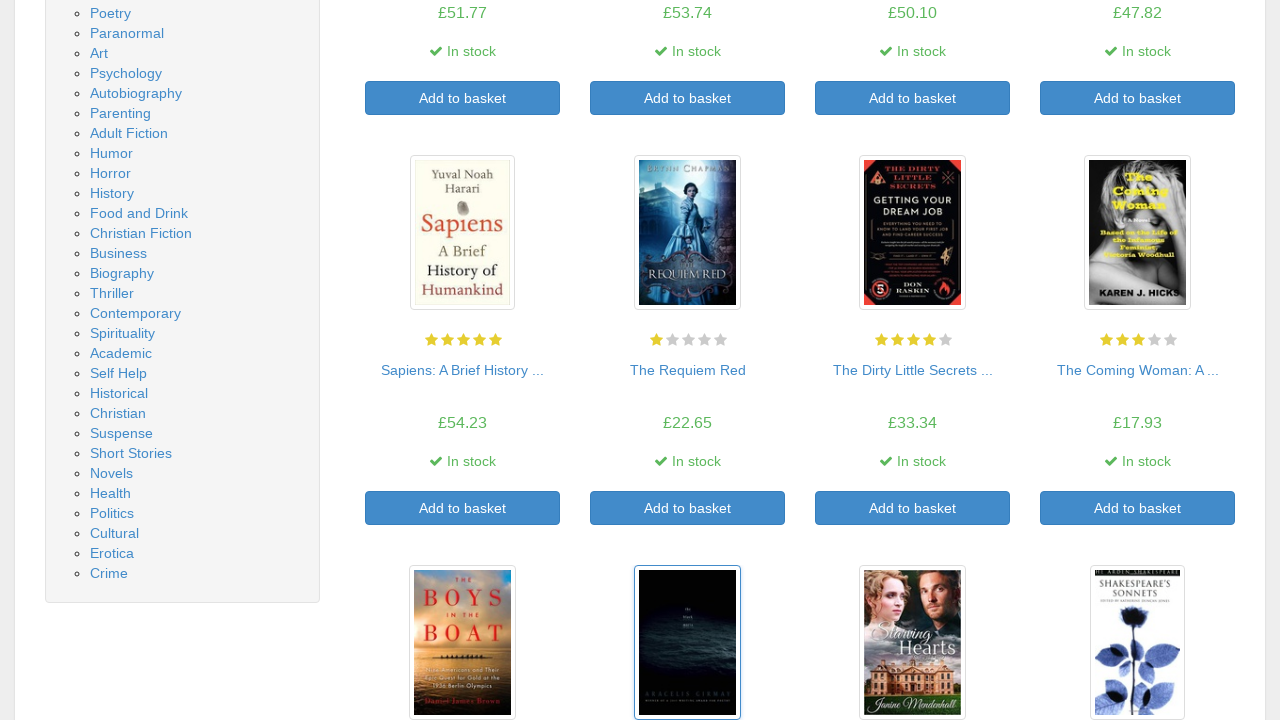

Bookstore homepage reloaded with product thumbnails visible
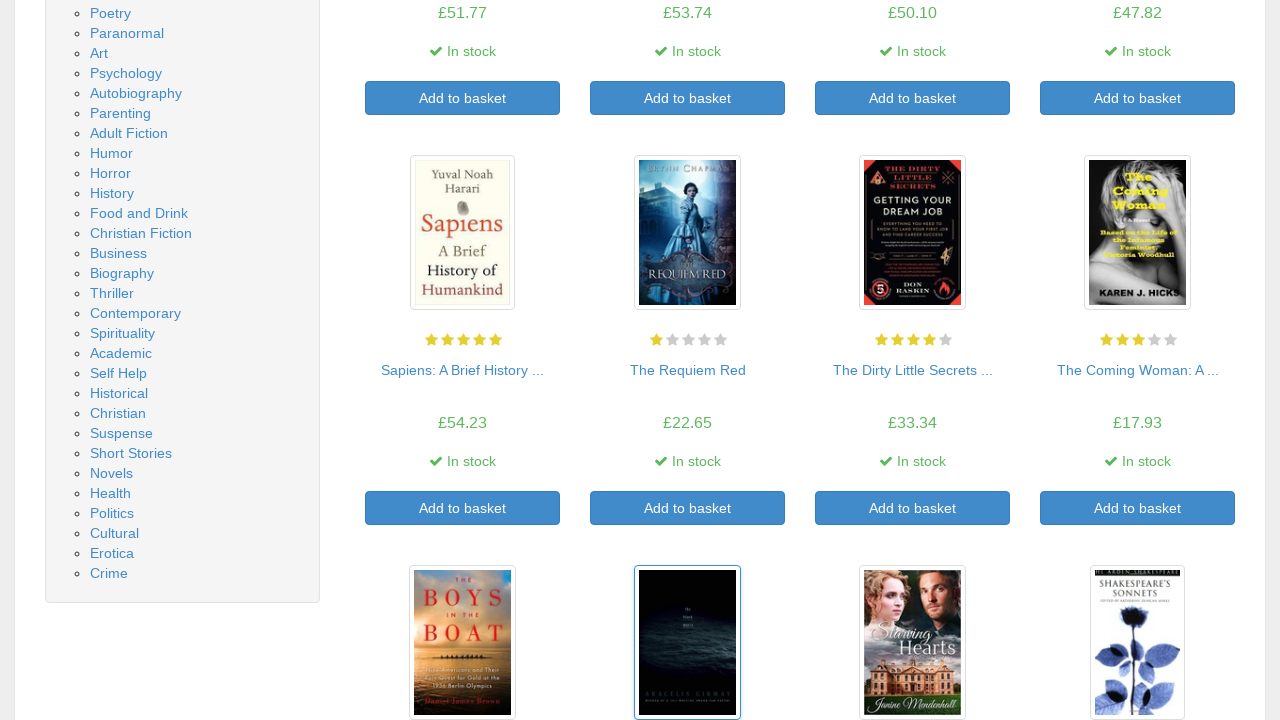

Re-queried product thumbnails for iteration 11
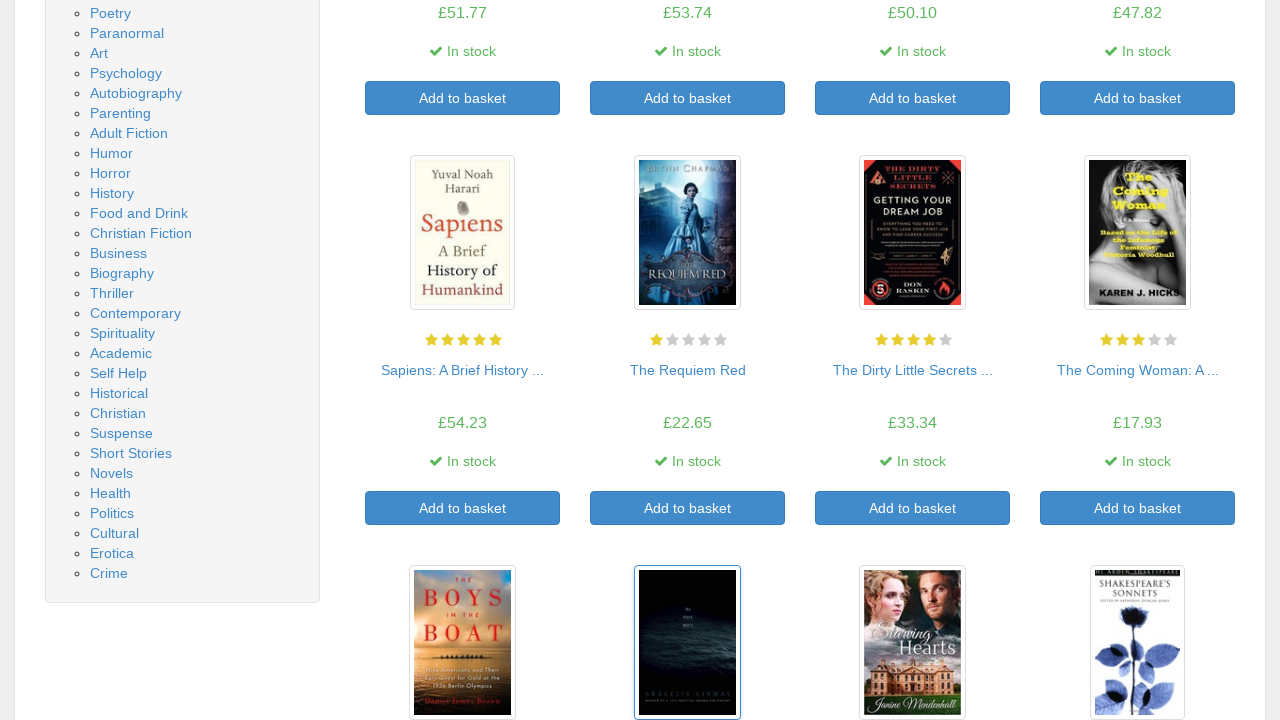

Clicked on product thumbnail 11
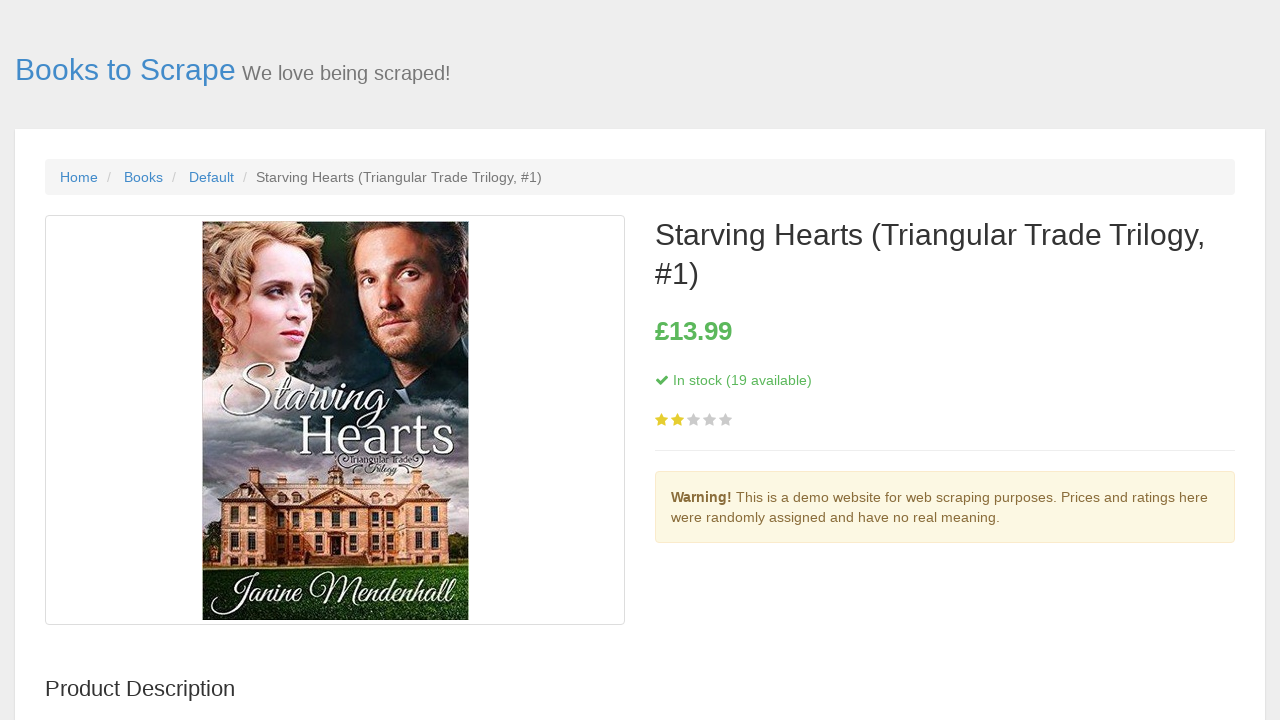

Product detail page loaded for product 11
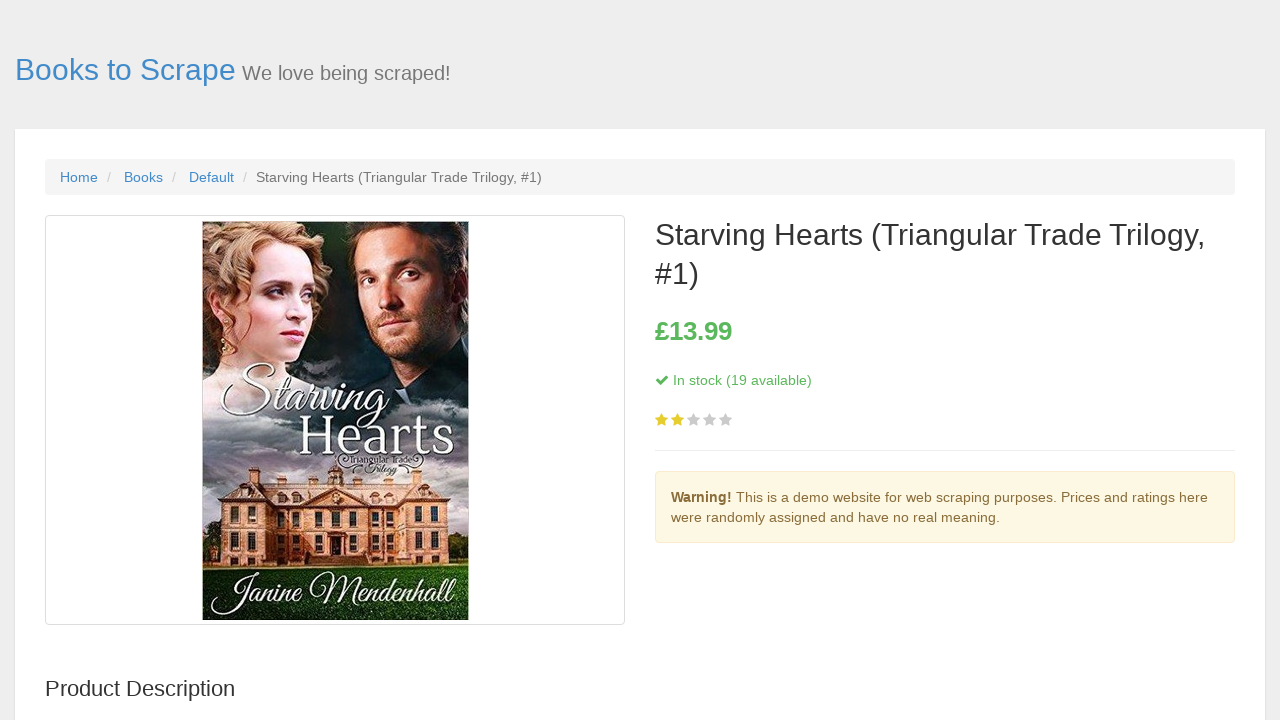

Navigated back to bookstore homepage
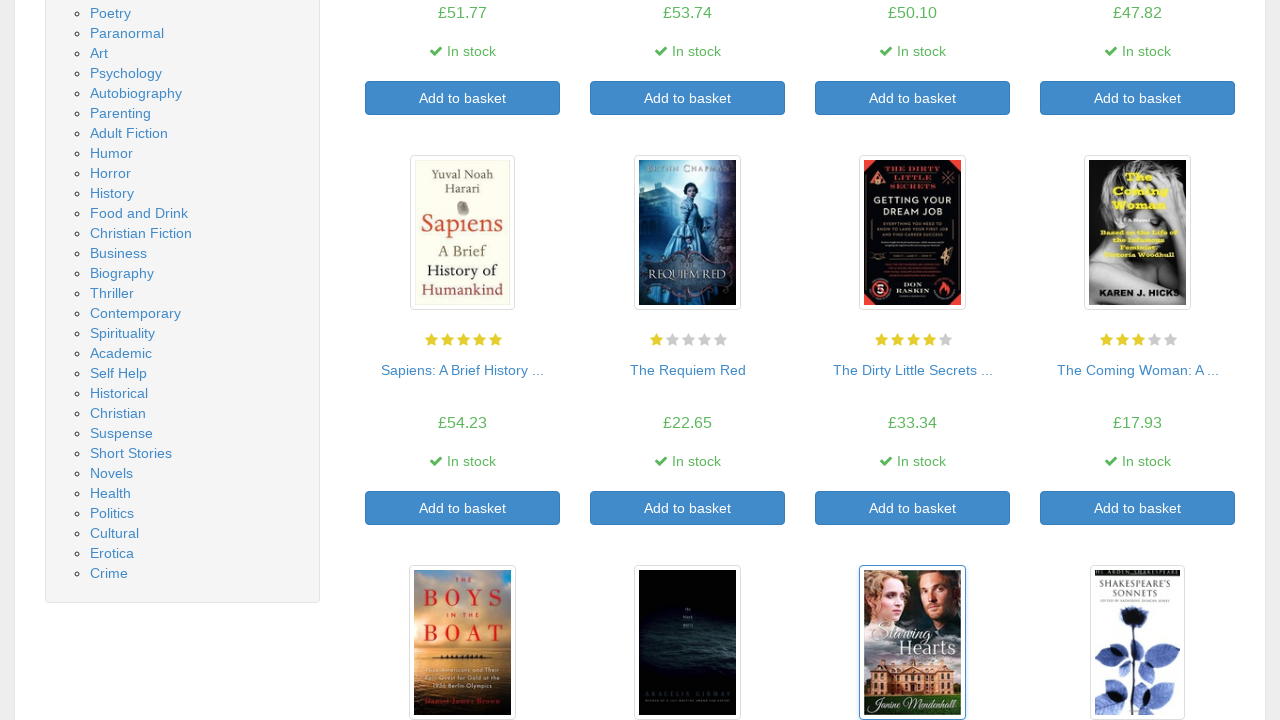

Bookstore homepage reloaded with product thumbnails visible
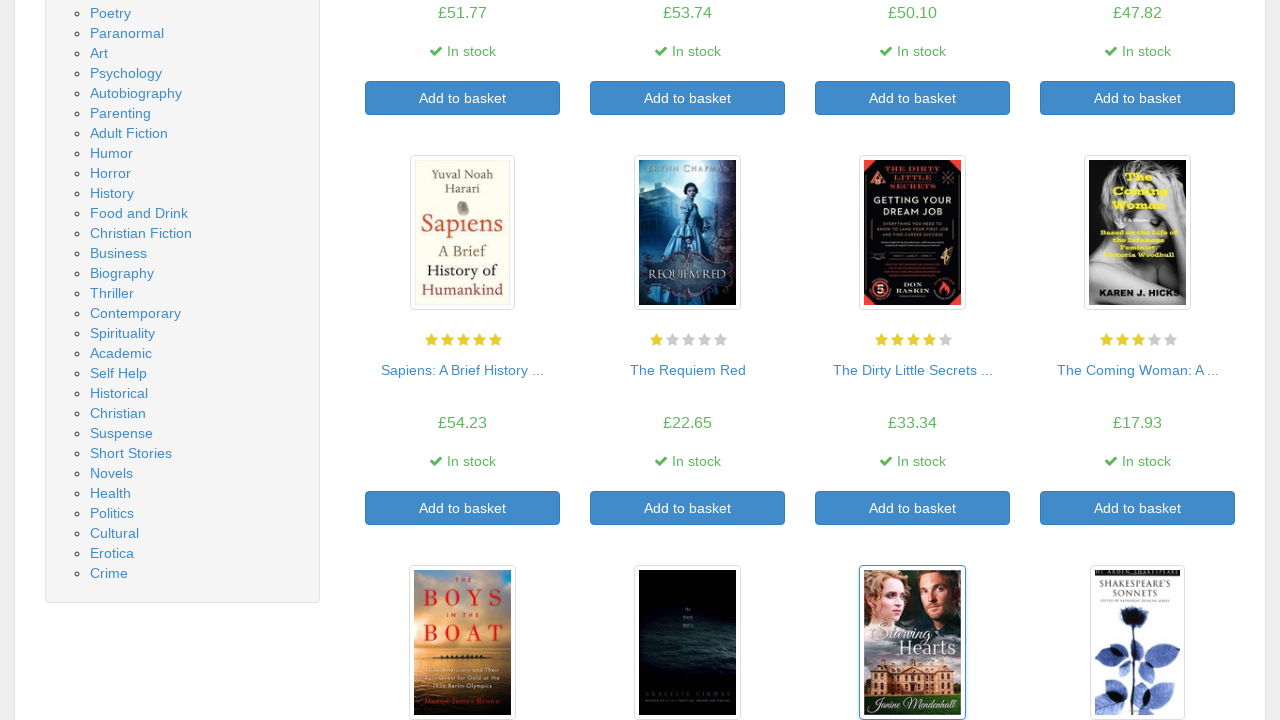

Re-queried product thumbnails for iteration 12
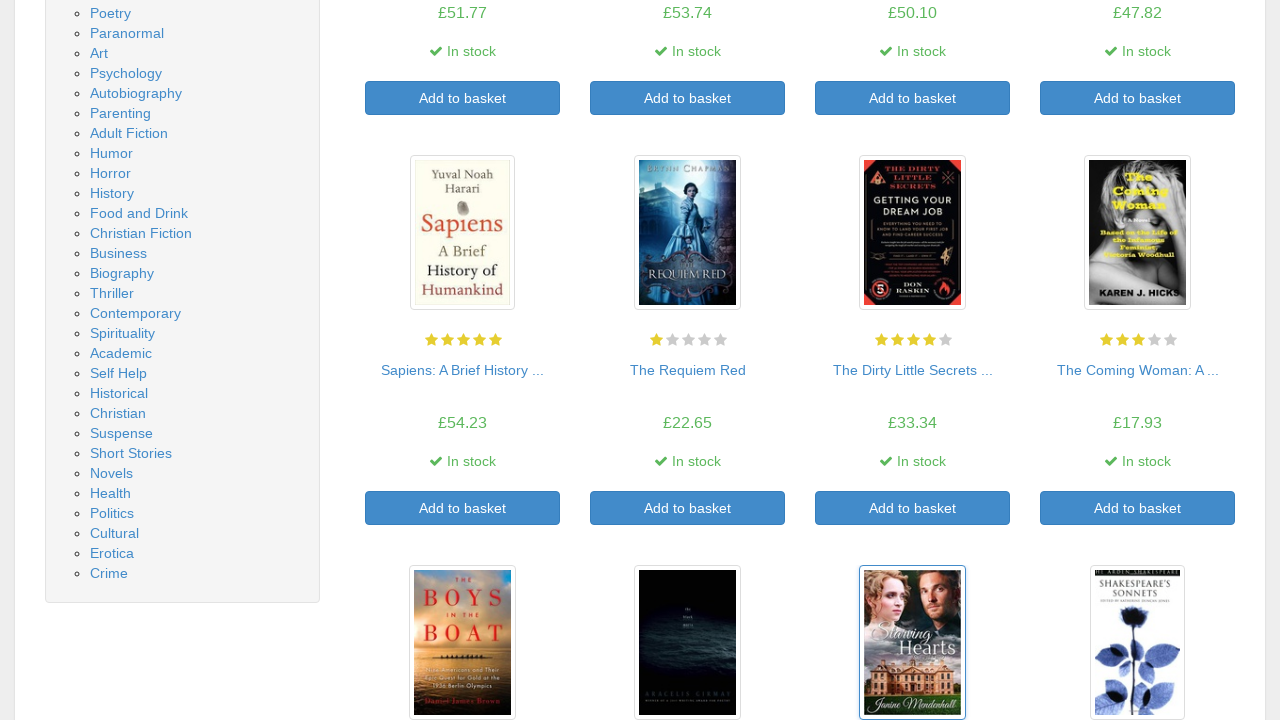

Clicked on product thumbnail 12
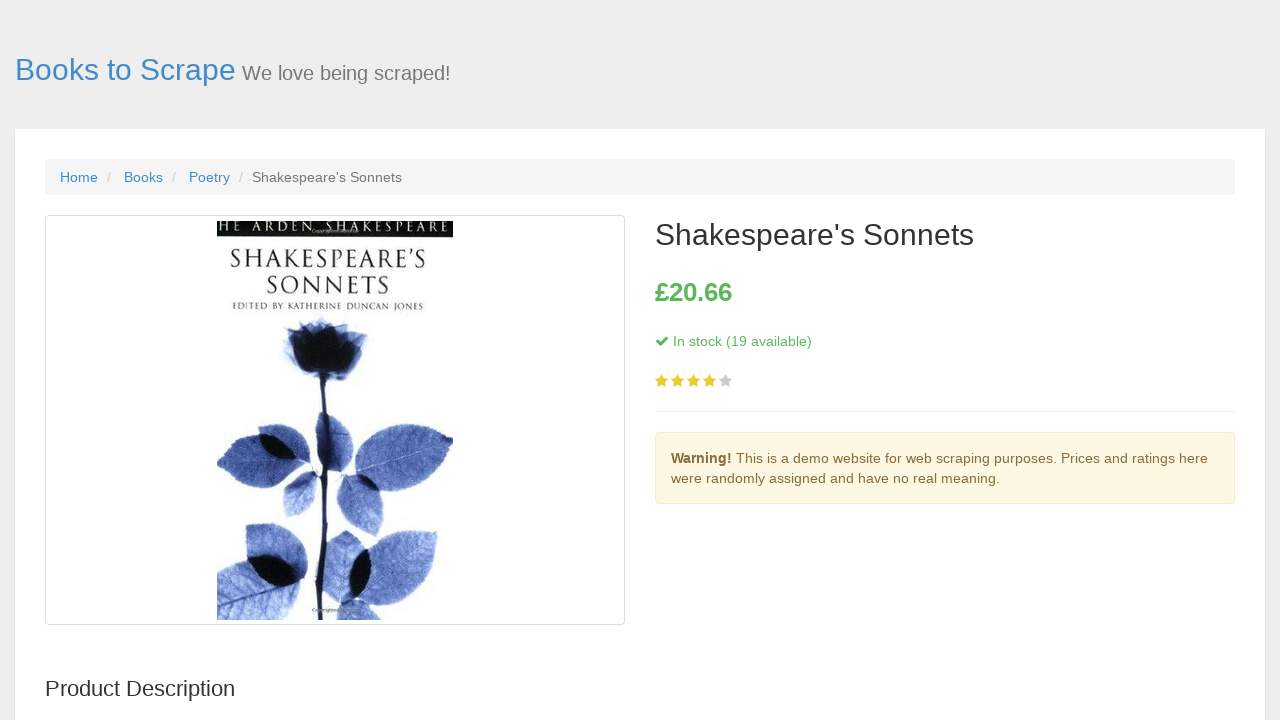

Product detail page loaded for product 12
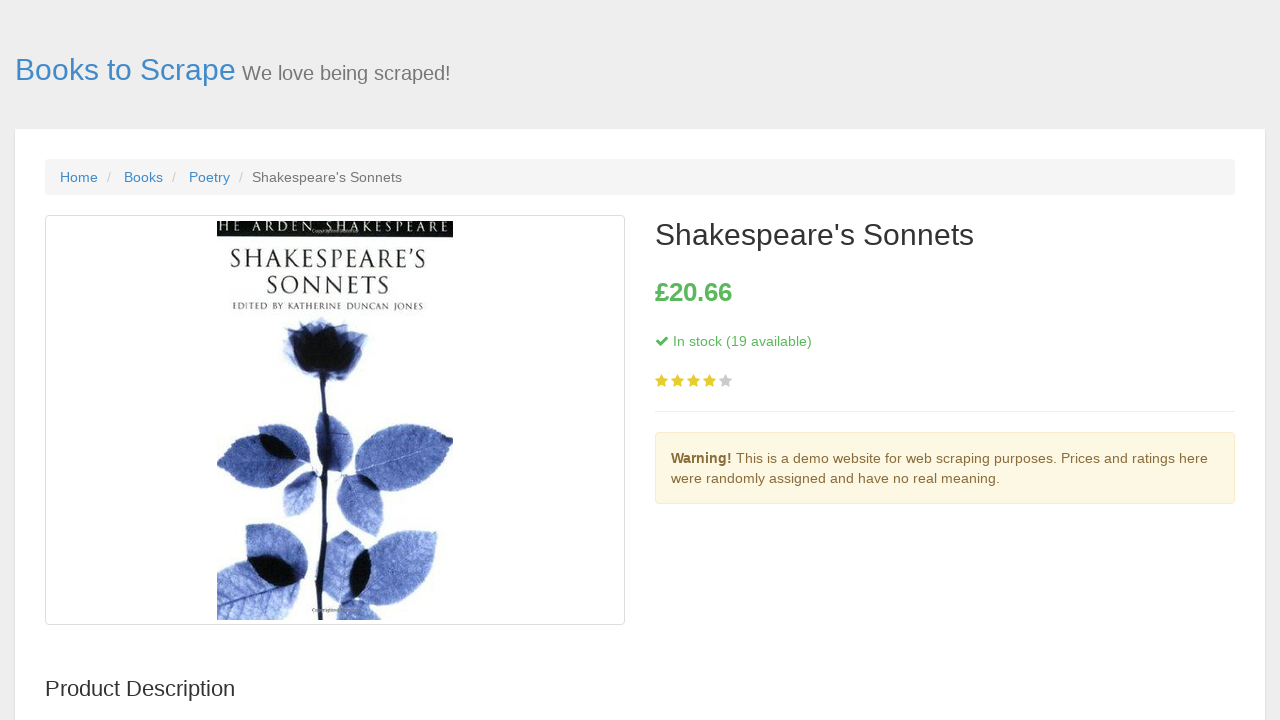

Navigated back to bookstore homepage
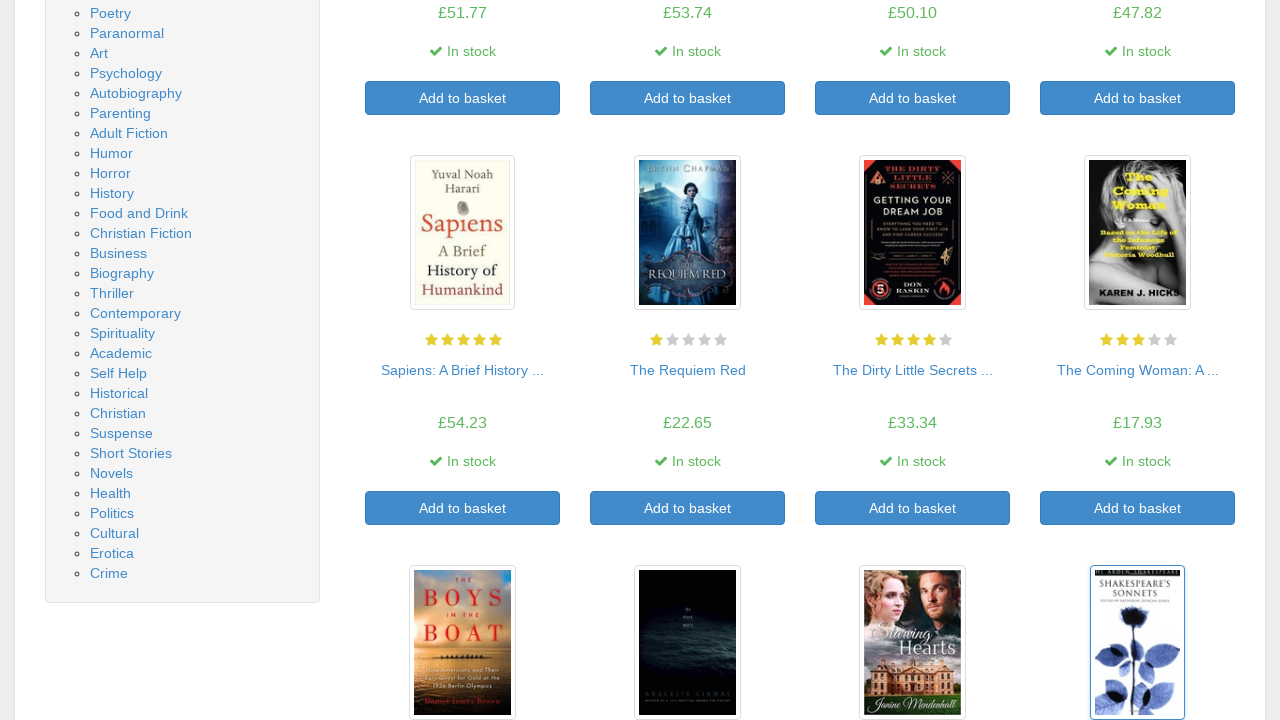

Bookstore homepage reloaded with product thumbnails visible
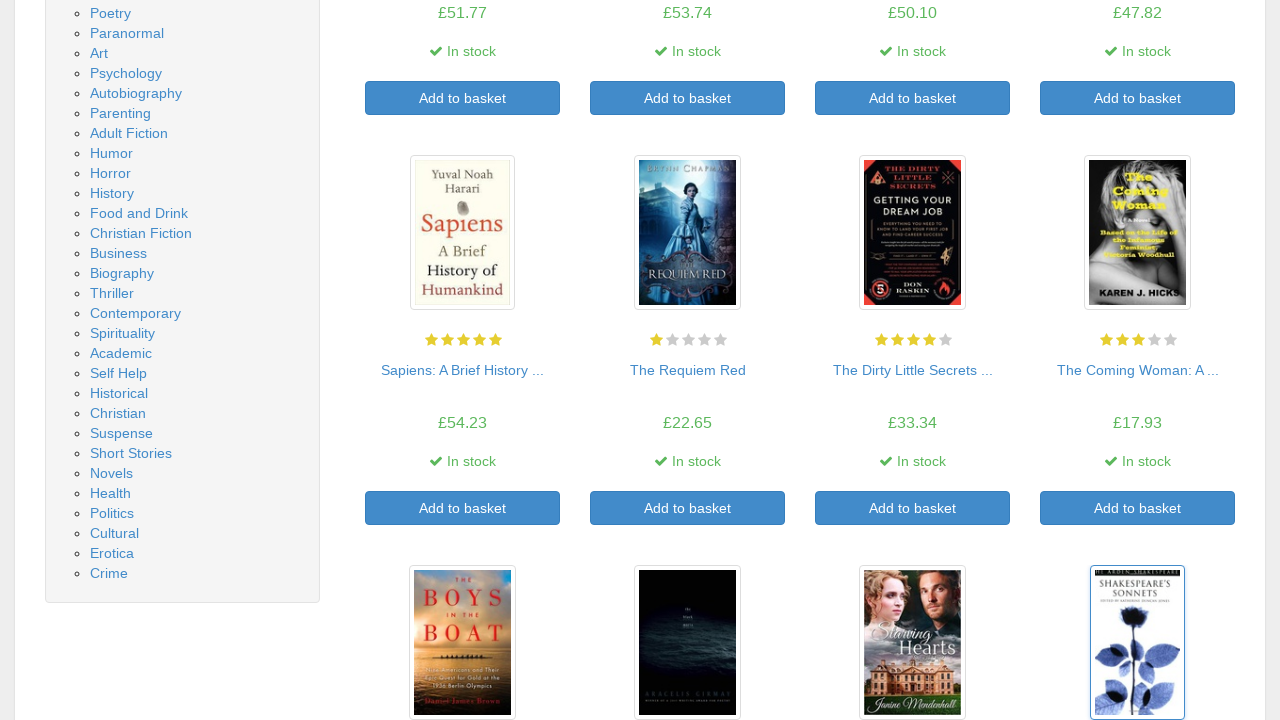

Re-queried product thumbnails for iteration 13
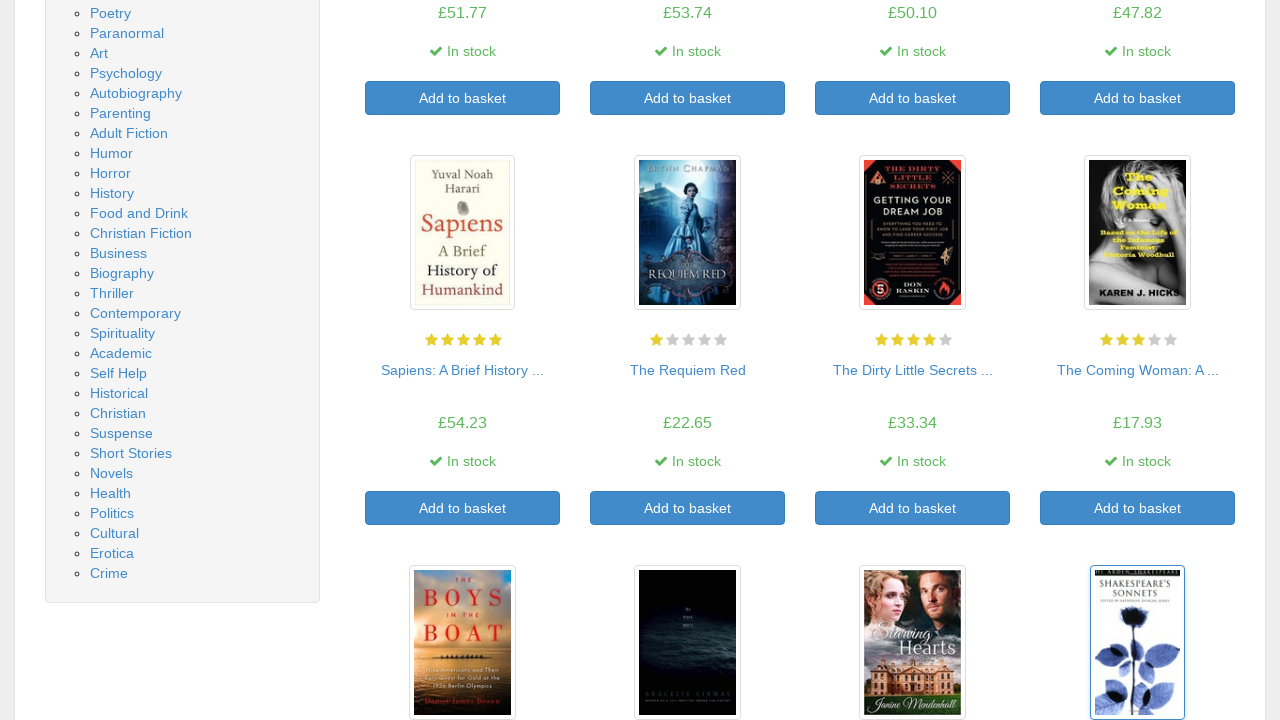

Clicked on product thumbnail 13
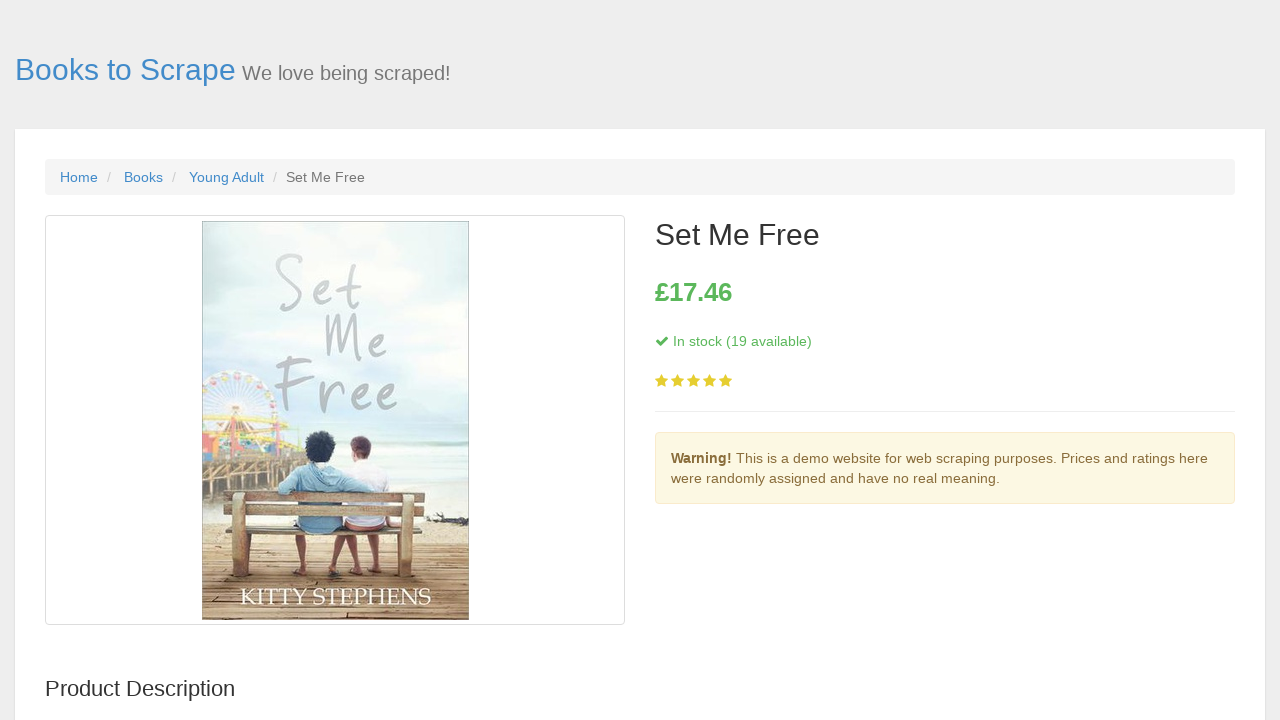

Product detail page loaded for product 13
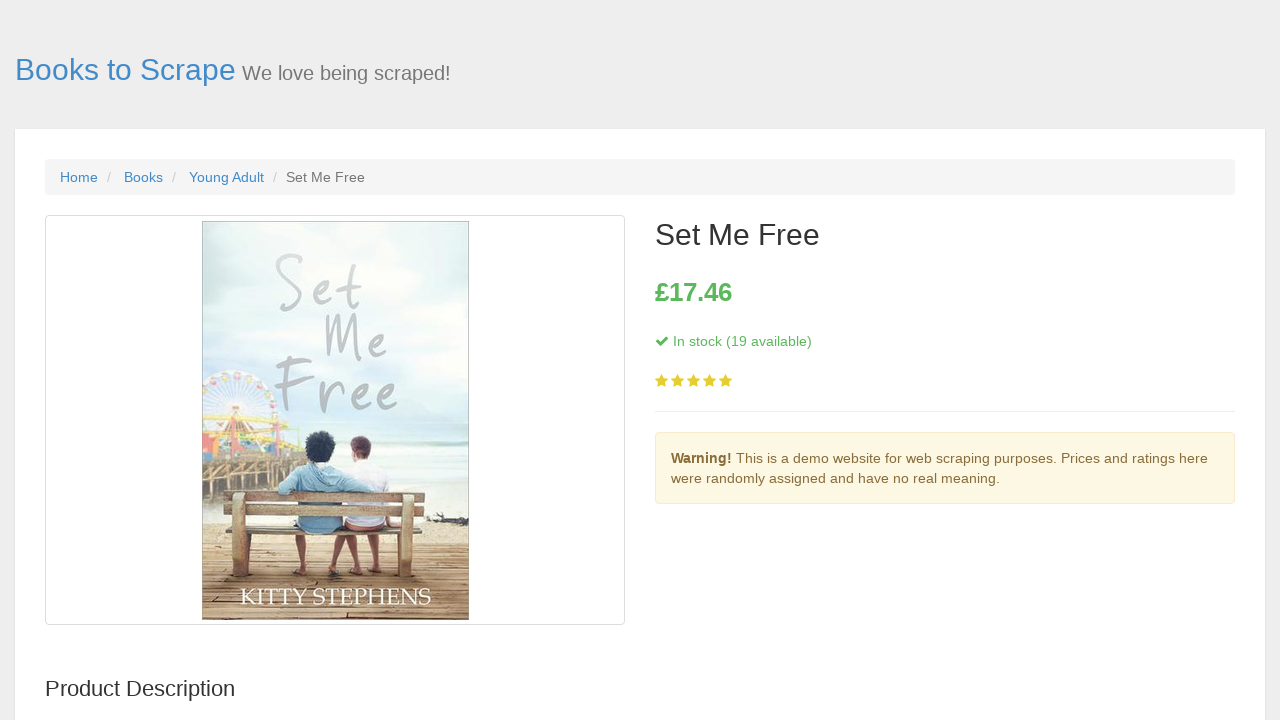

Navigated back to bookstore homepage
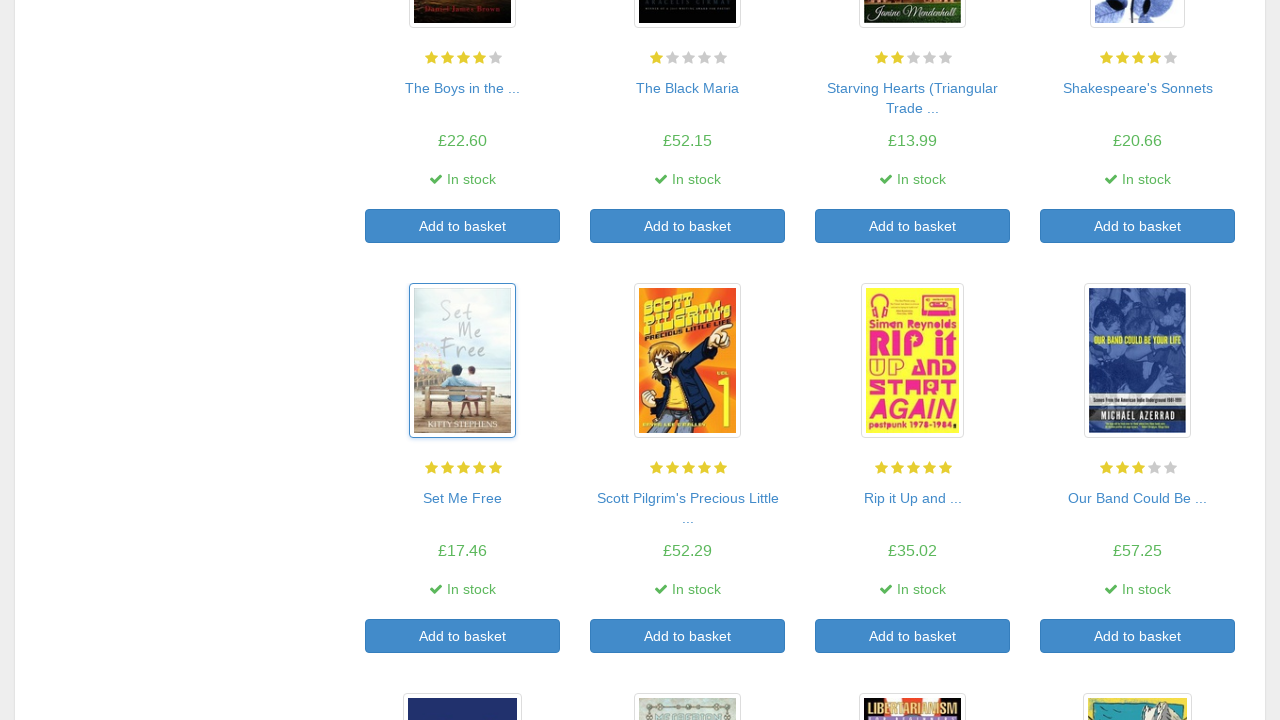

Bookstore homepage reloaded with product thumbnails visible
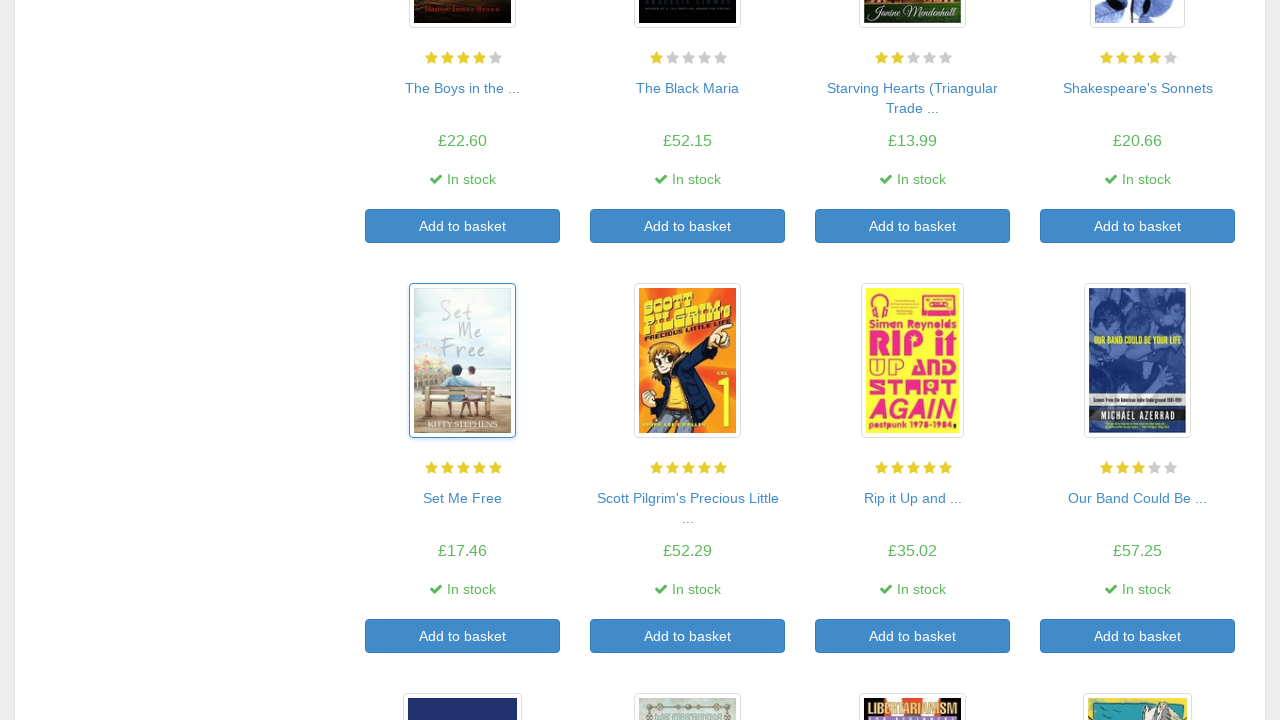

Re-queried product thumbnails for iteration 14
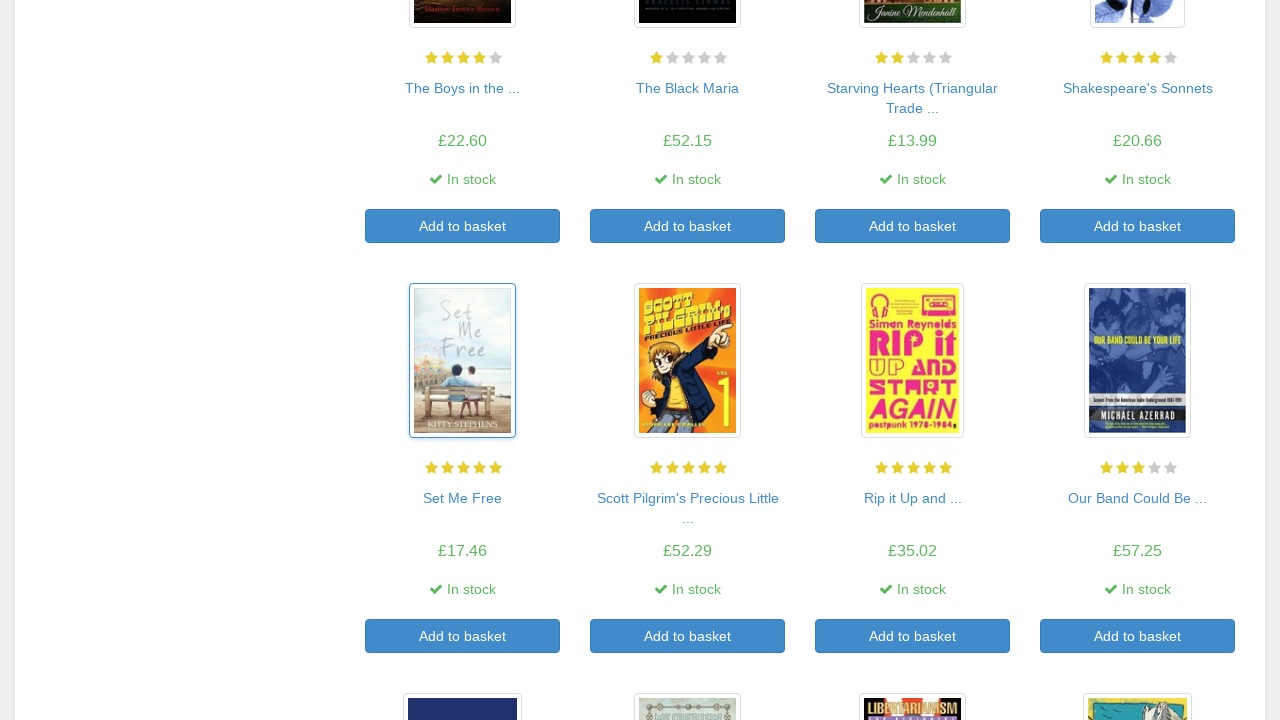

Clicked on product thumbnail 14
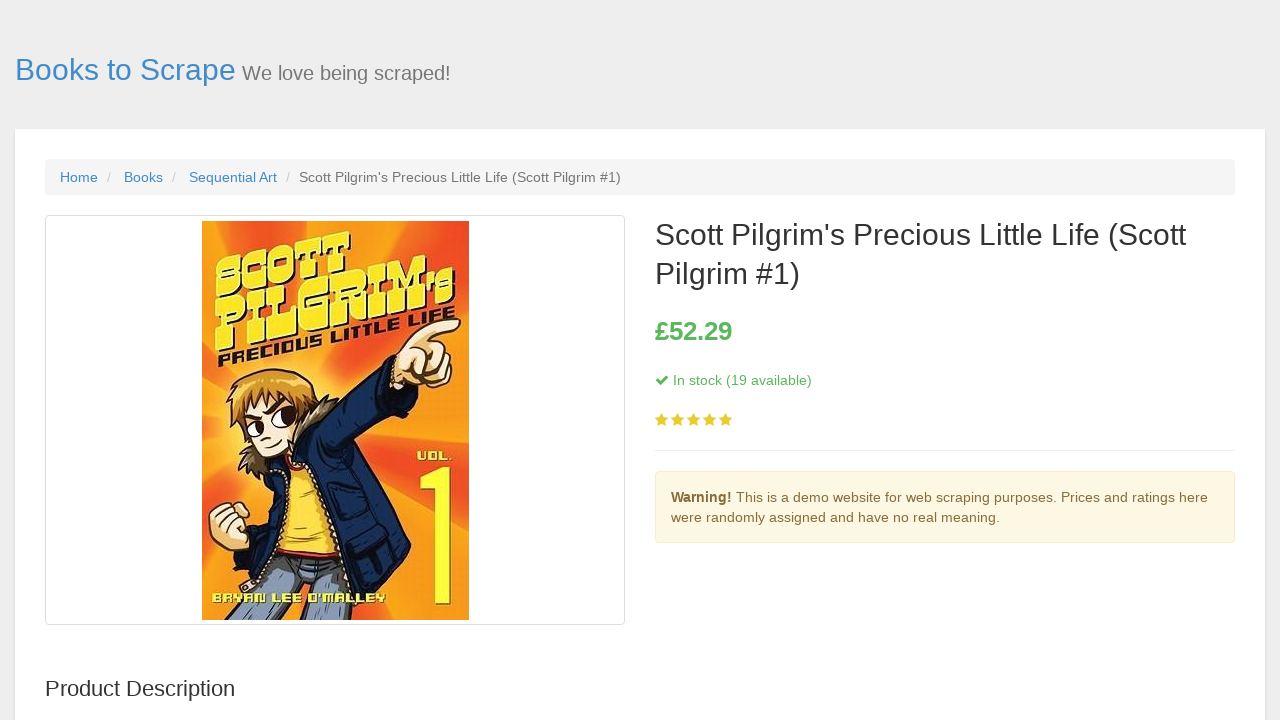

Product detail page loaded for product 14
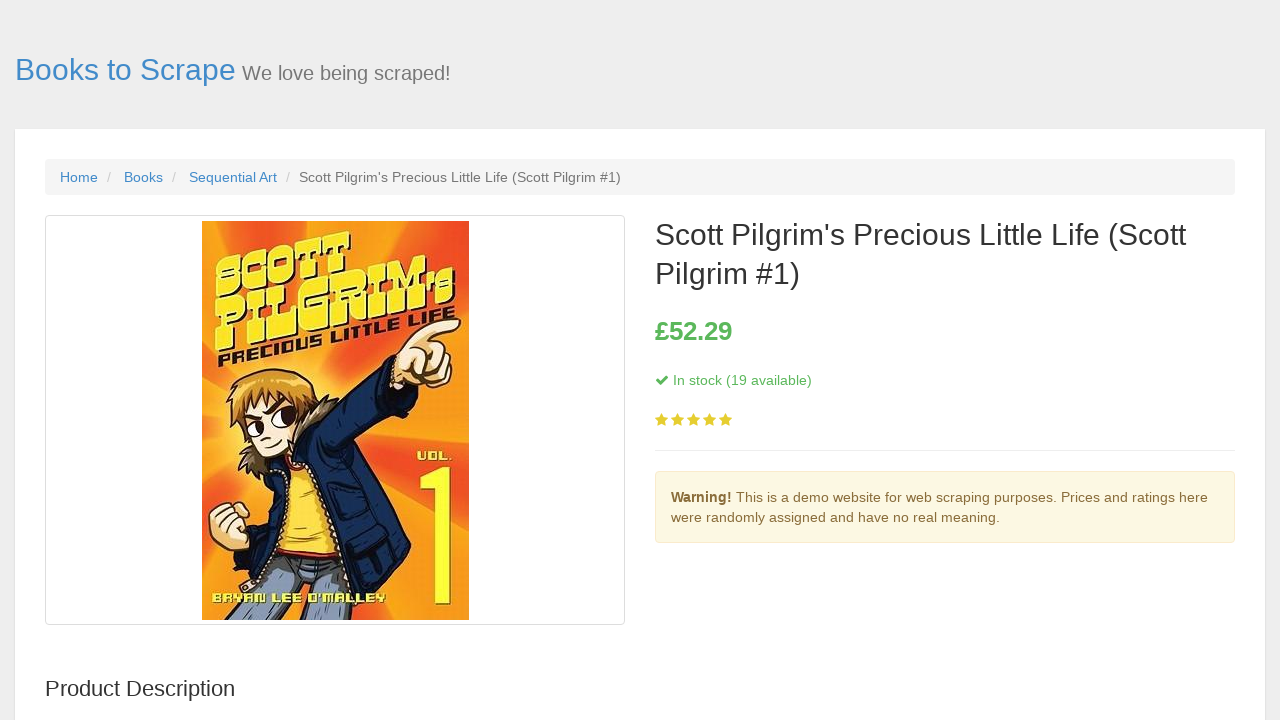

Navigated back to bookstore homepage
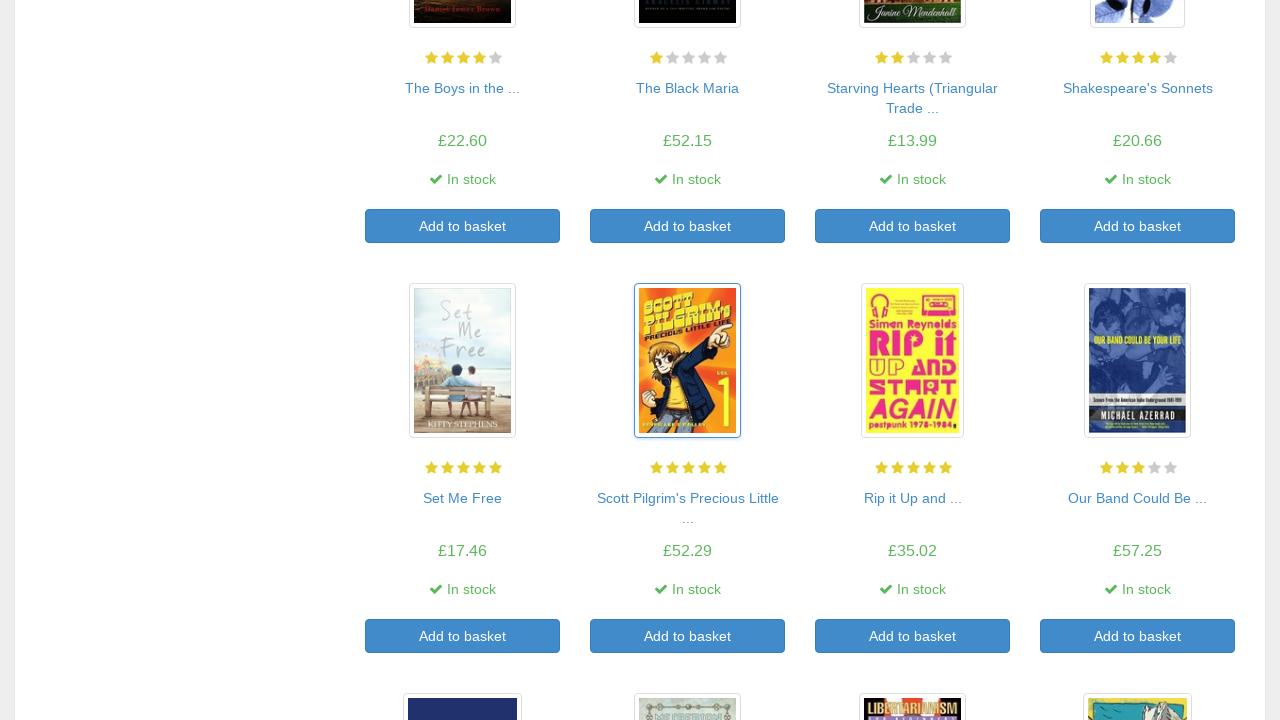

Bookstore homepage reloaded with product thumbnails visible
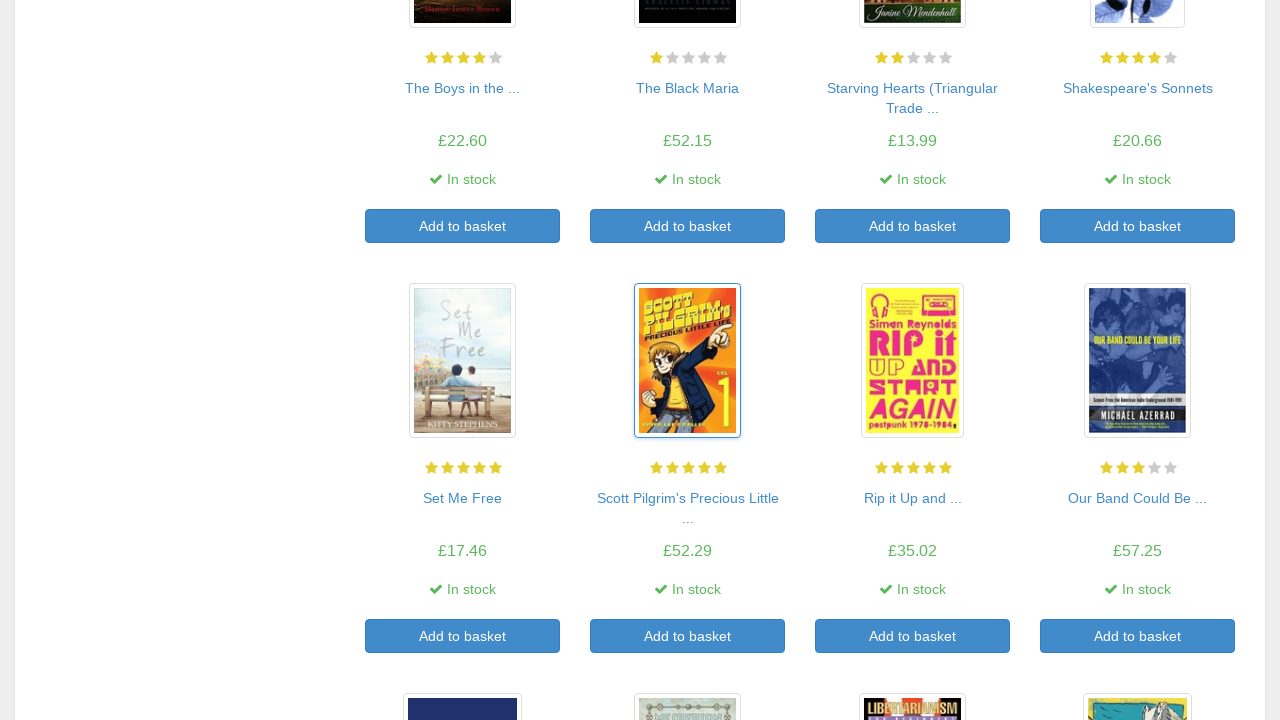

Re-queried product thumbnails for iteration 15
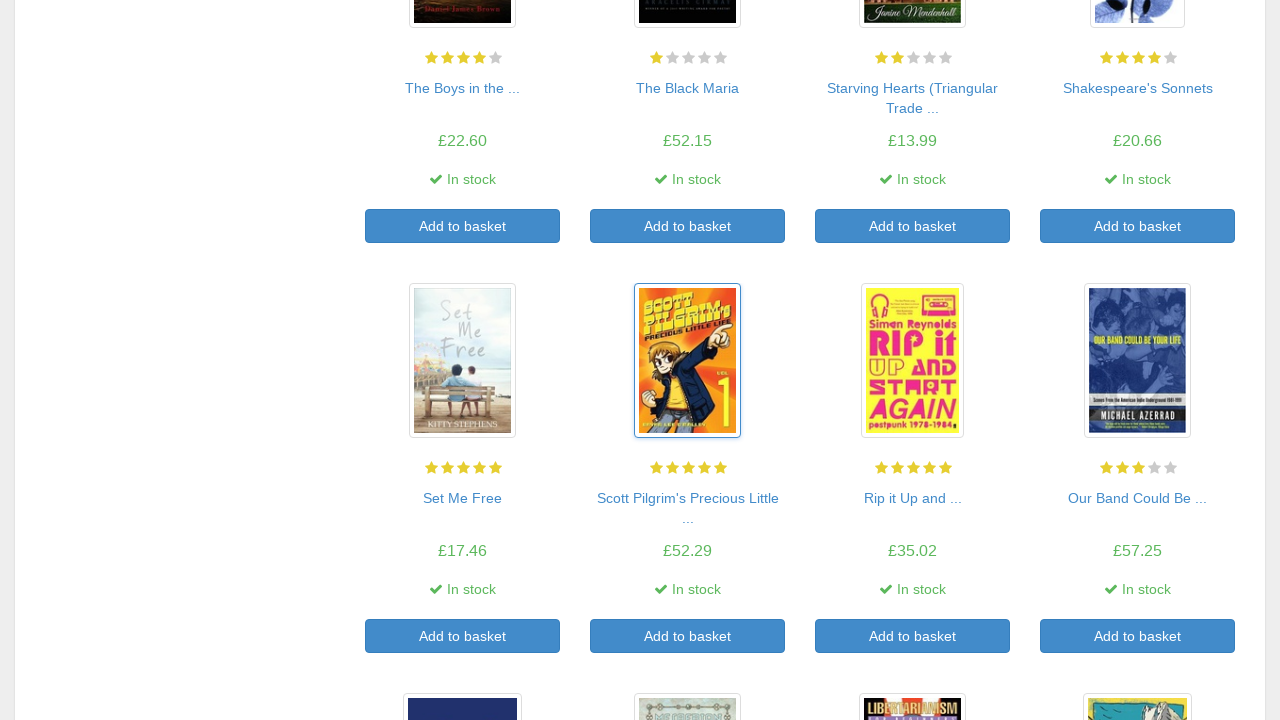

Clicked on product thumbnail 15
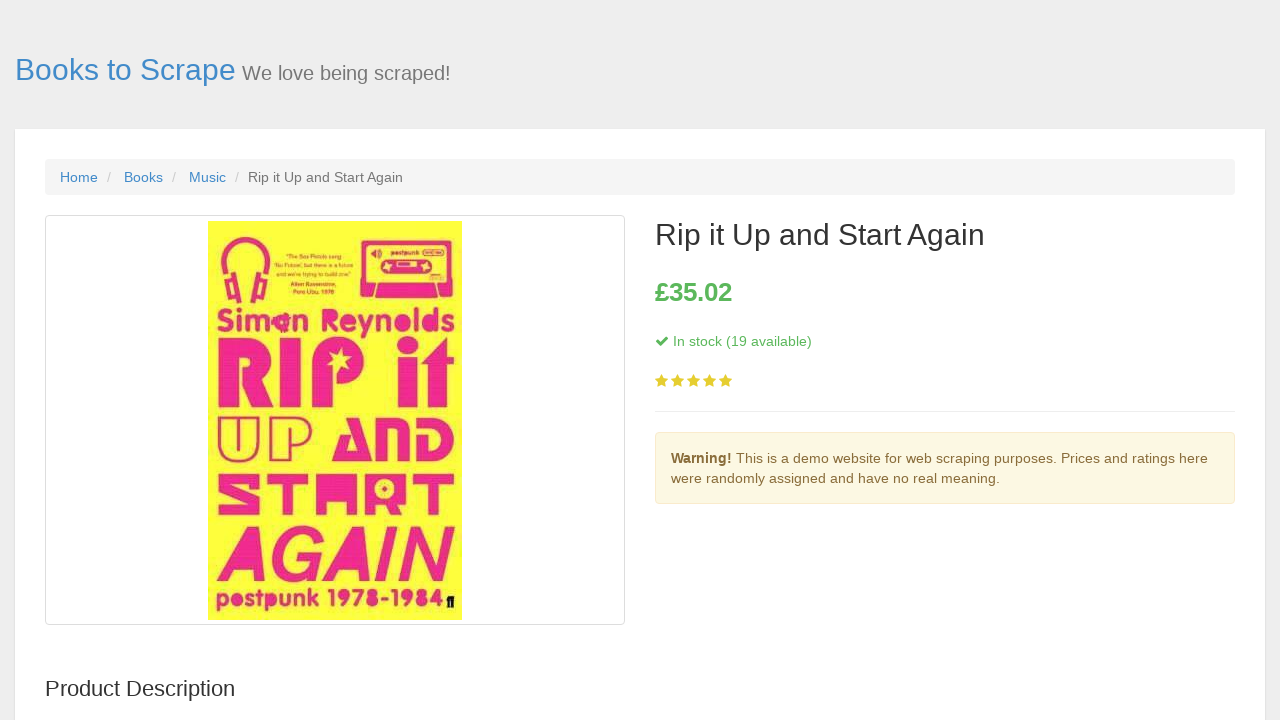

Product detail page loaded for product 15
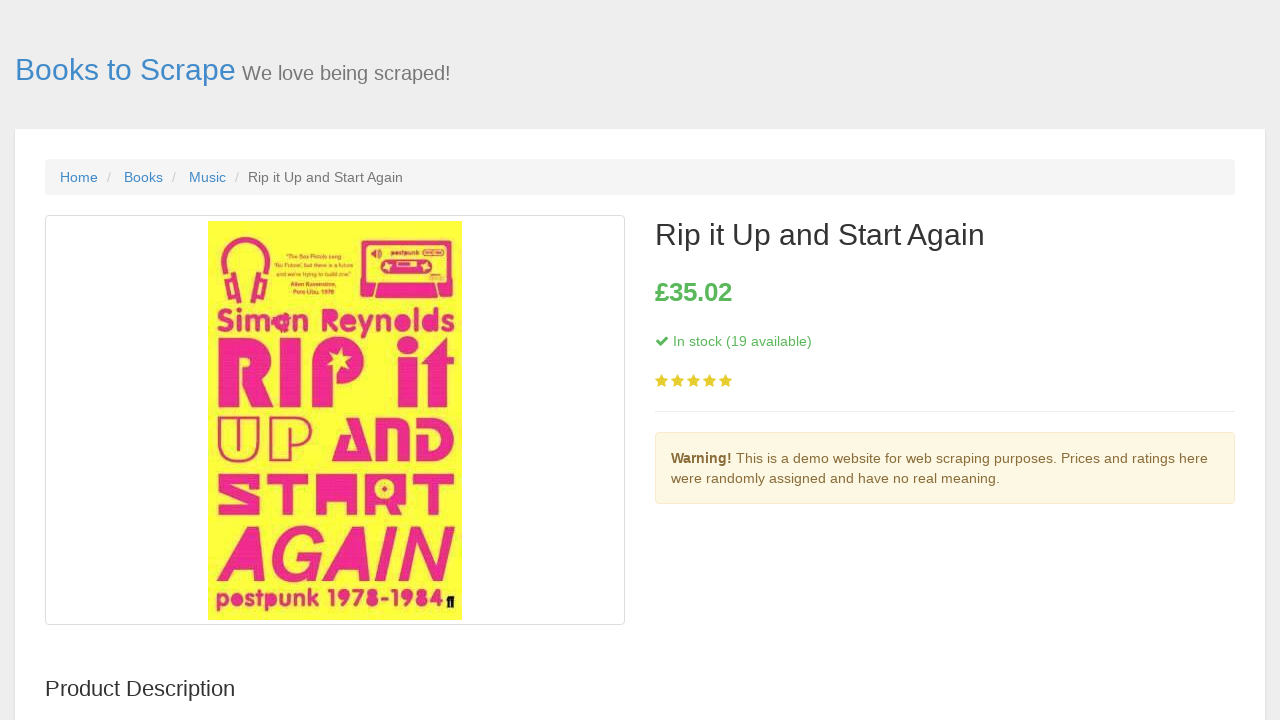

Navigated back to bookstore homepage
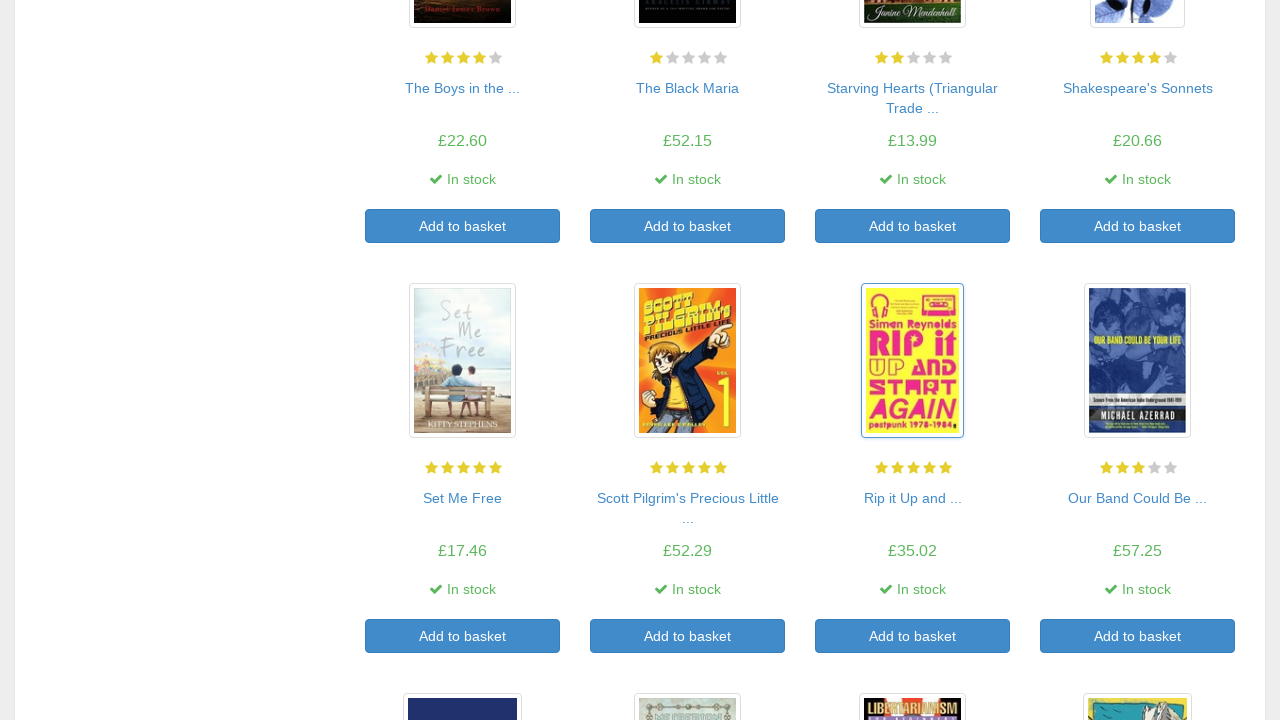

Bookstore homepage reloaded with product thumbnails visible
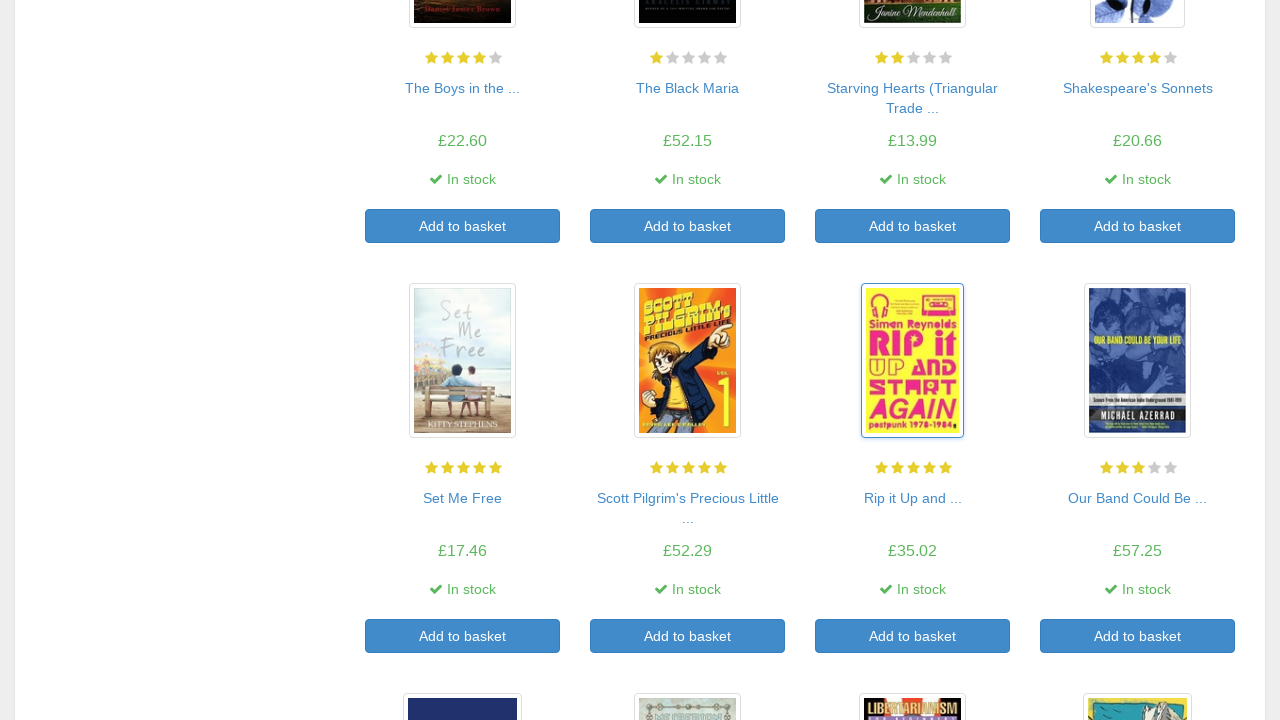

Re-queried product thumbnails for iteration 16
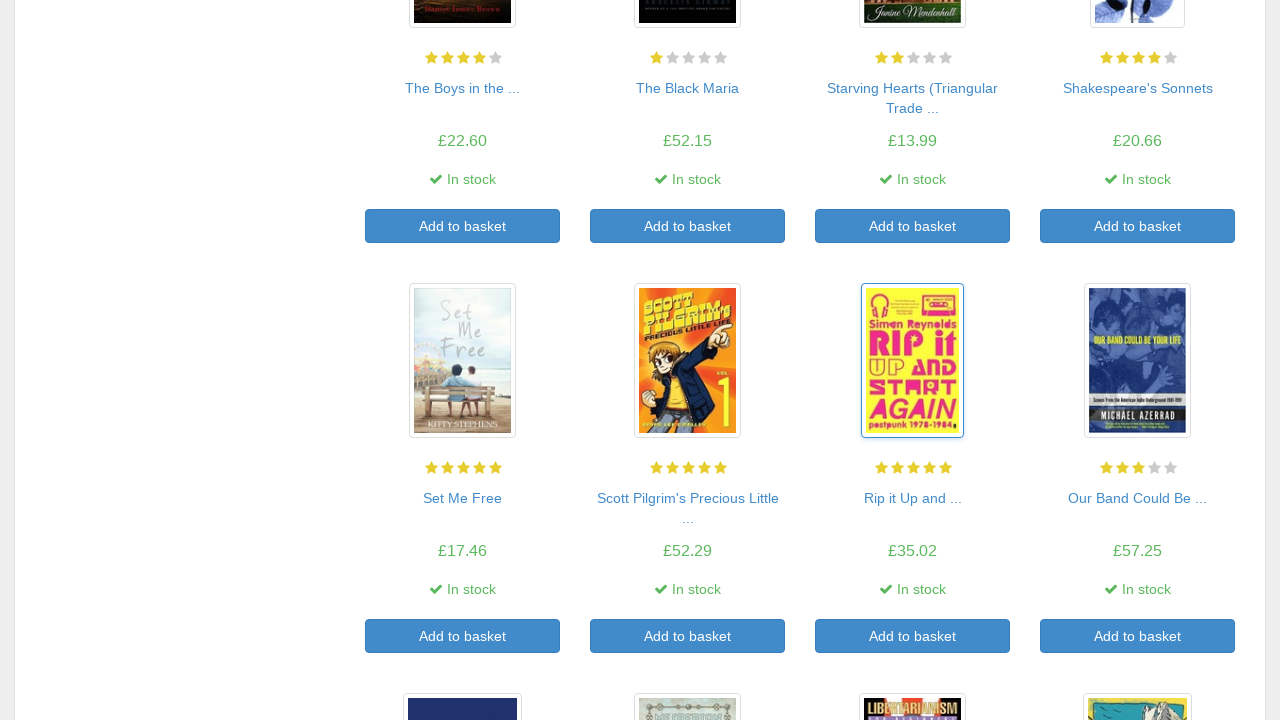

Clicked on product thumbnail 16
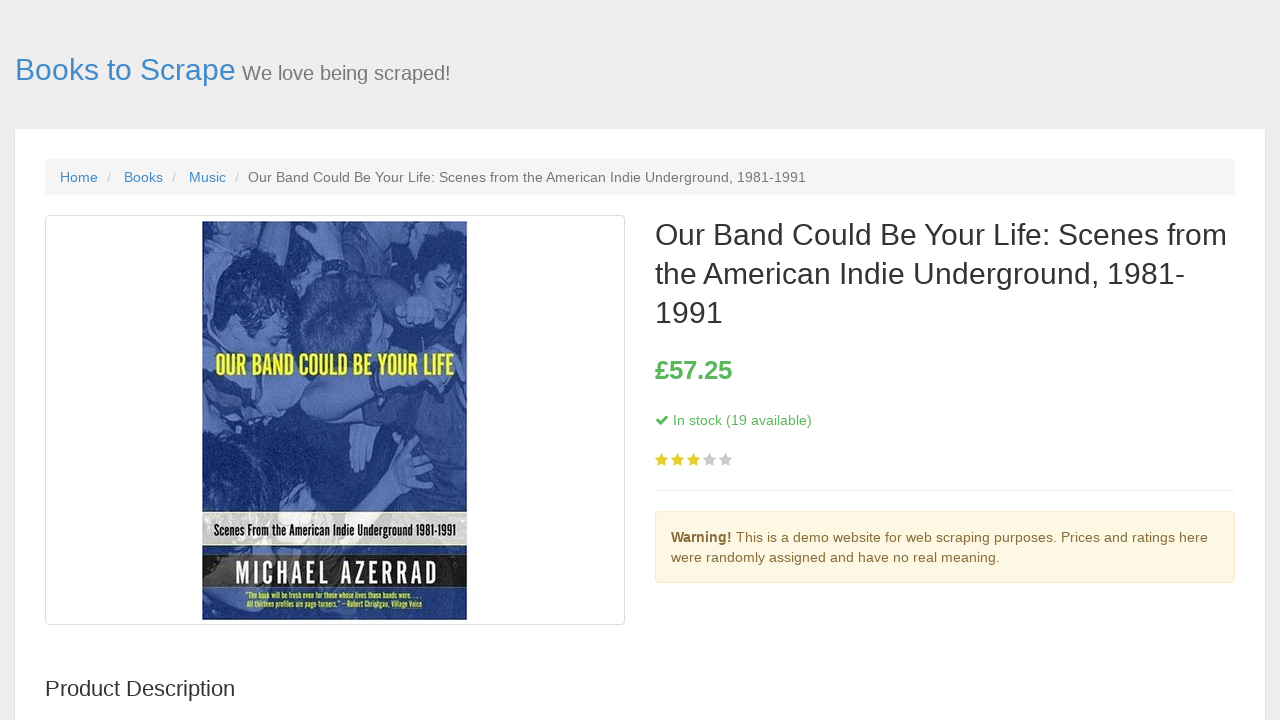

Product detail page loaded for product 16
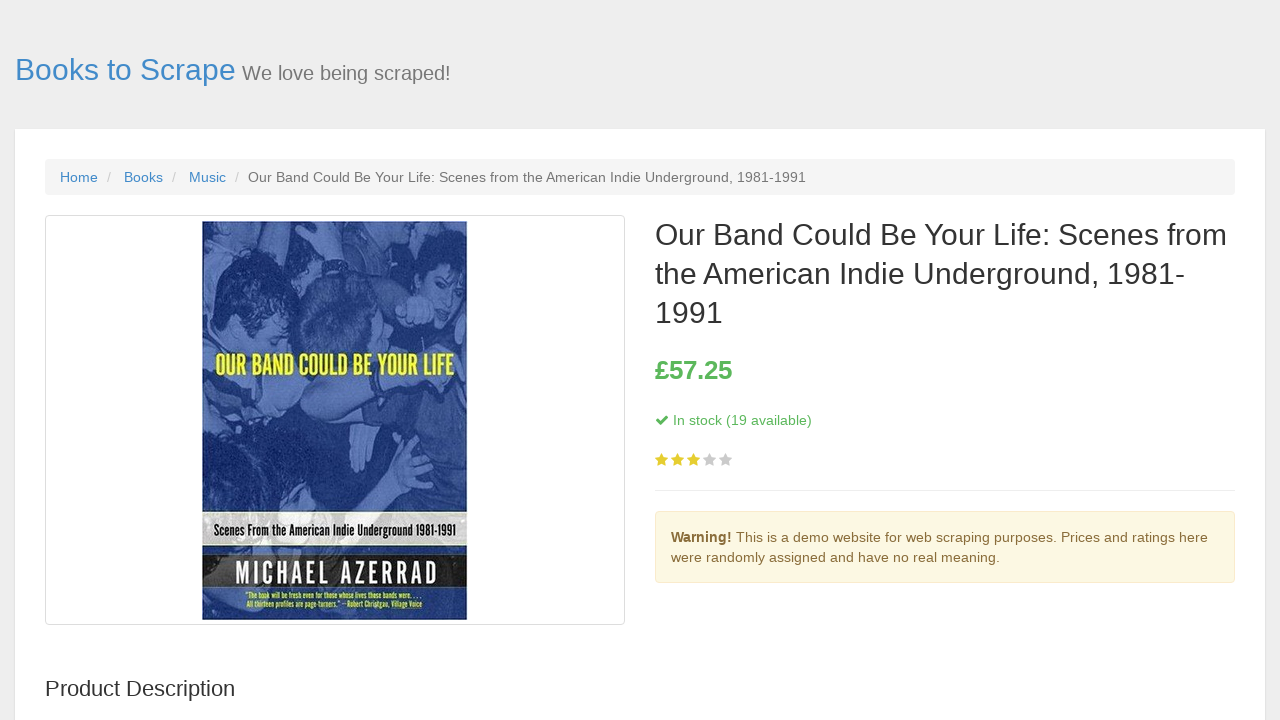

Navigated back to bookstore homepage
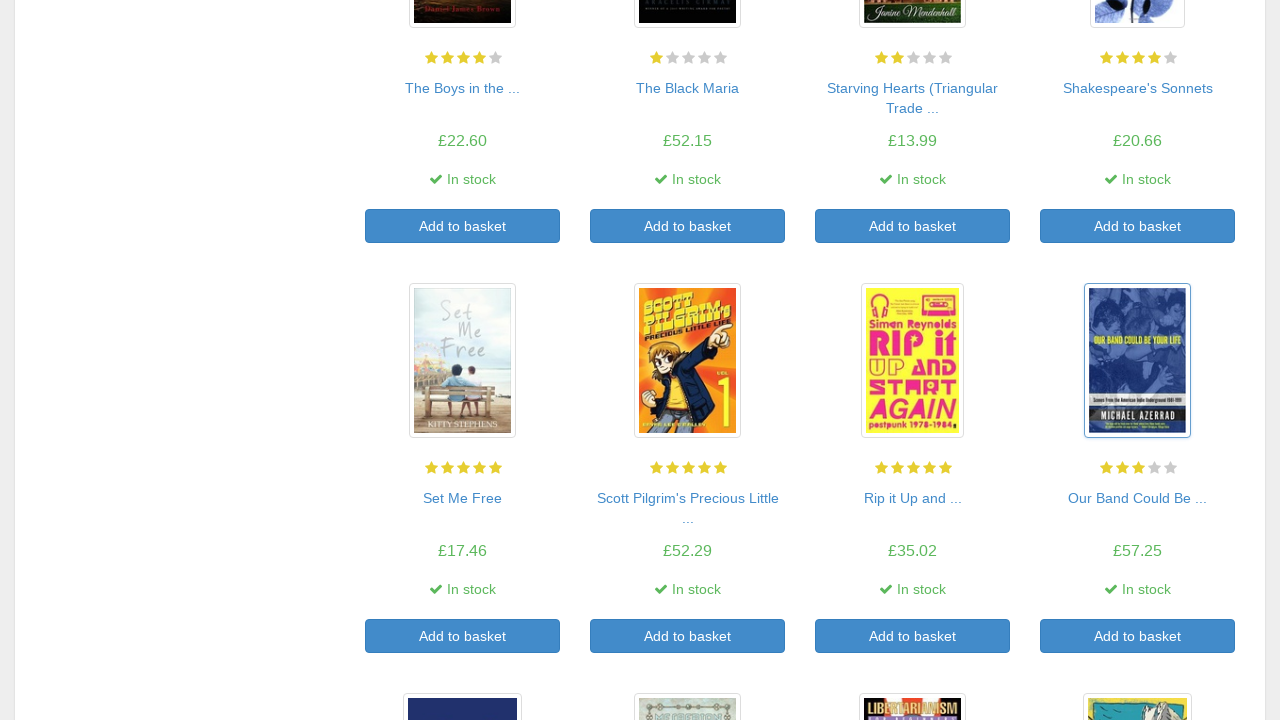

Bookstore homepage reloaded with product thumbnails visible
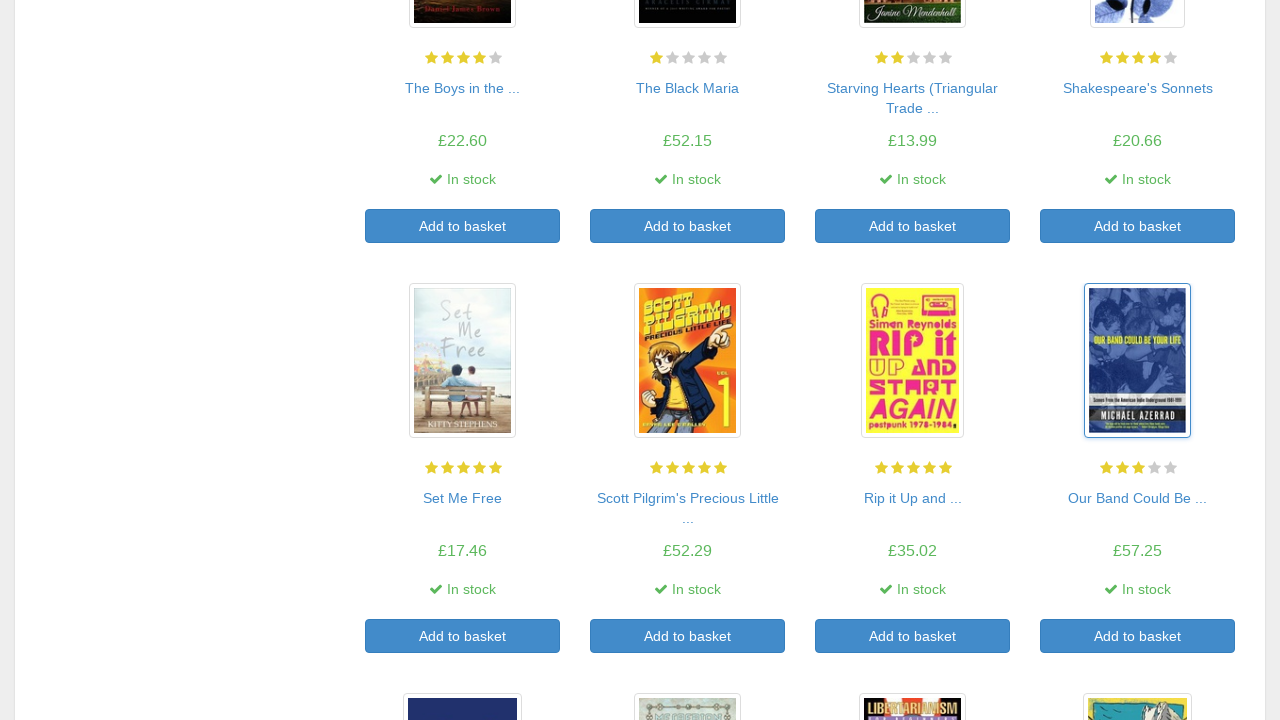

Re-queried product thumbnails for iteration 17
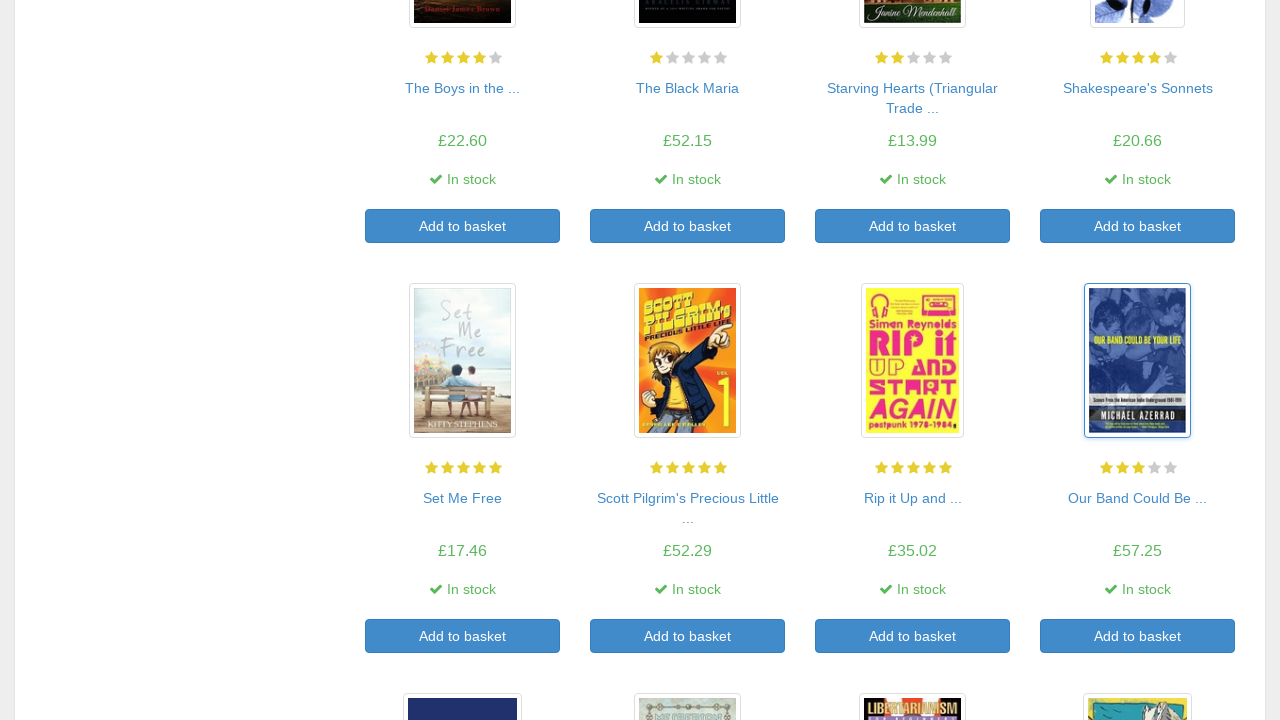

Clicked on product thumbnail 17
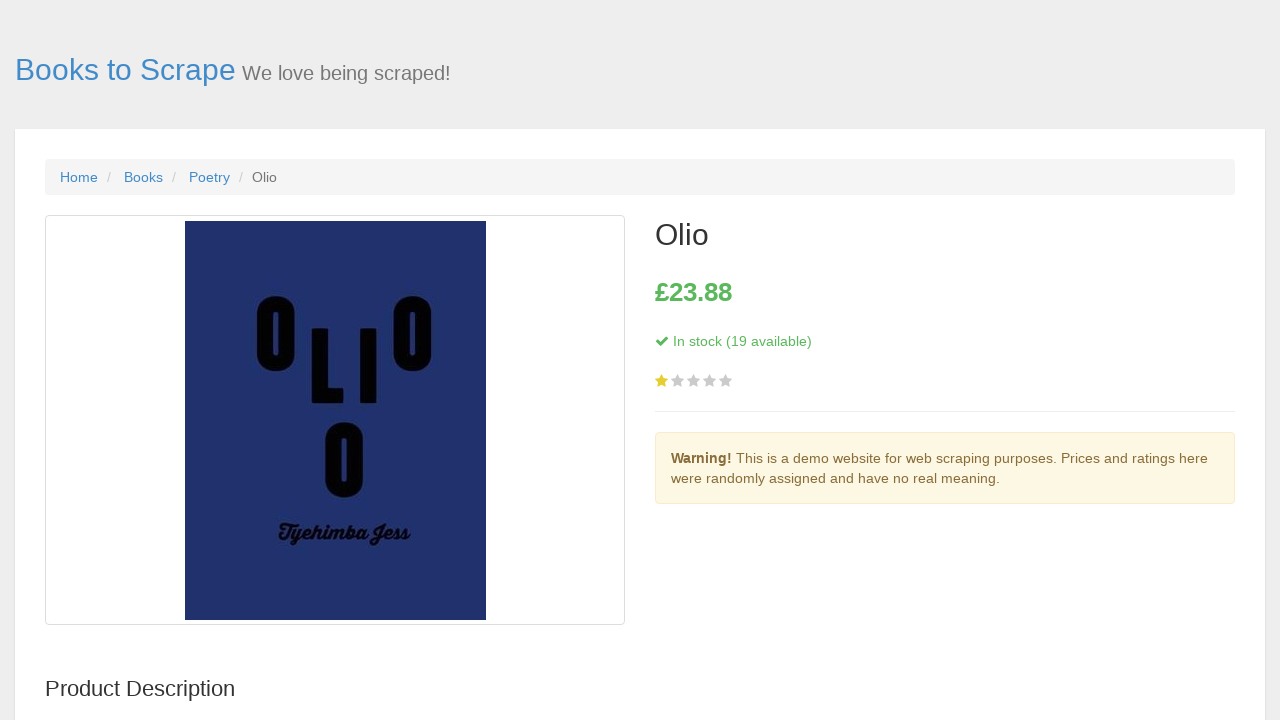

Product detail page loaded for product 17
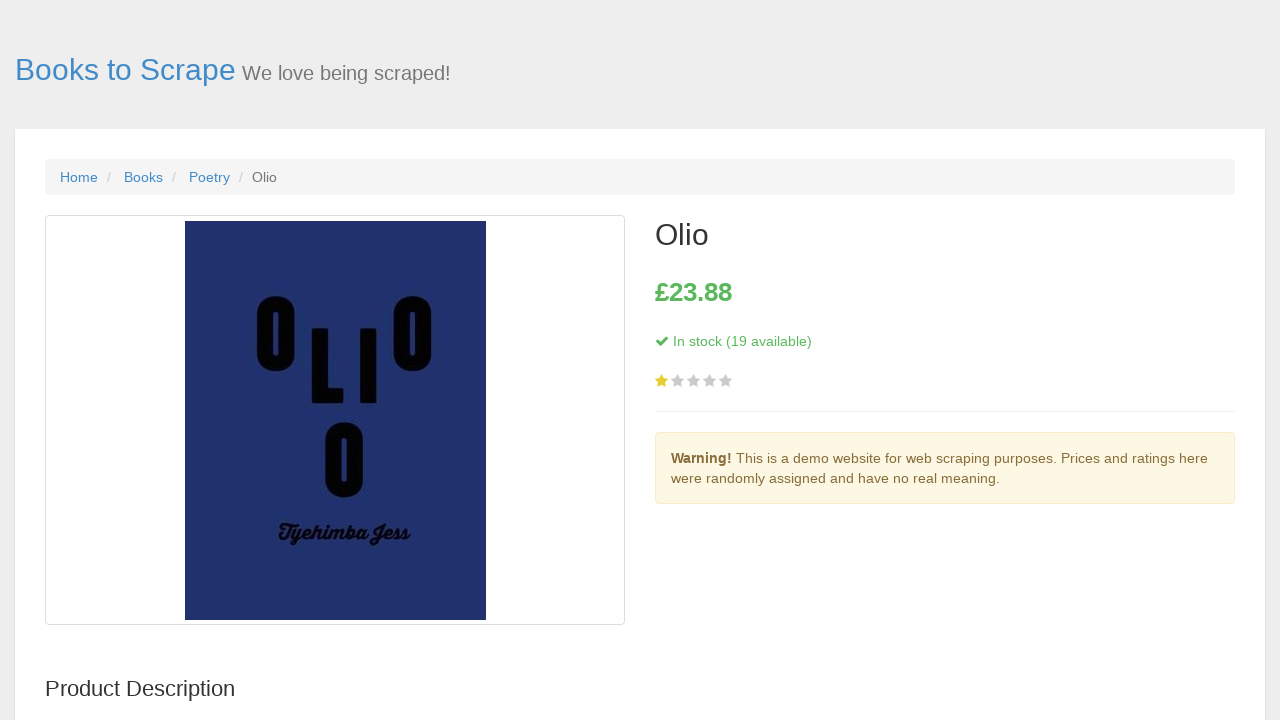

Navigated back to bookstore homepage
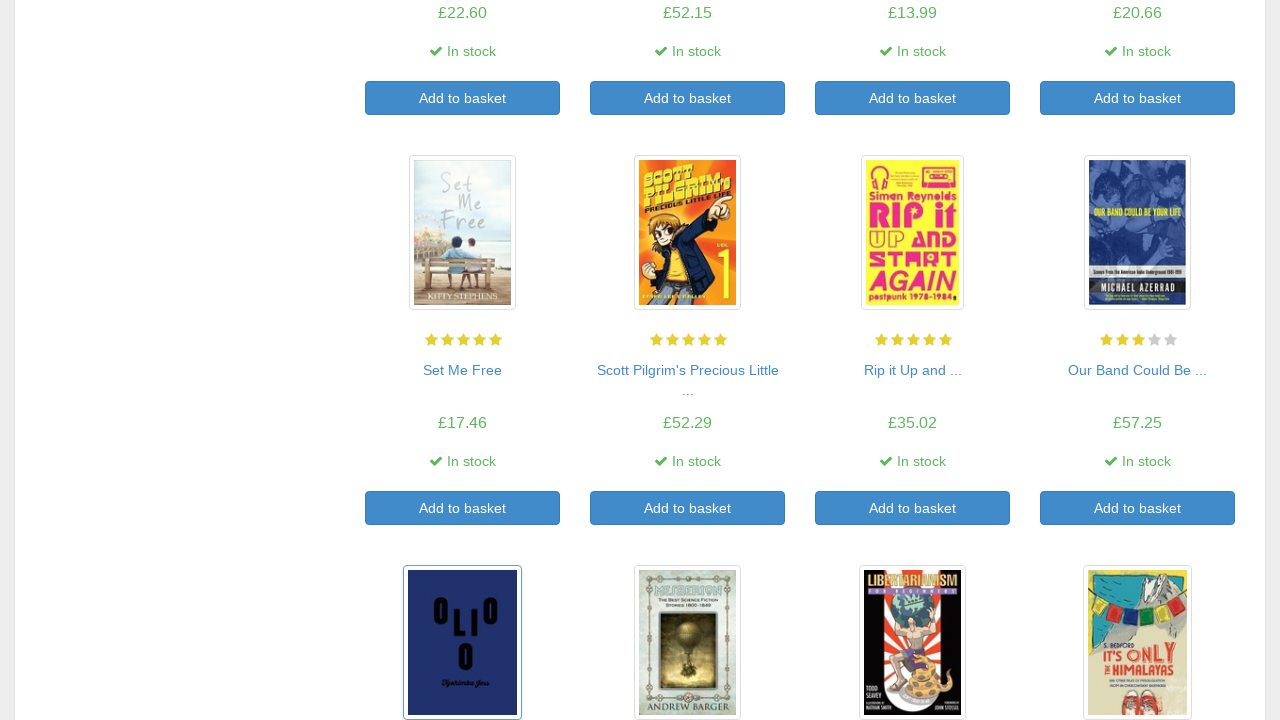

Bookstore homepage reloaded with product thumbnails visible
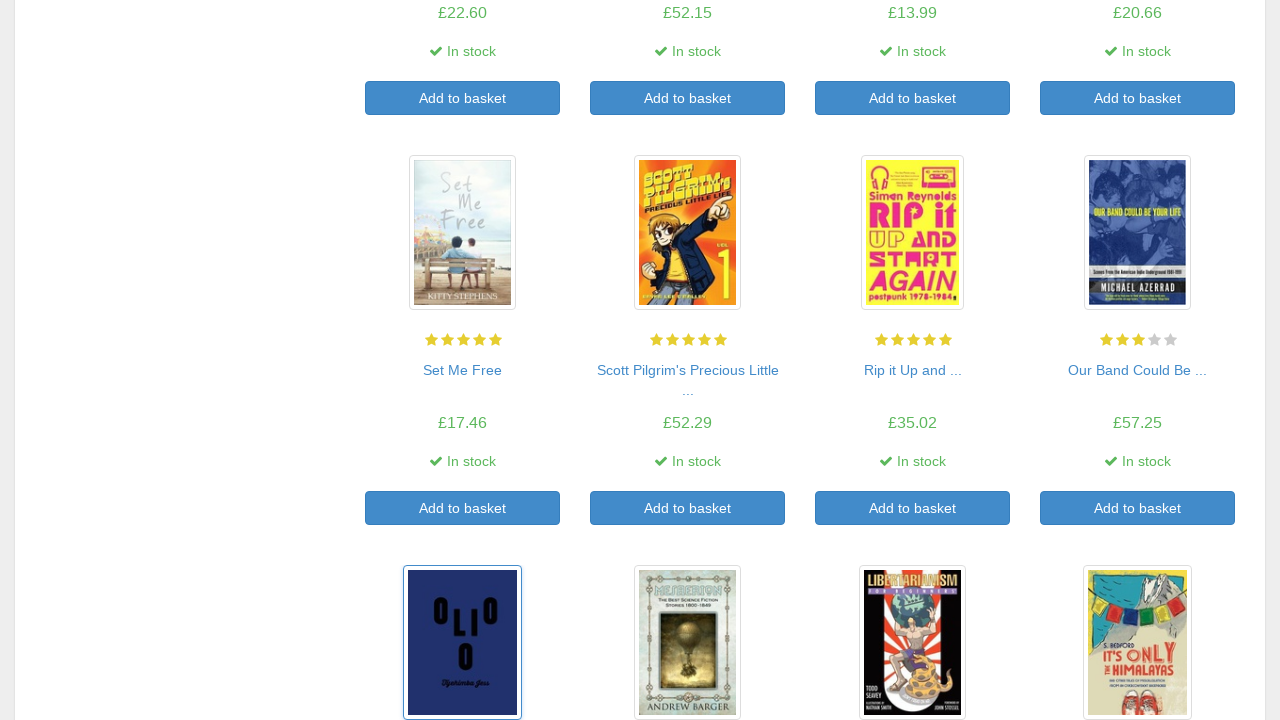

Re-queried product thumbnails for iteration 18
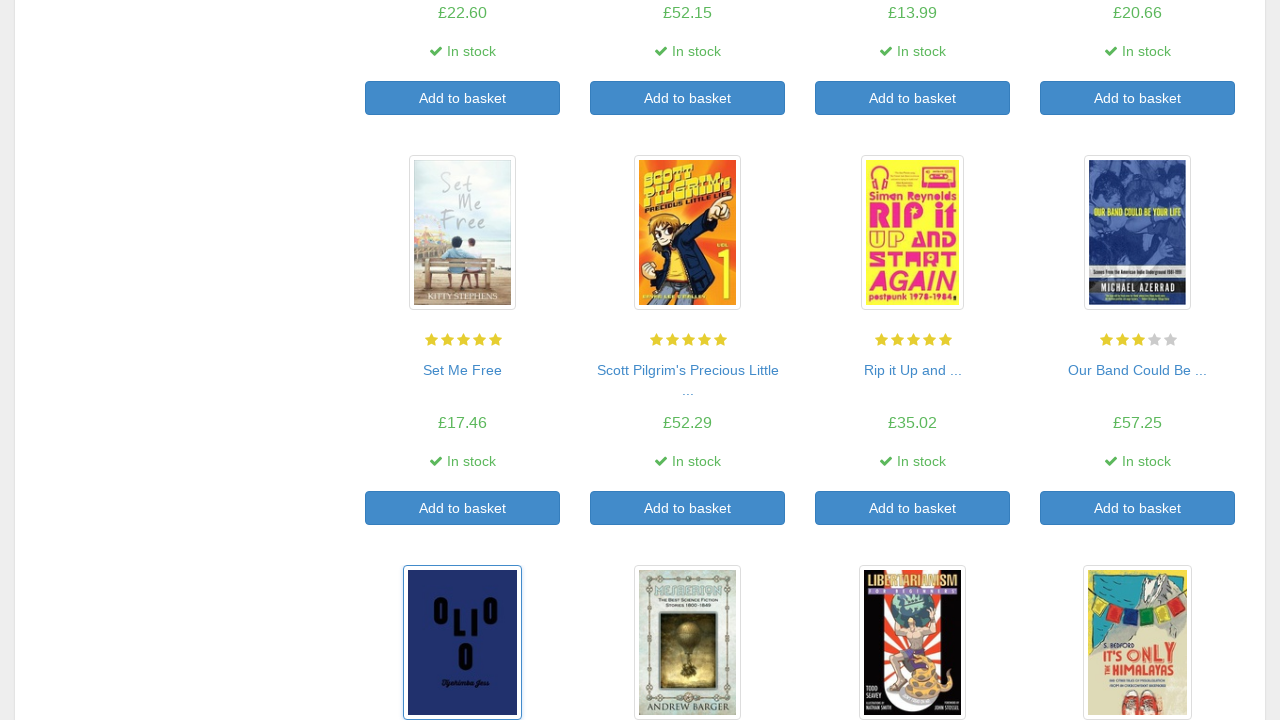

Clicked on product thumbnail 18
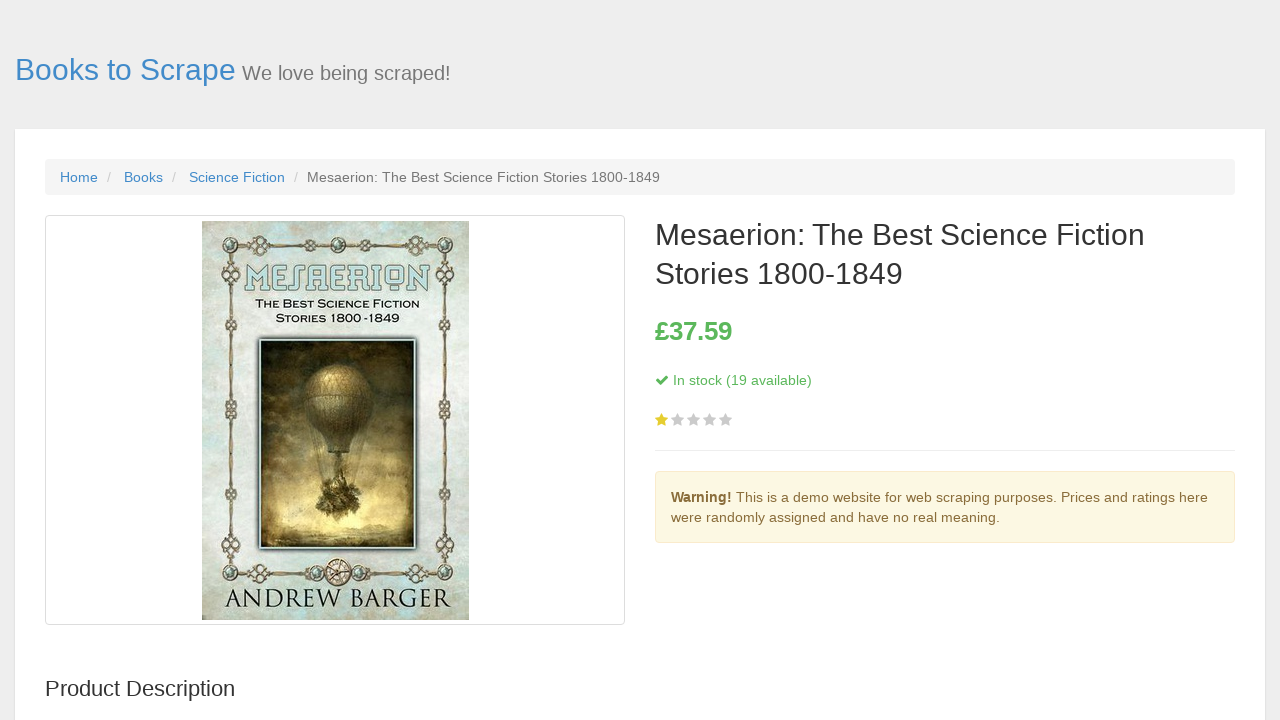

Product detail page loaded for product 18
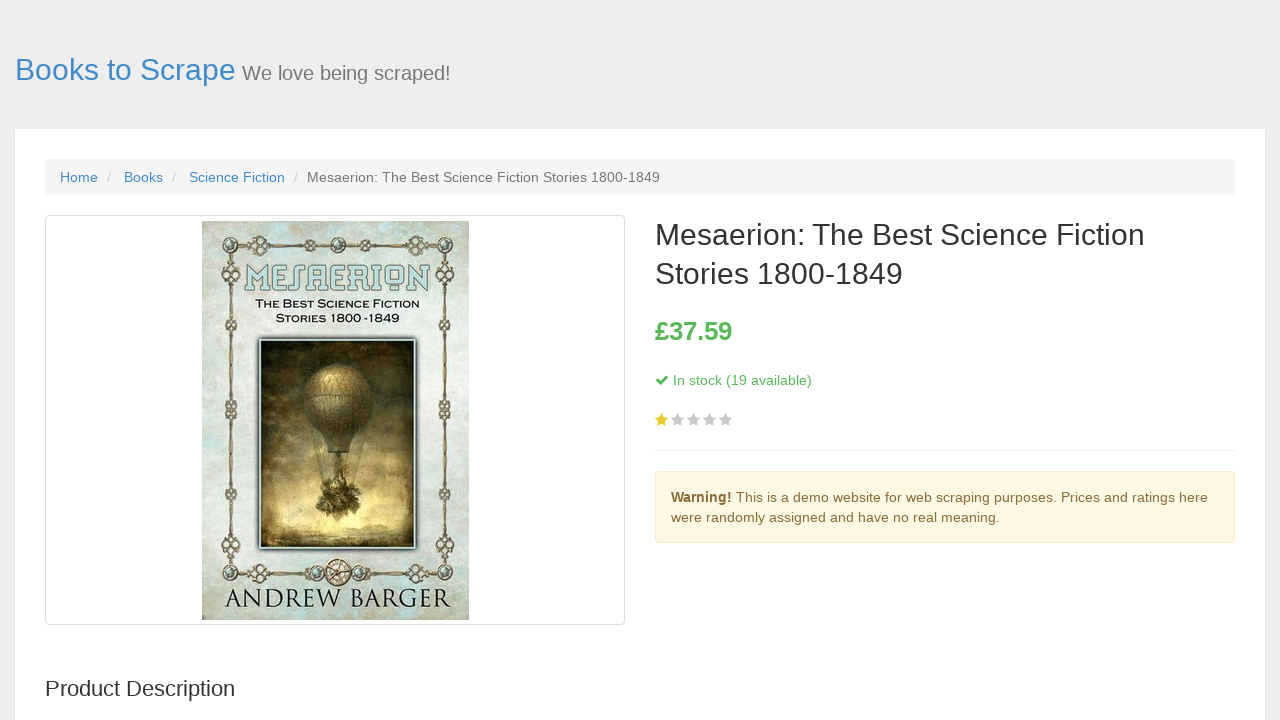

Navigated back to bookstore homepage
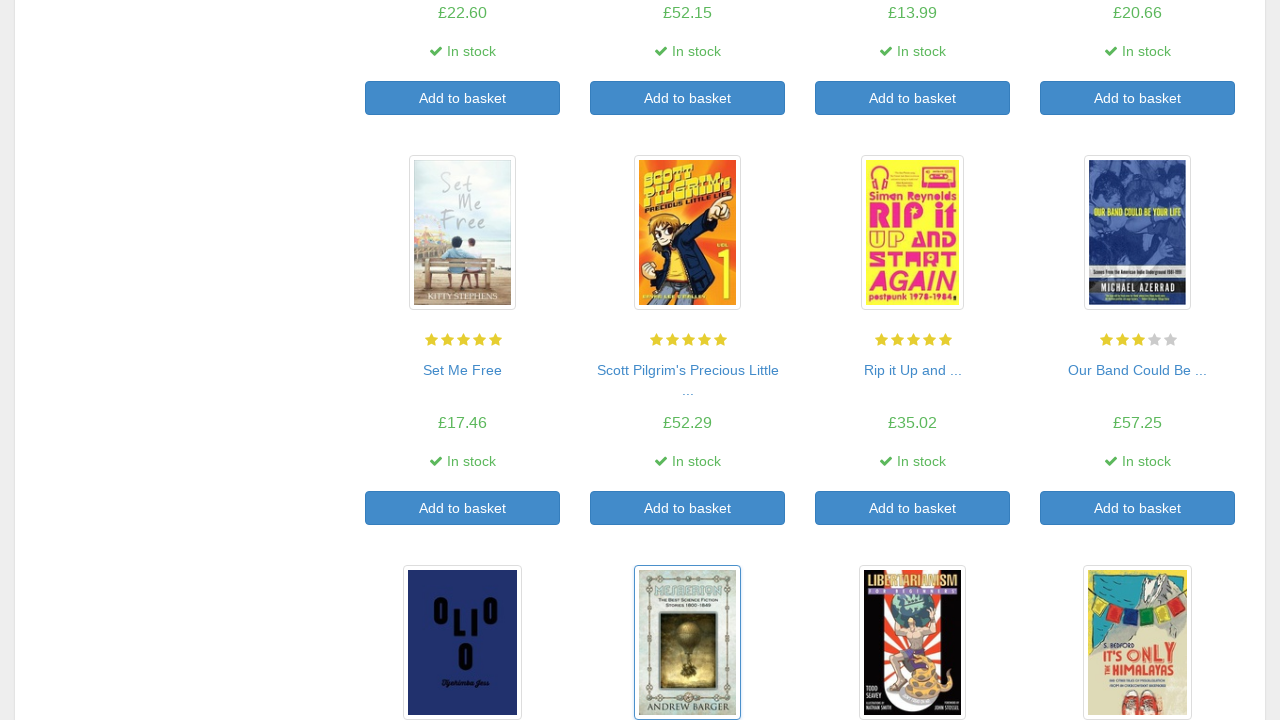

Bookstore homepage reloaded with product thumbnails visible
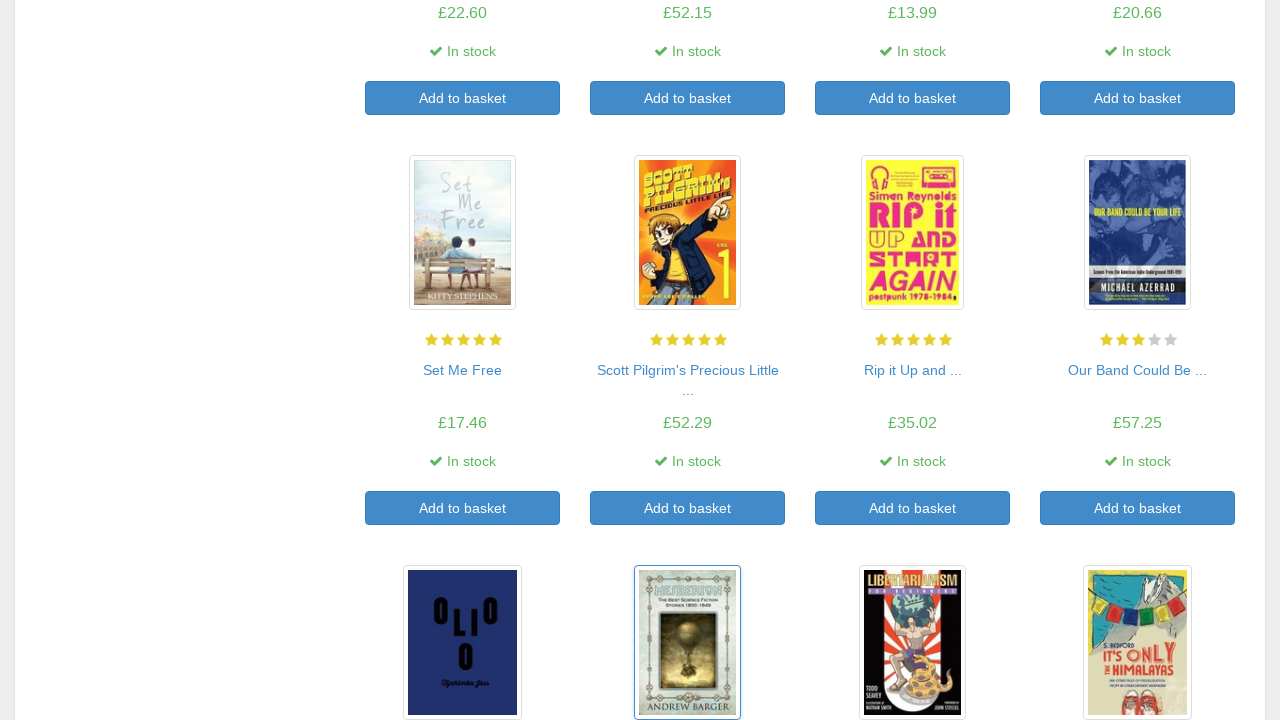

Re-queried product thumbnails for iteration 19
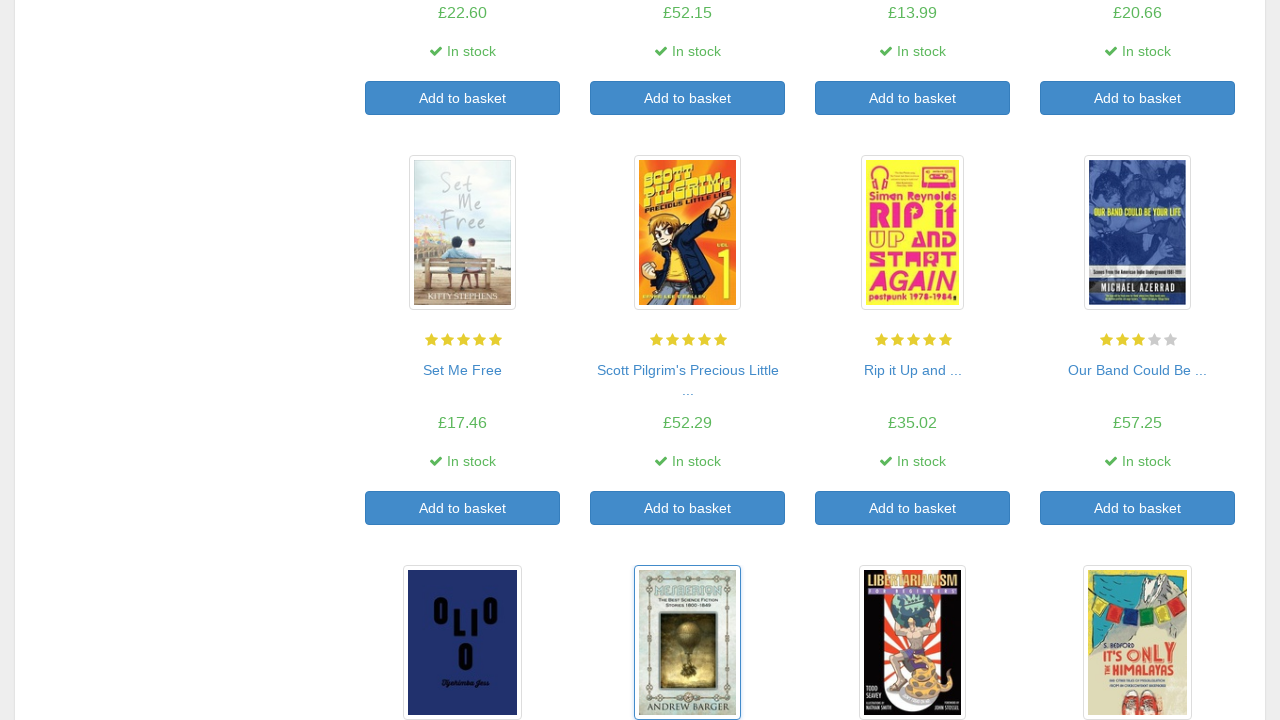

Clicked on product thumbnail 19
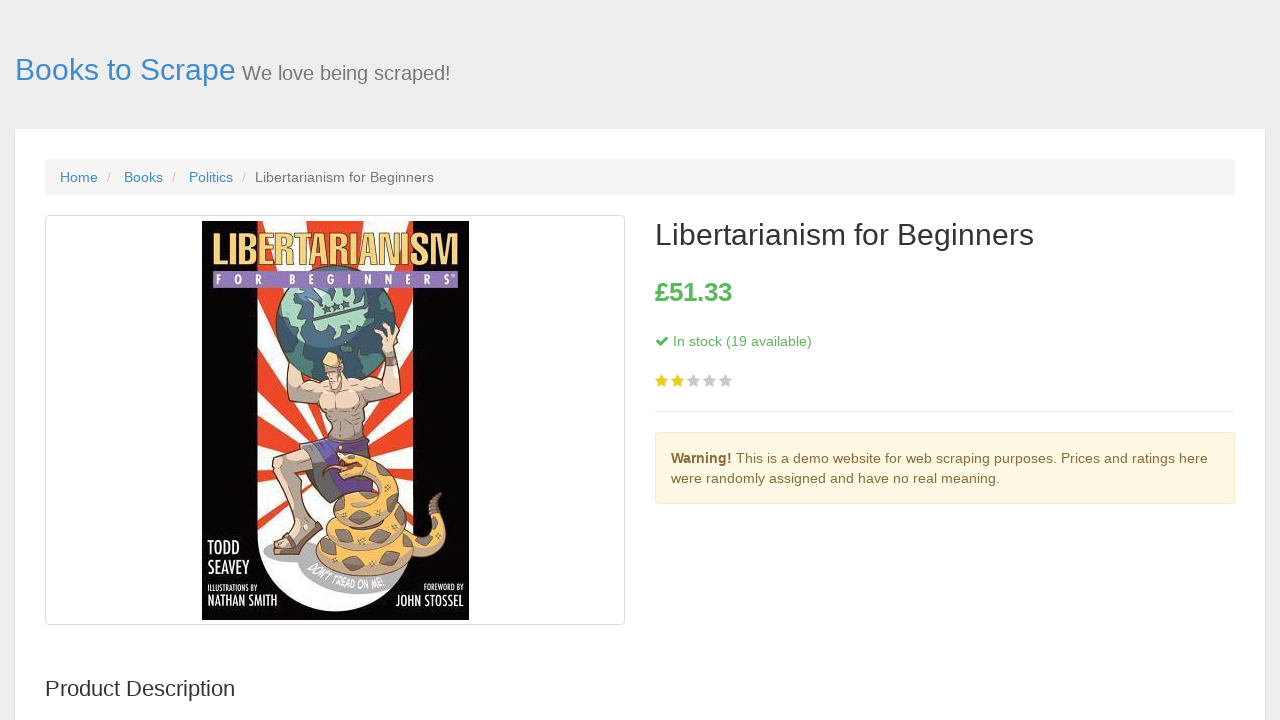

Product detail page loaded for product 19
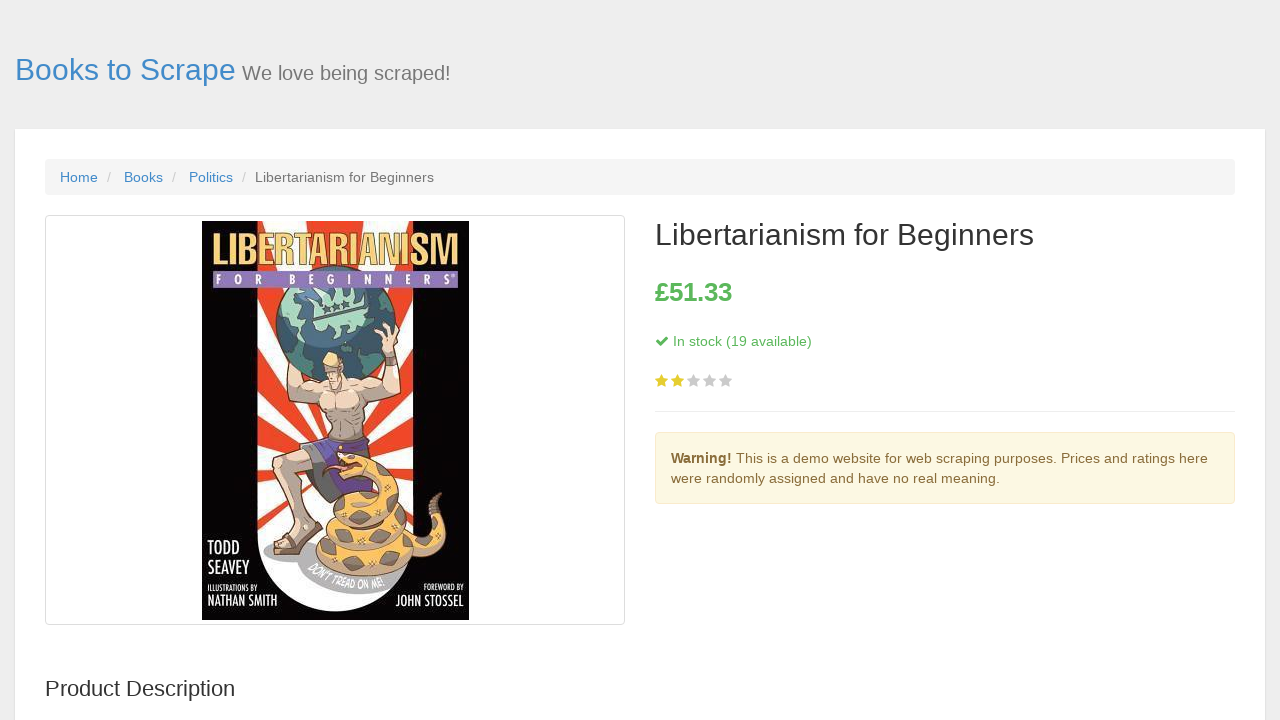

Navigated back to bookstore homepage
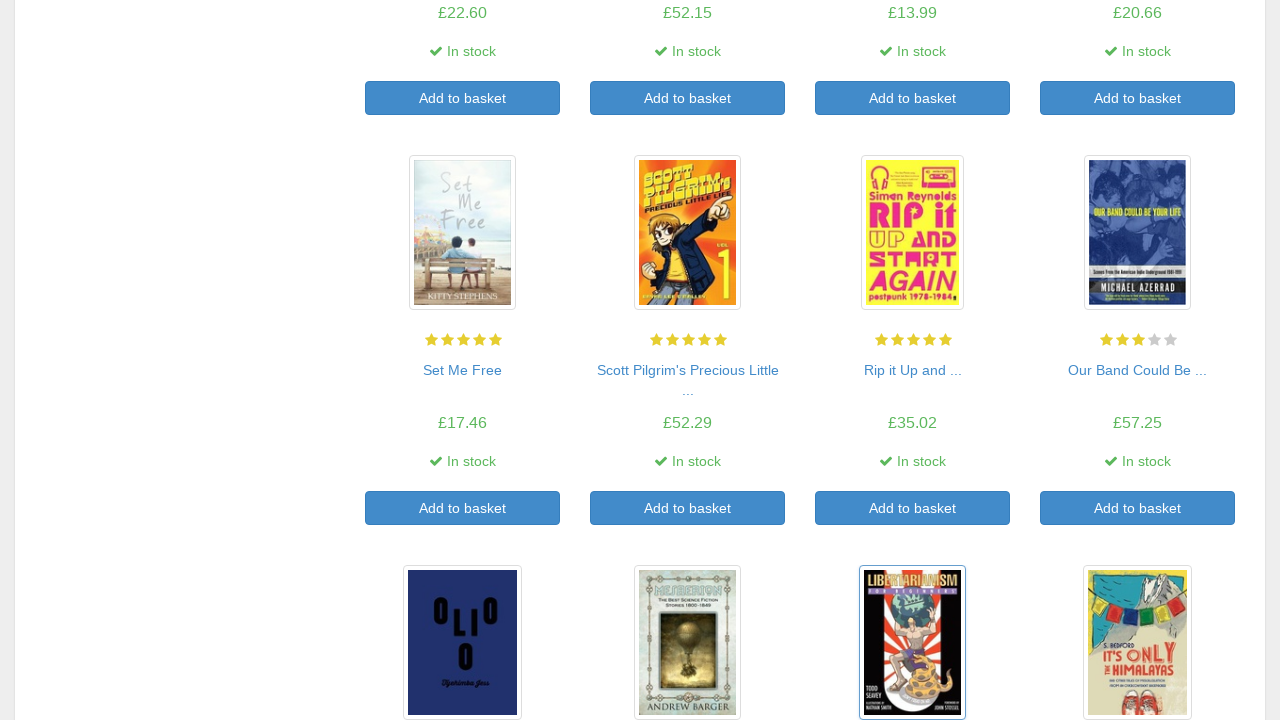

Bookstore homepage reloaded with product thumbnails visible
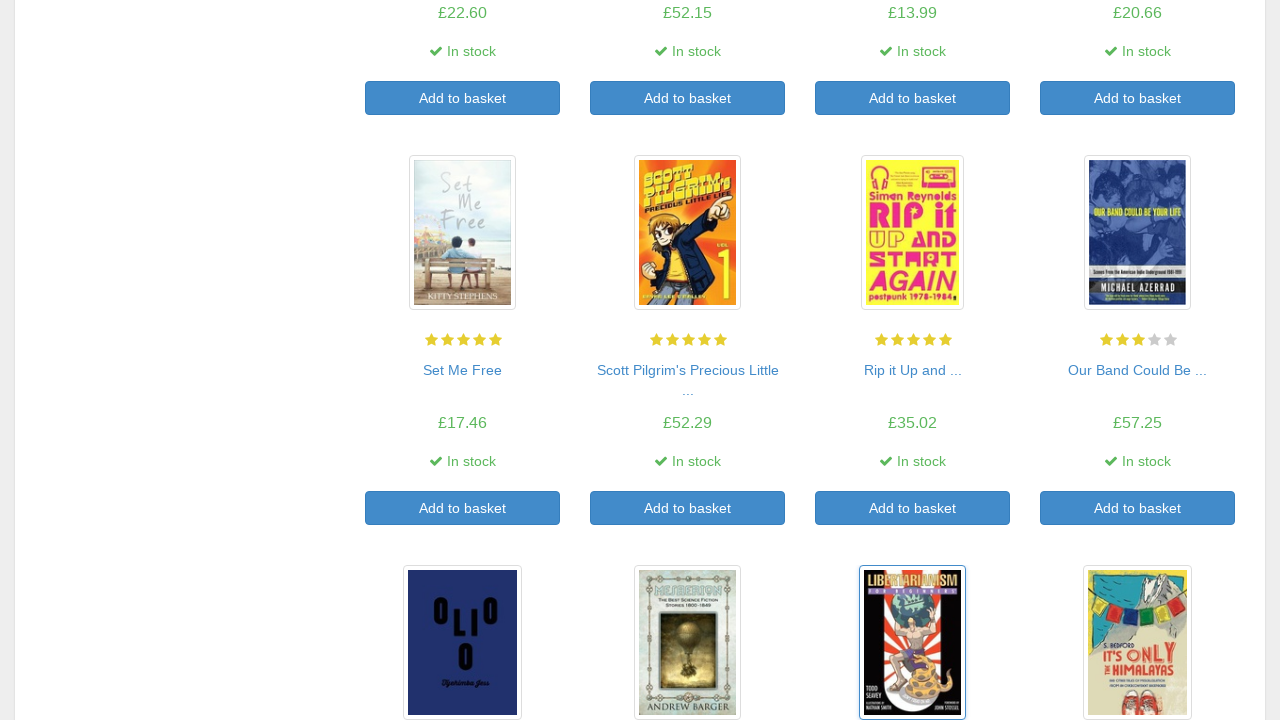

Re-queried product thumbnails for iteration 20
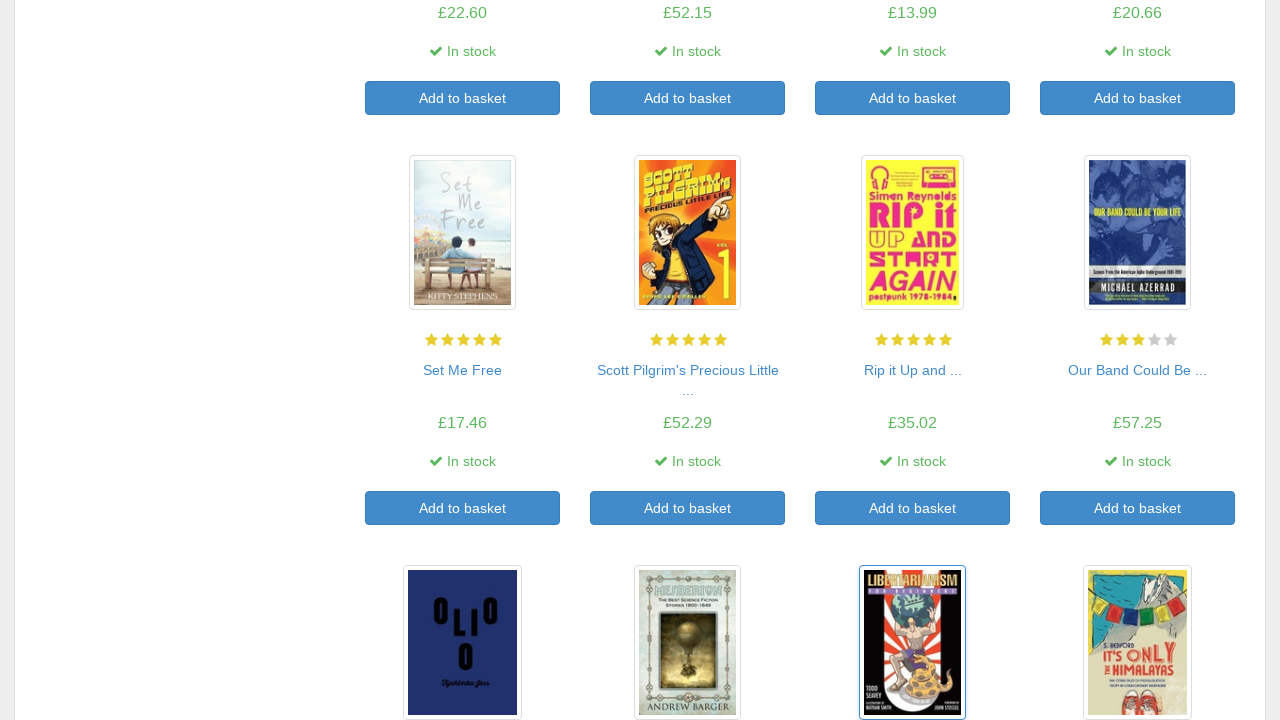

Clicked on product thumbnail 20
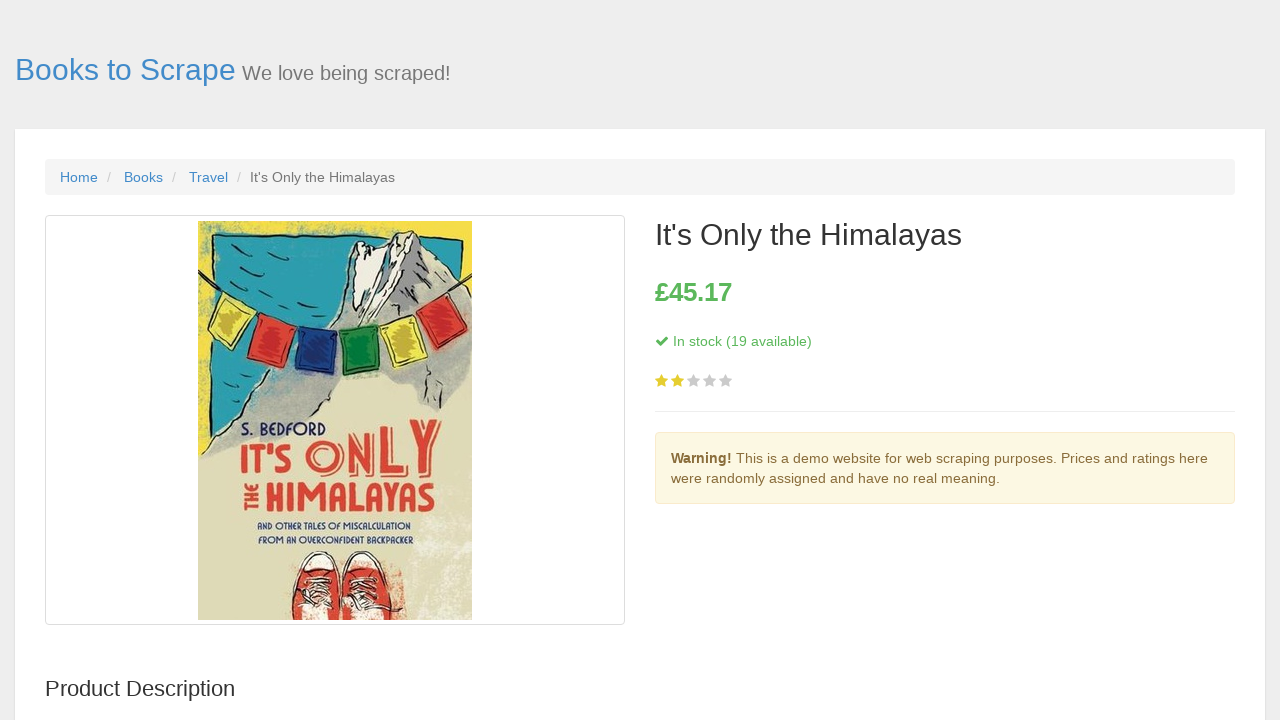

Product detail page loaded for product 20
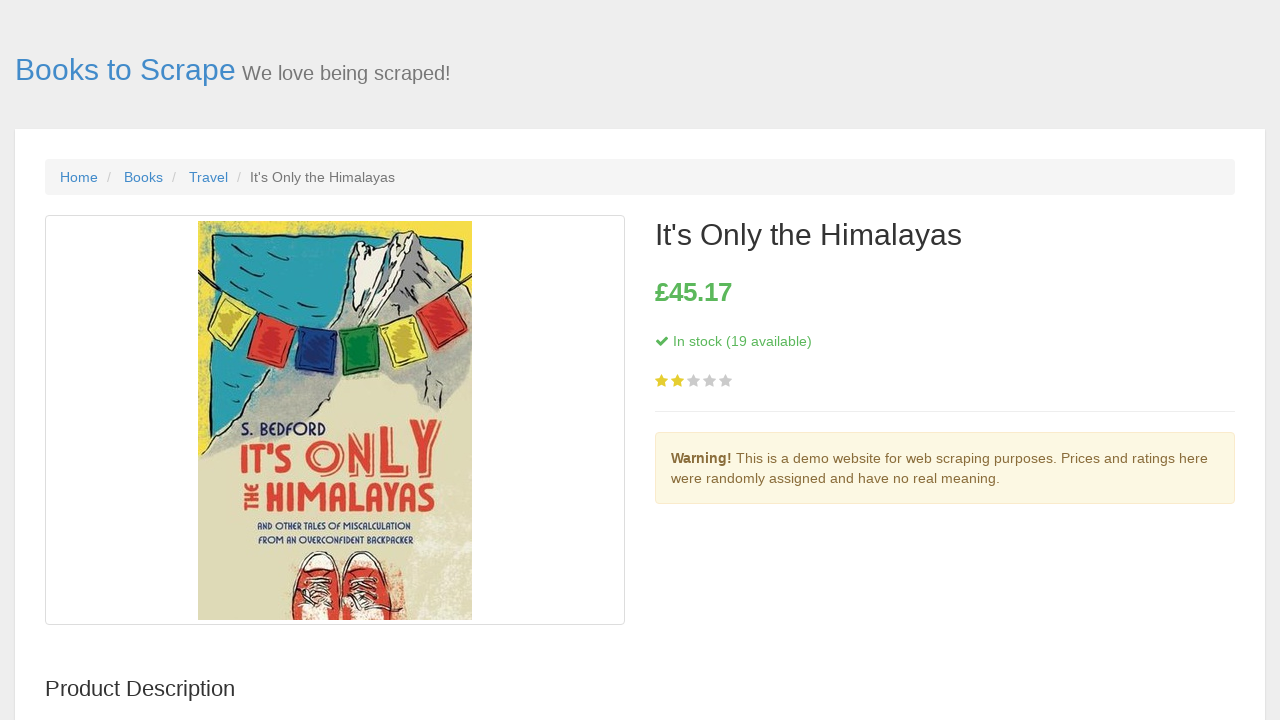

Navigated back to bookstore homepage
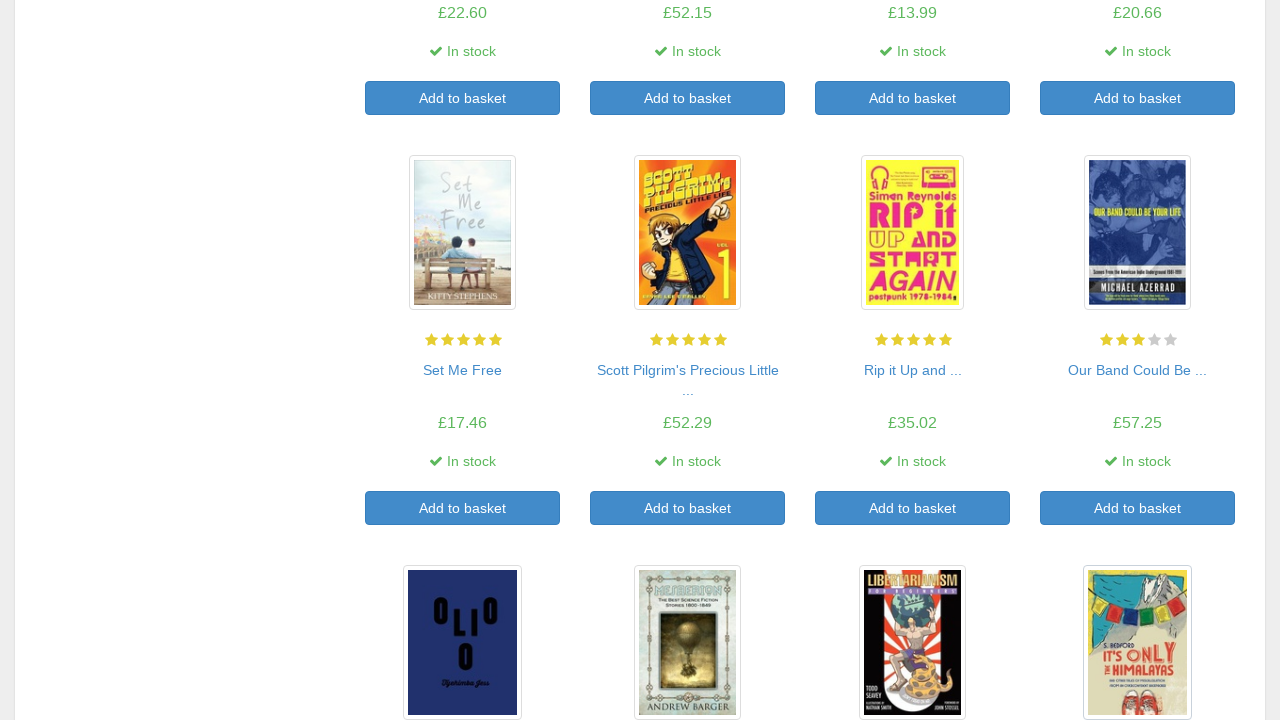

Bookstore homepage reloaded with product thumbnails visible
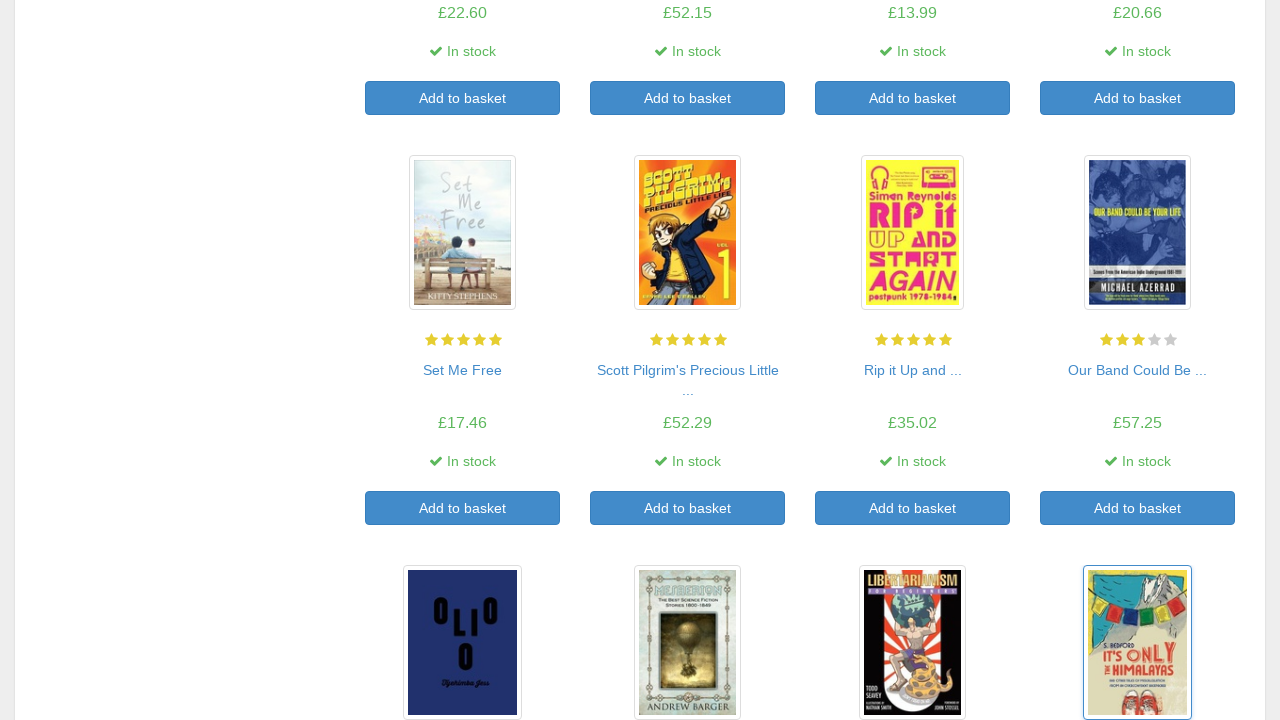

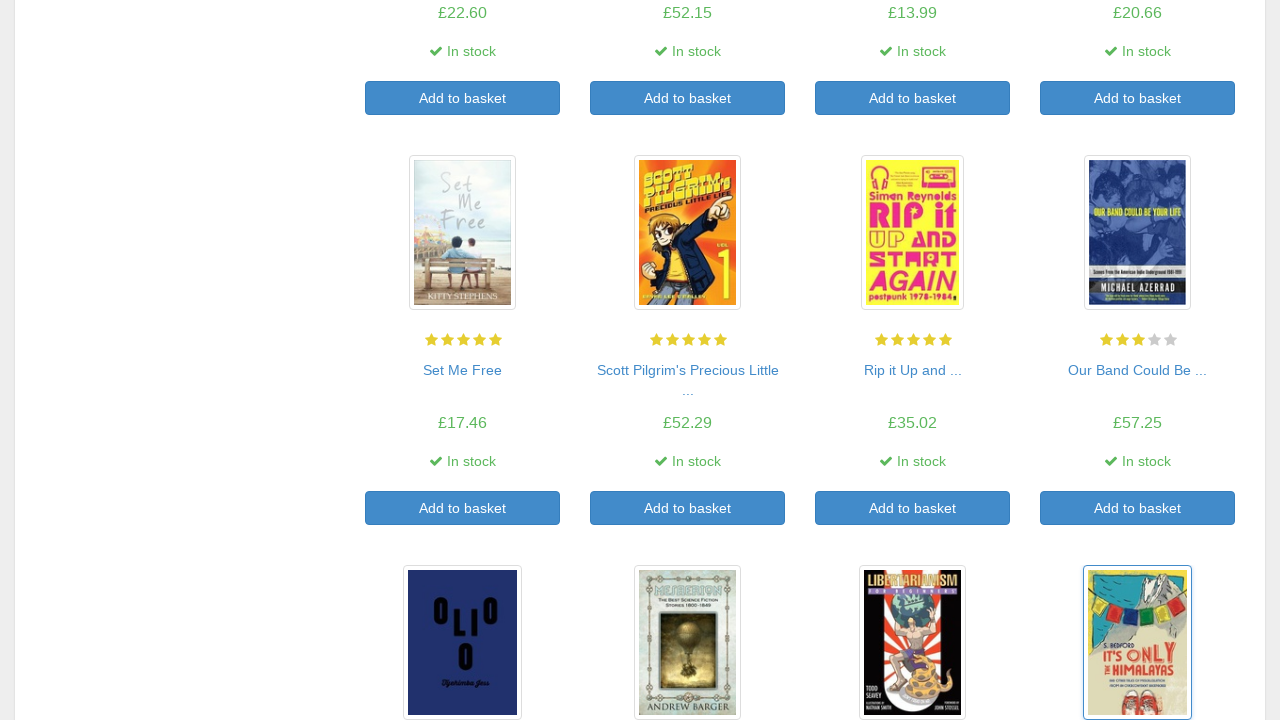